Navigates to Books By Kilo website and dynamically scrolls down until all books are loaded, counting the total number of books displayed

Starting URL: https://www.booksbykilo.in/new-books

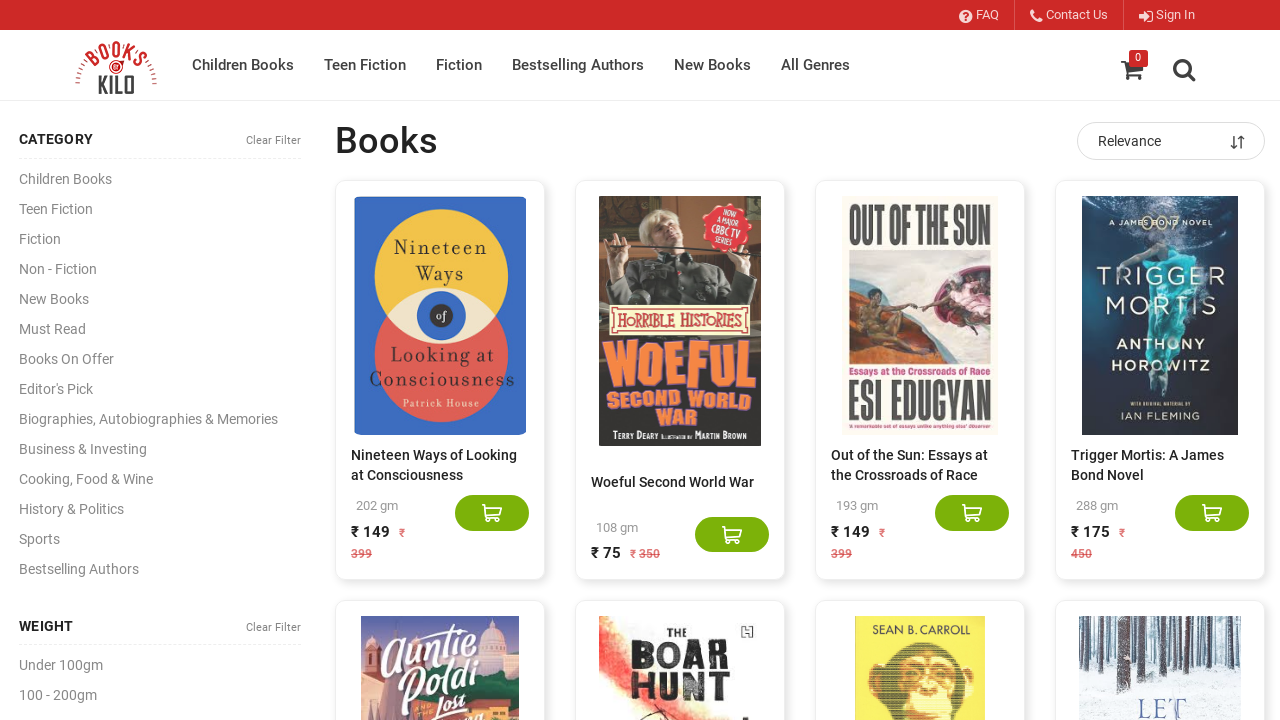

Navigated to Books By Kilo website - New Books page
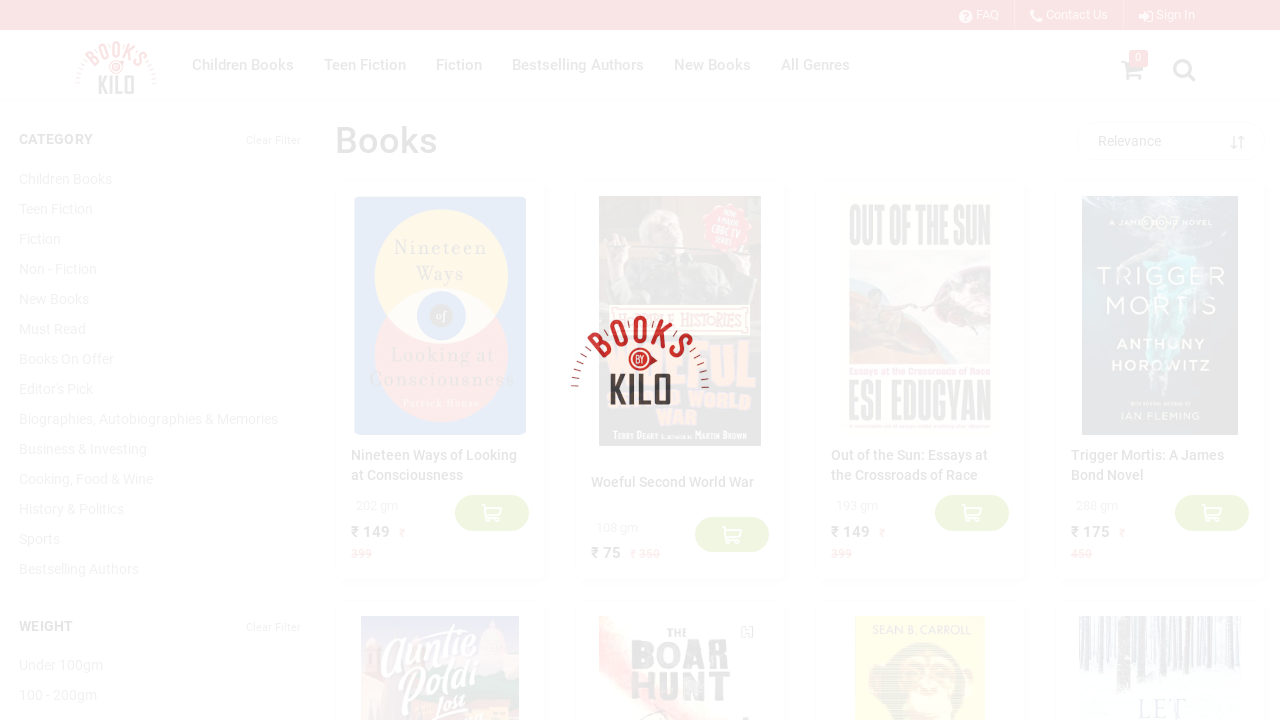

Found 20 books on the page
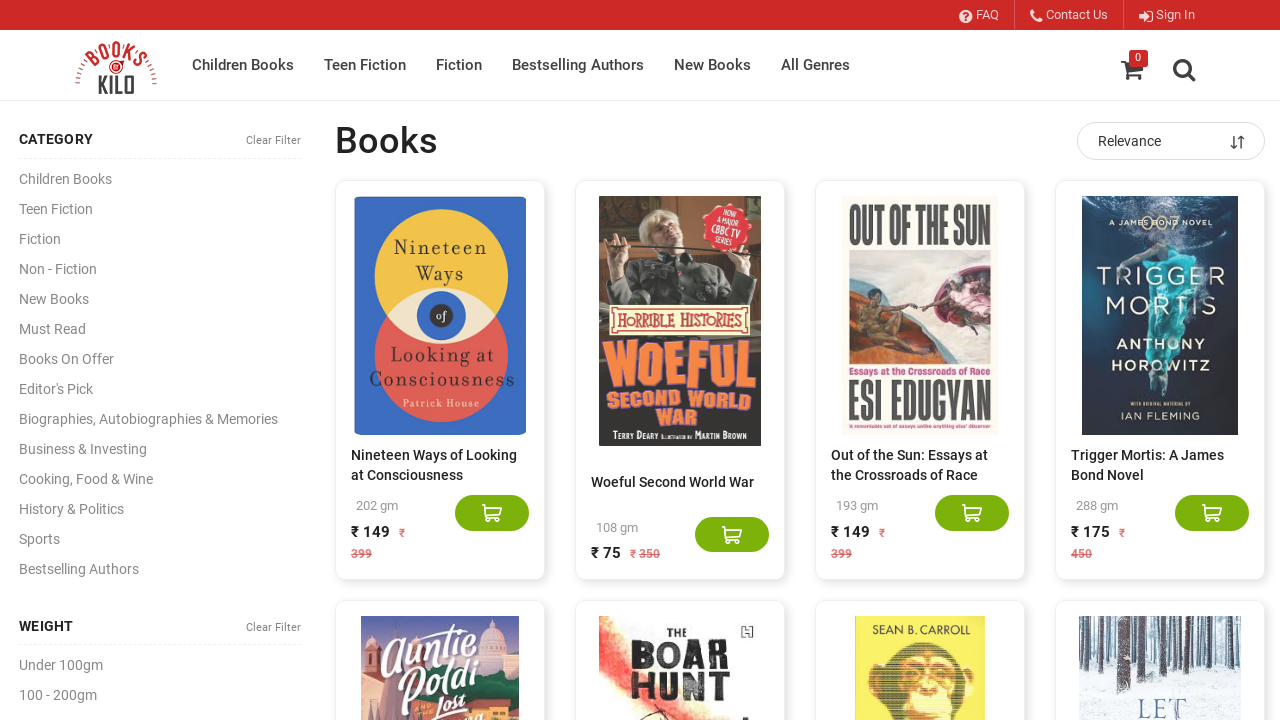

Scrolled to bottom of page using End key
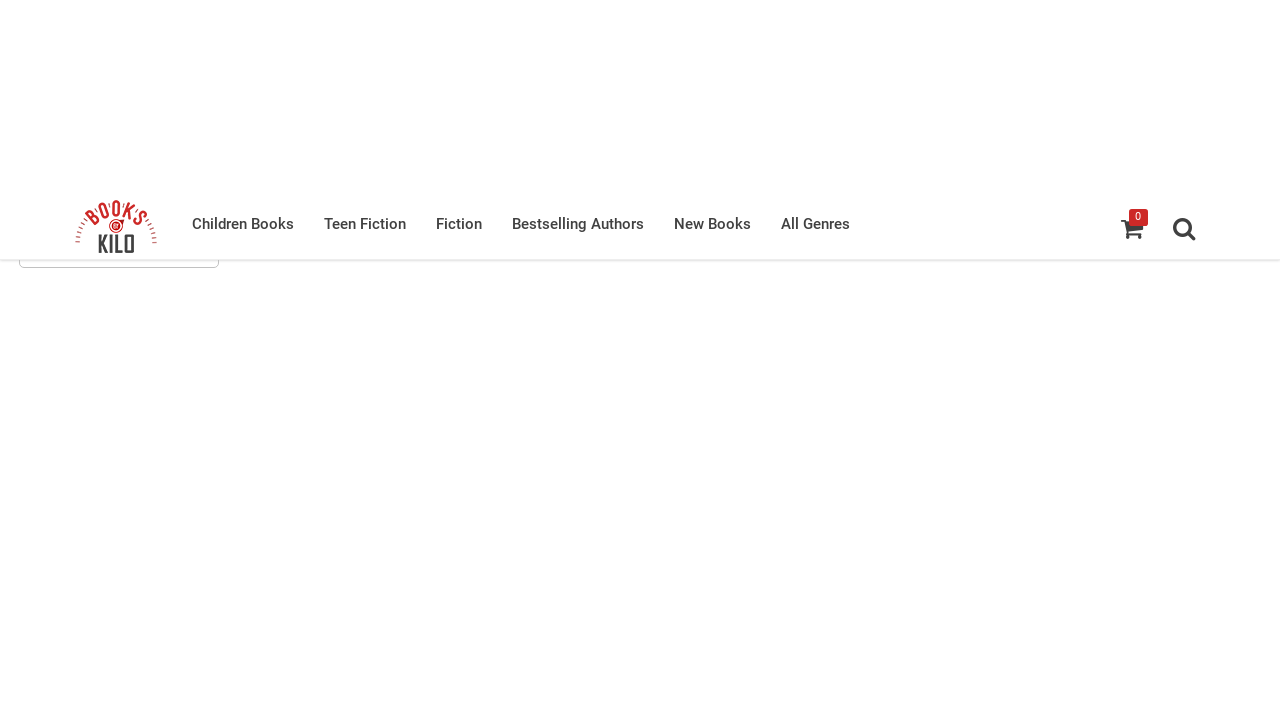

Waited 3 seconds for new books to load
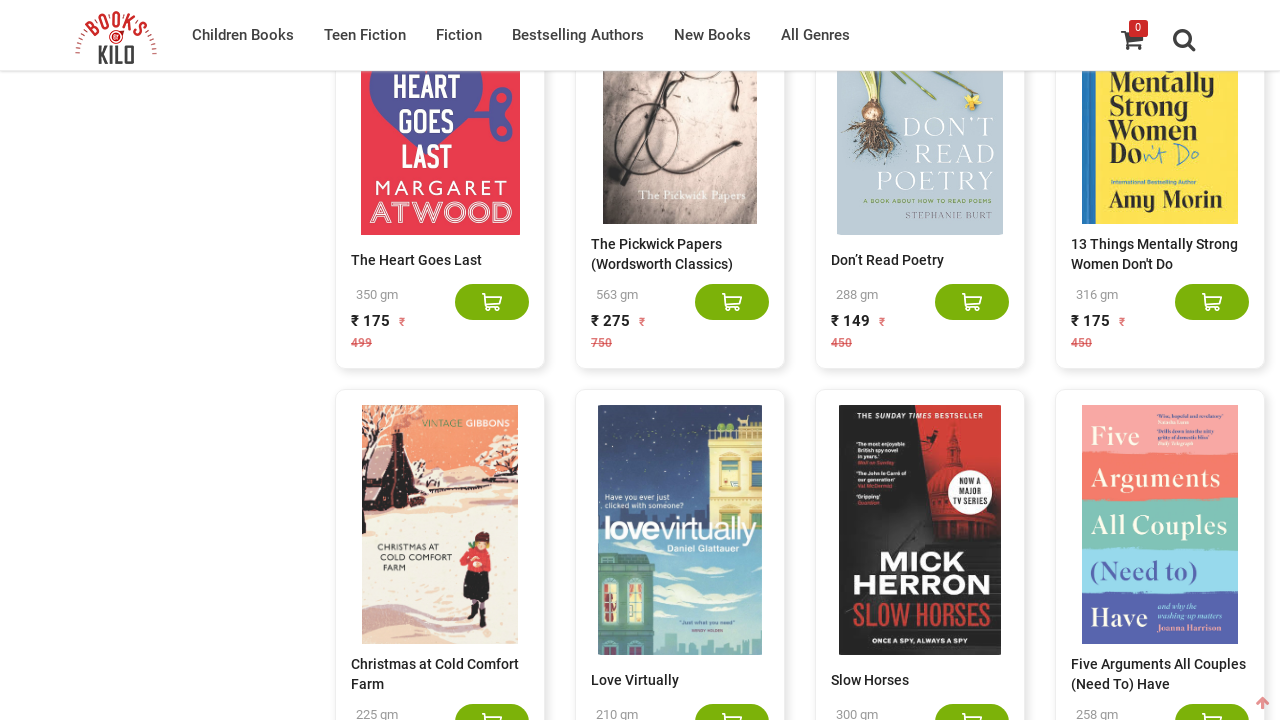

Found 40 books on the page
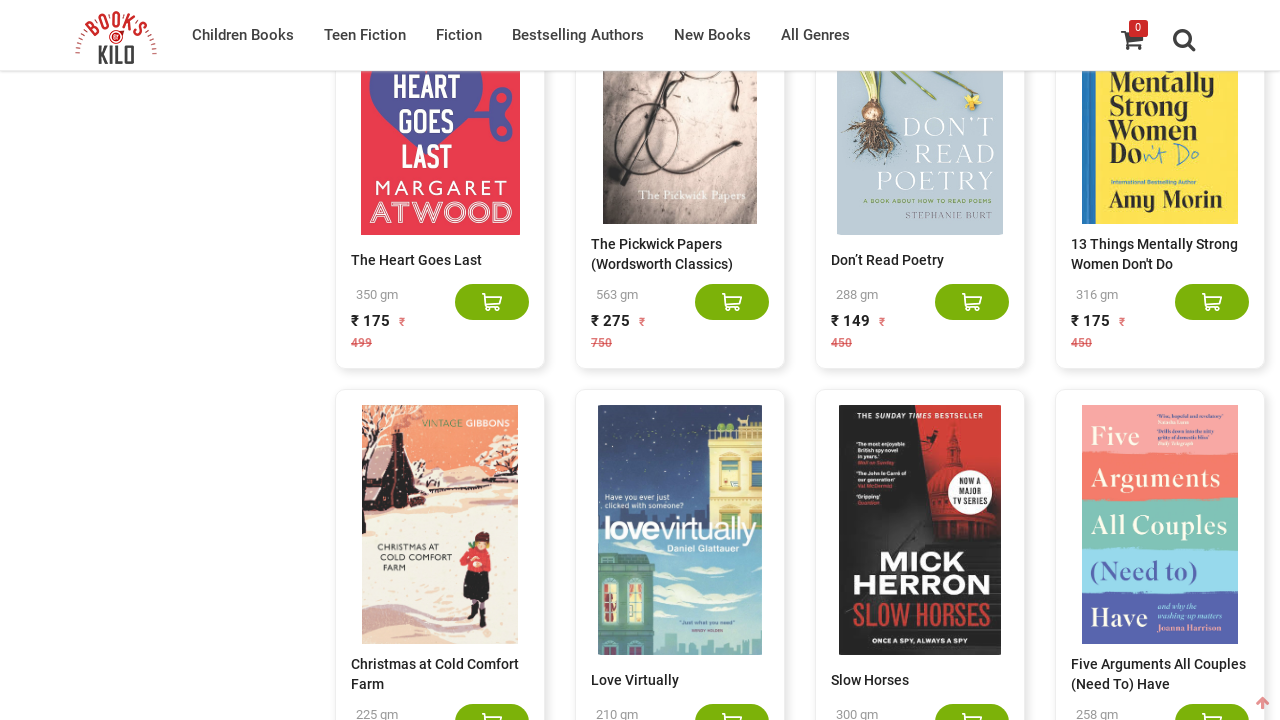

Scrolled to bottom of page using End key
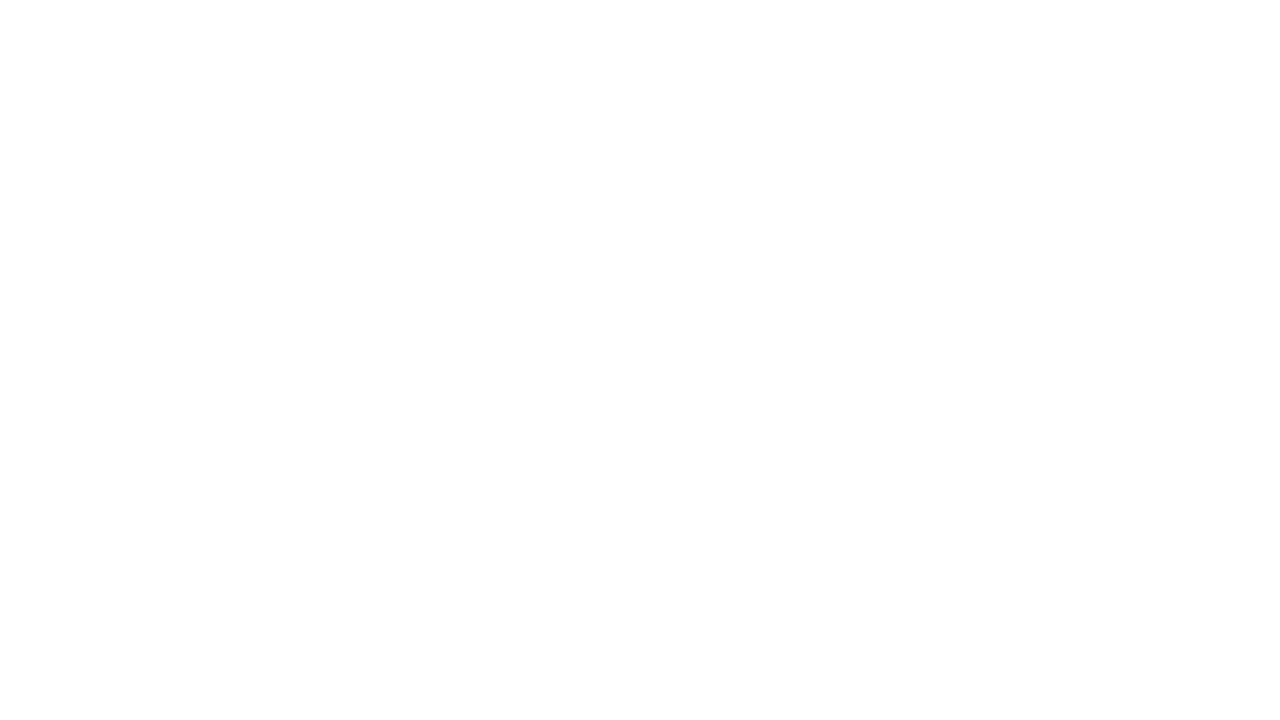

Waited 3 seconds for new books to load
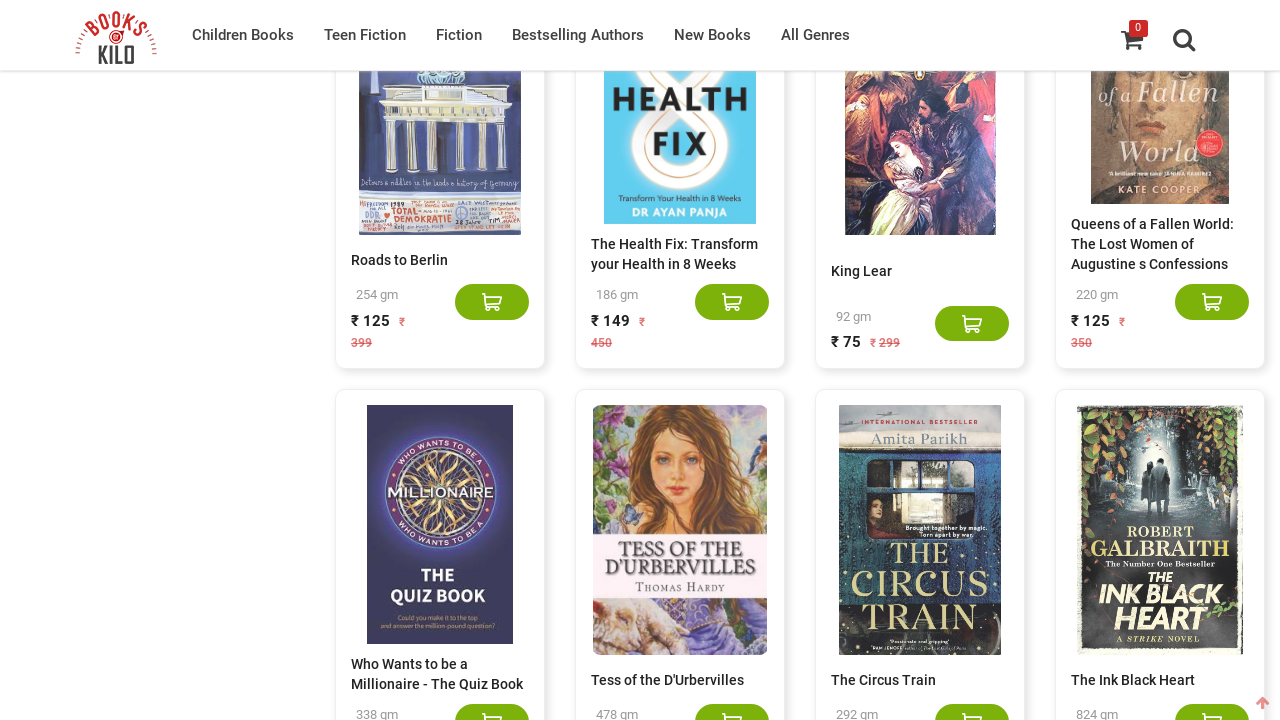

Found 60 books on the page
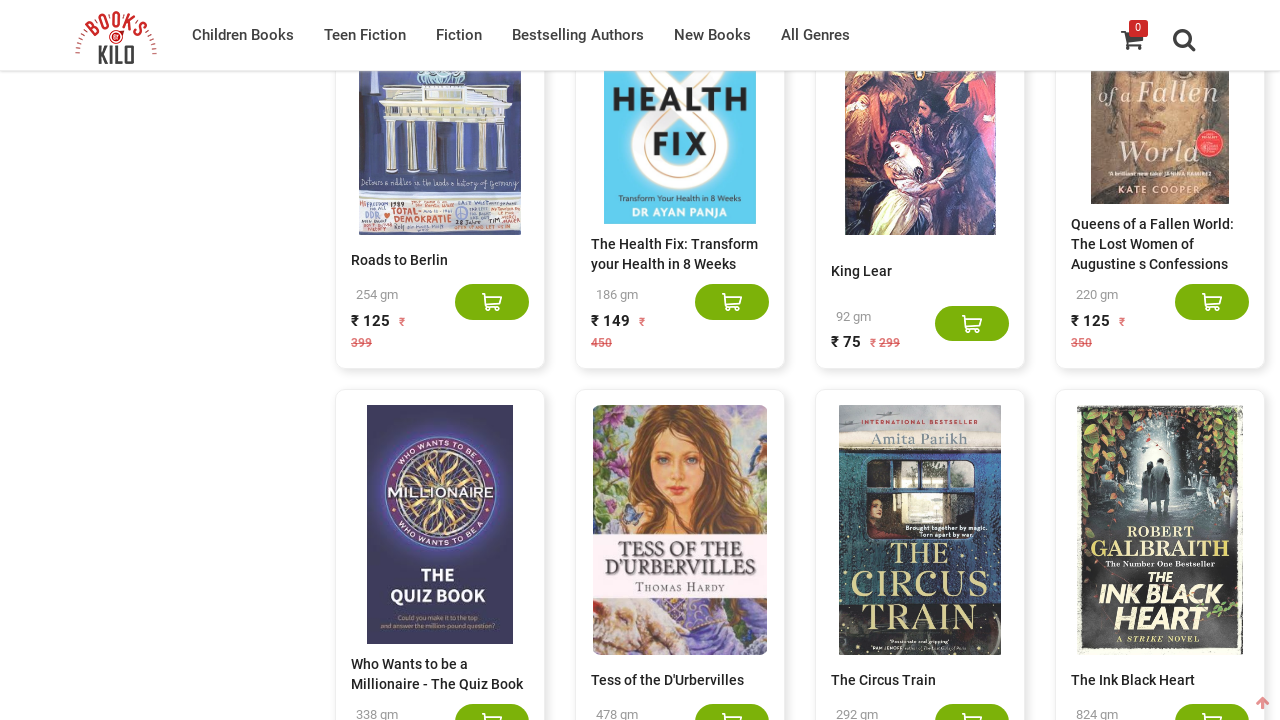

Scrolled to bottom of page using End key
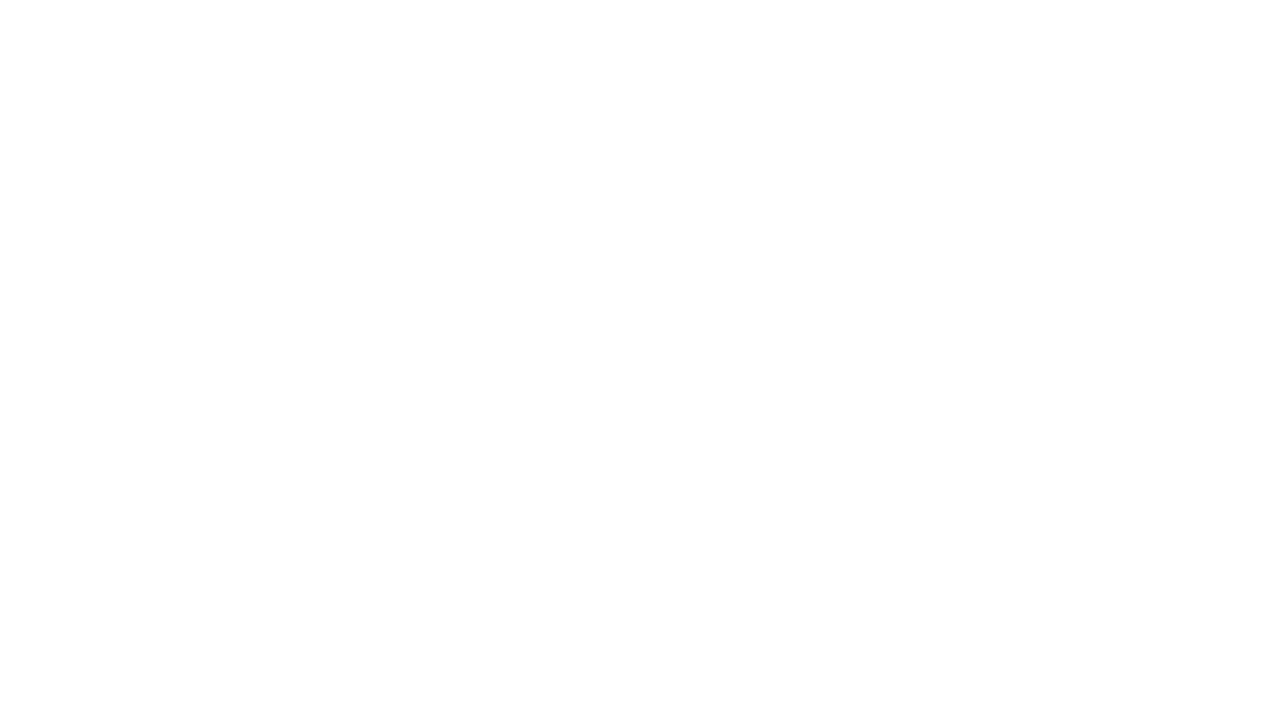

Waited 3 seconds for new books to load
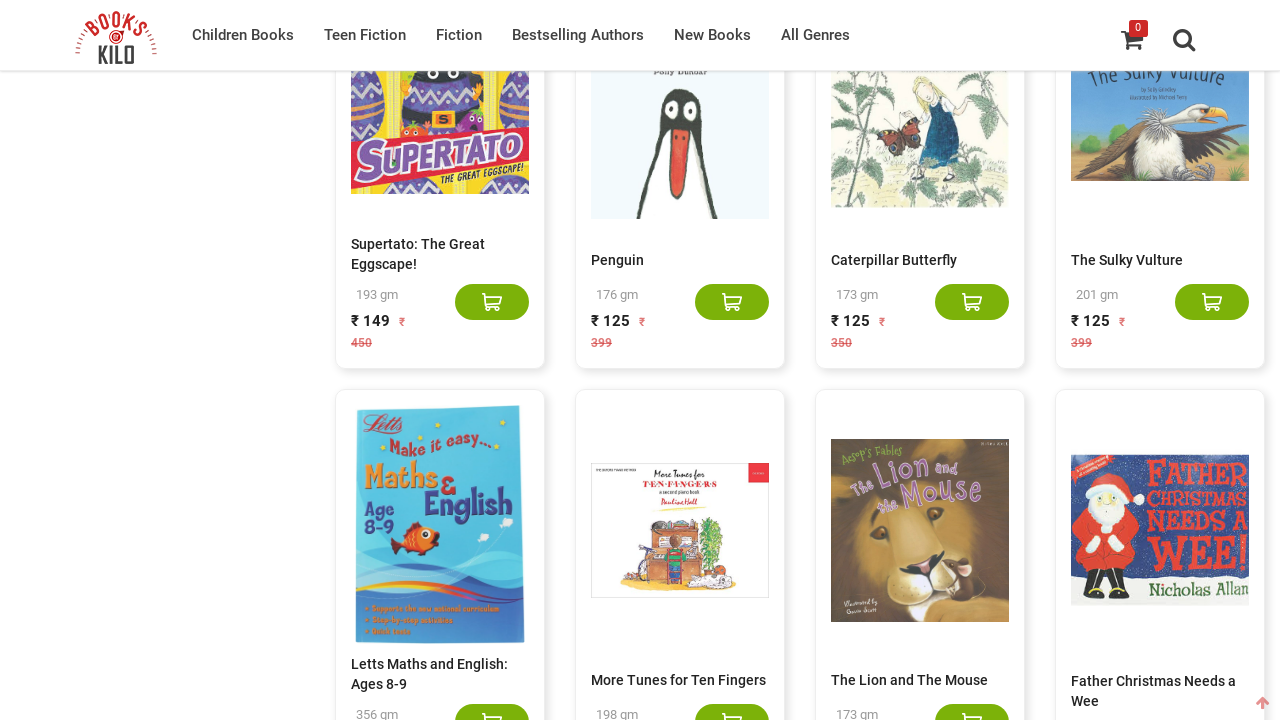

Found 80 books on the page
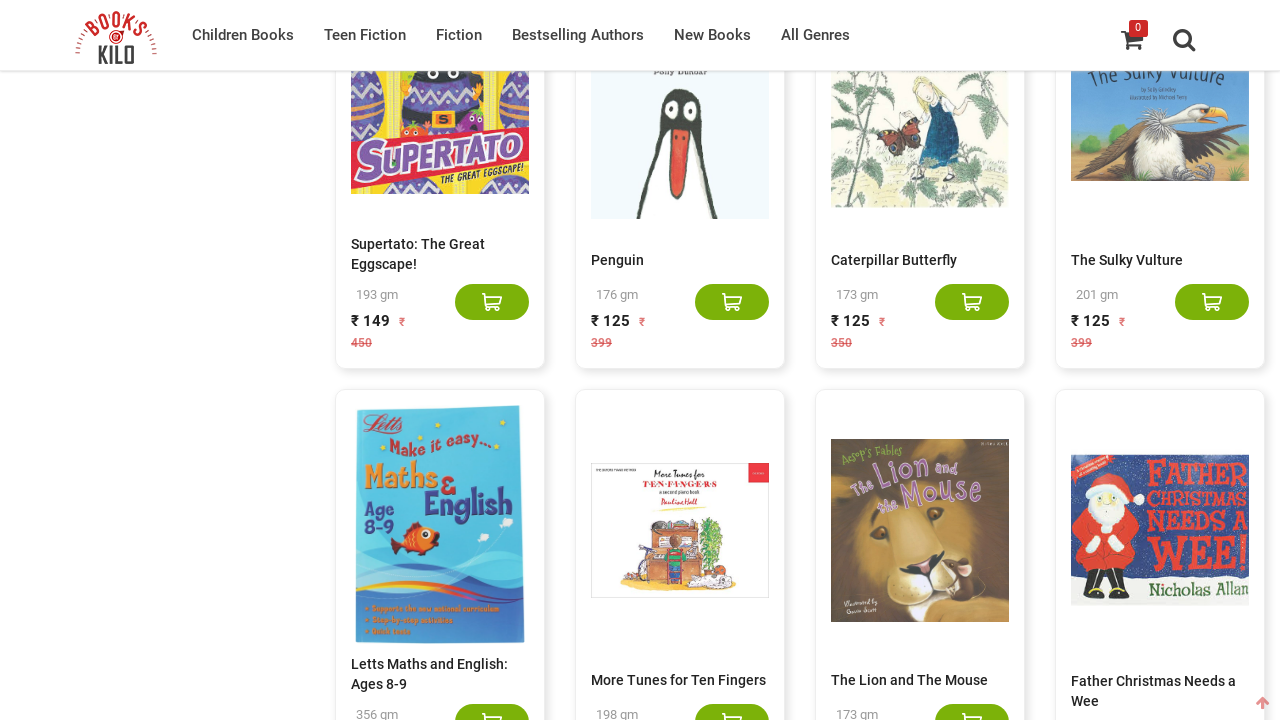

Scrolled to bottom of page using End key
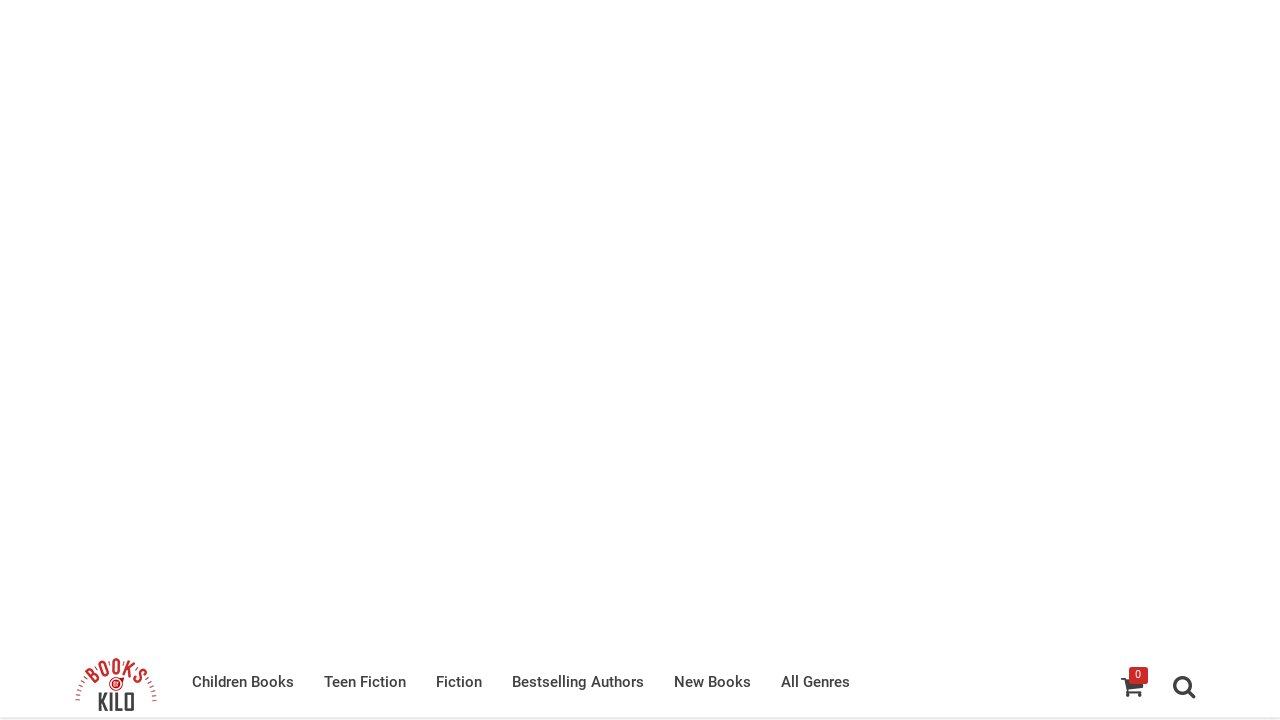

Waited 3 seconds for new books to load
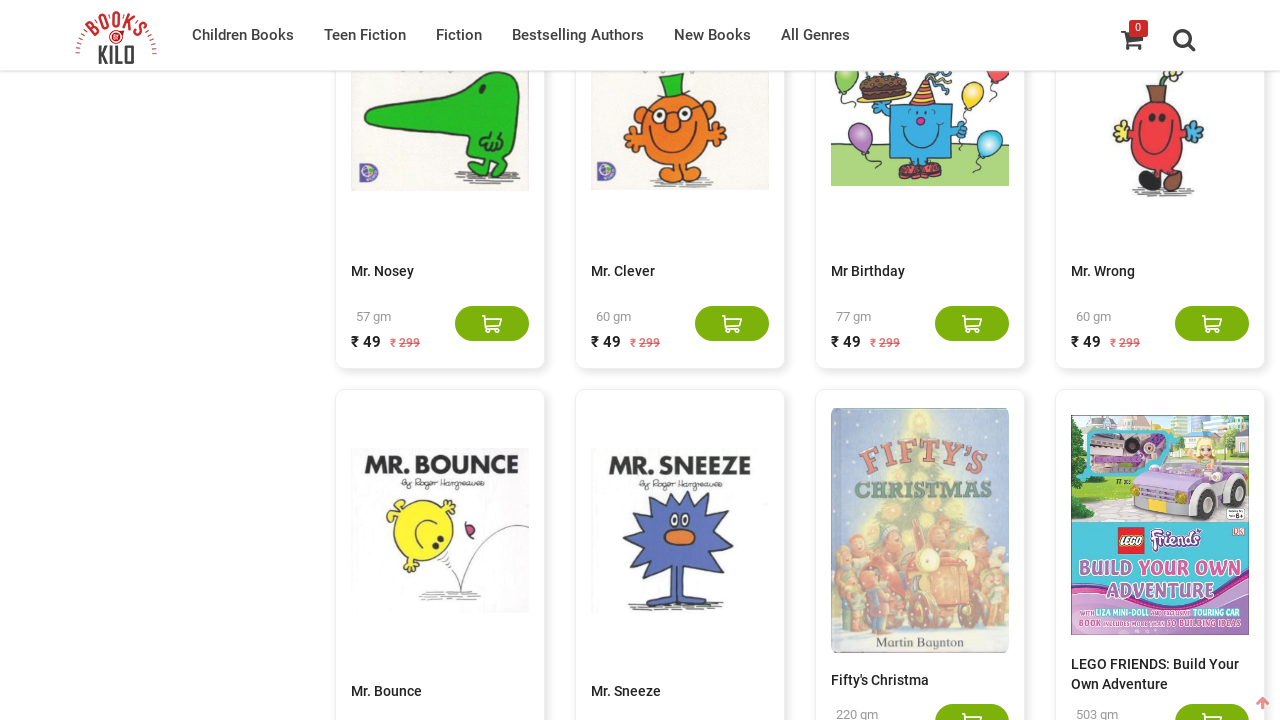

Found 100 books on the page
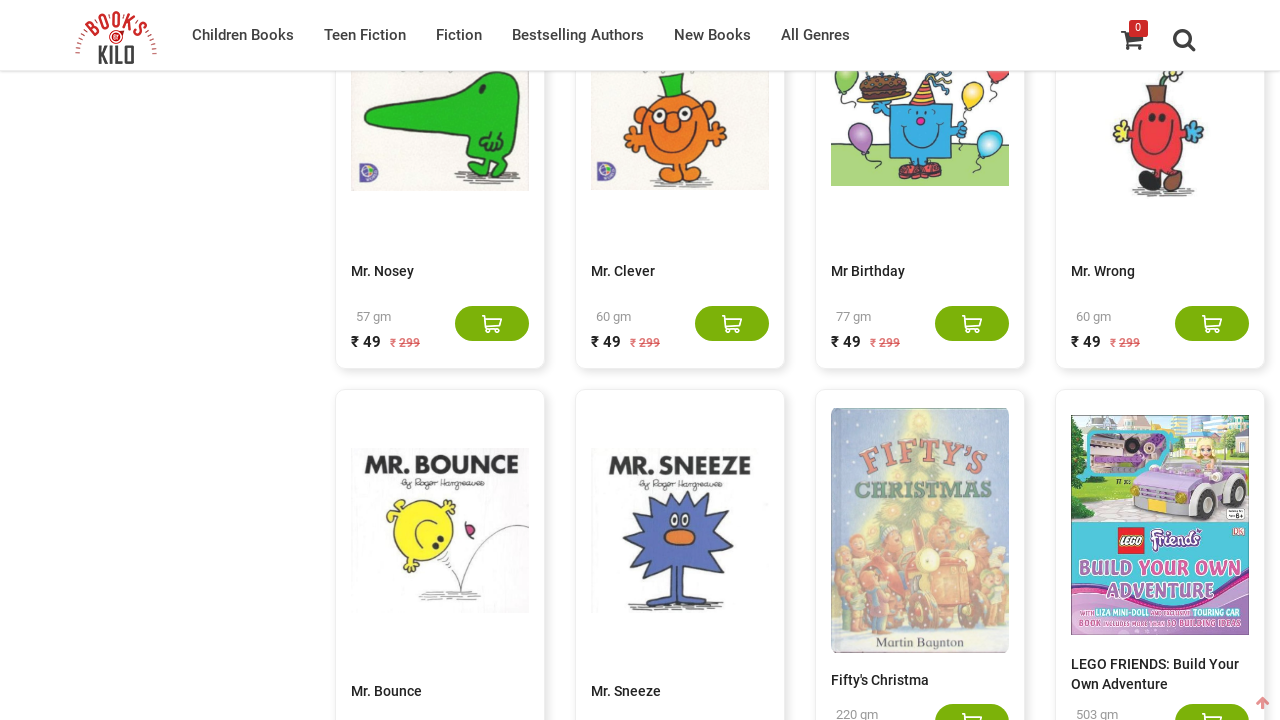

Scrolled to bottom of page using End key
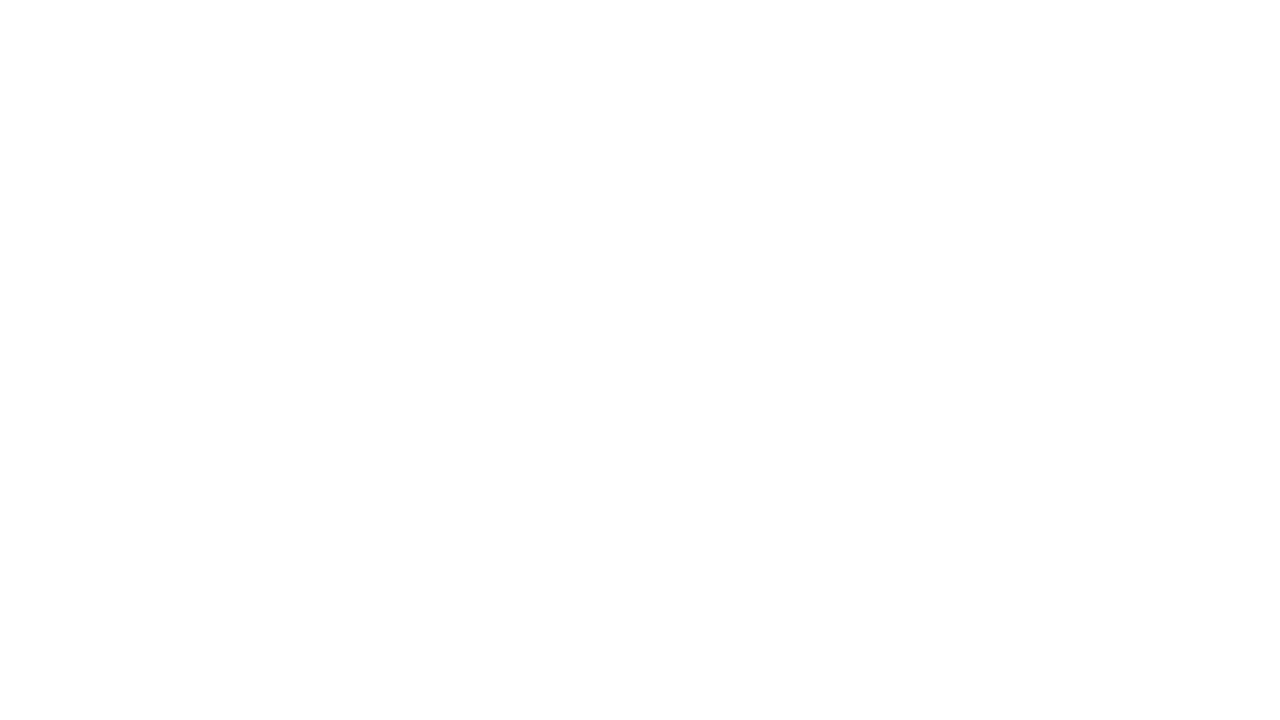

Waited 3 seconds for new books to load
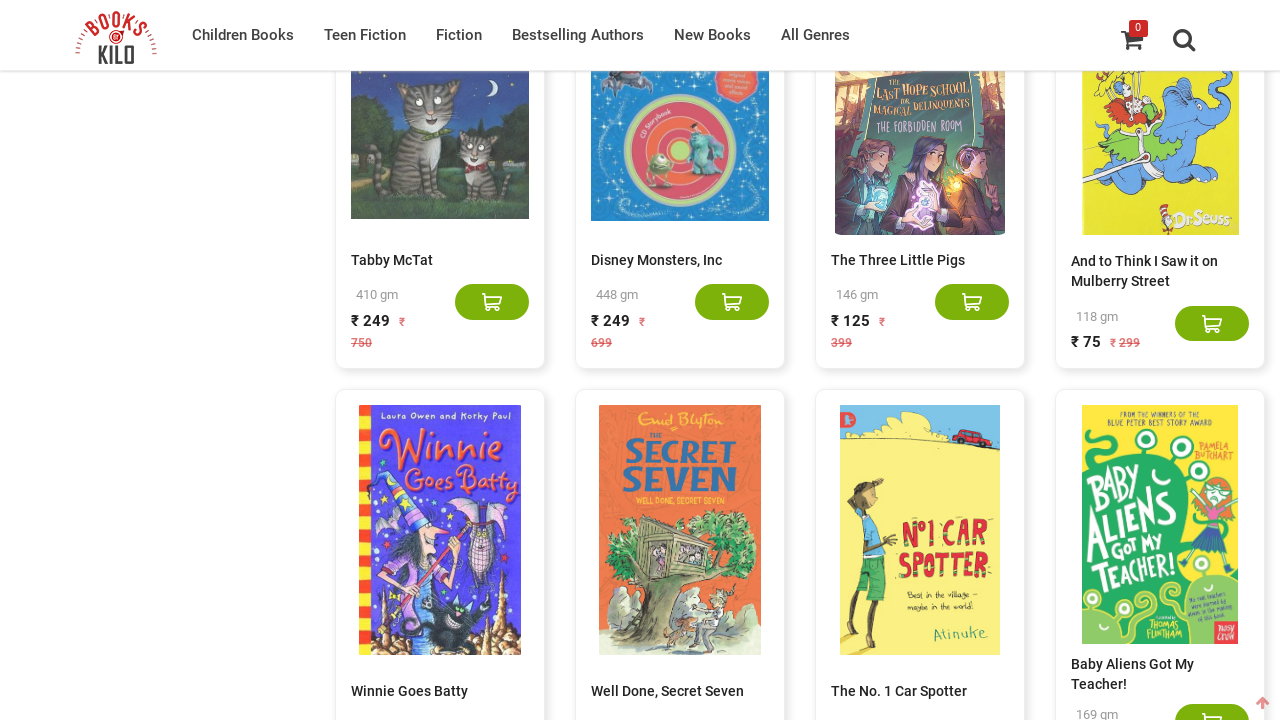

Found 120 books on the page
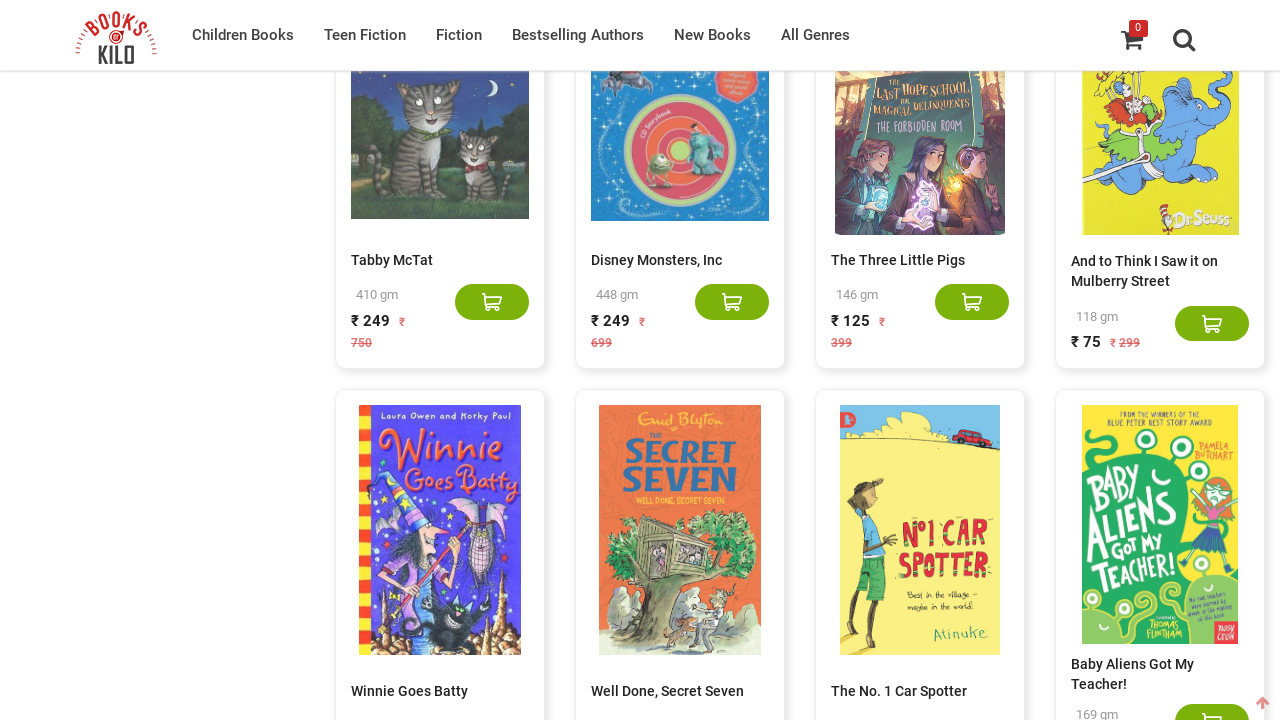

Scrolled to bottom of page using End key
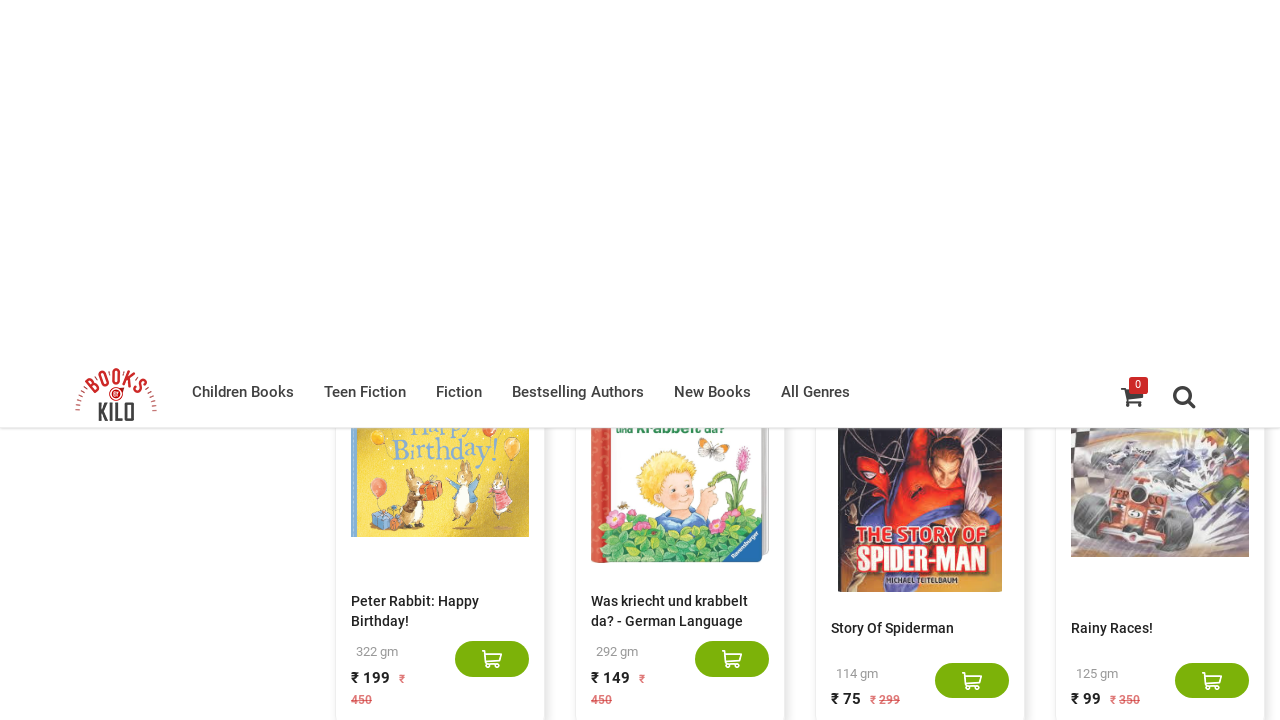

Waited 3 seconds for new books to load
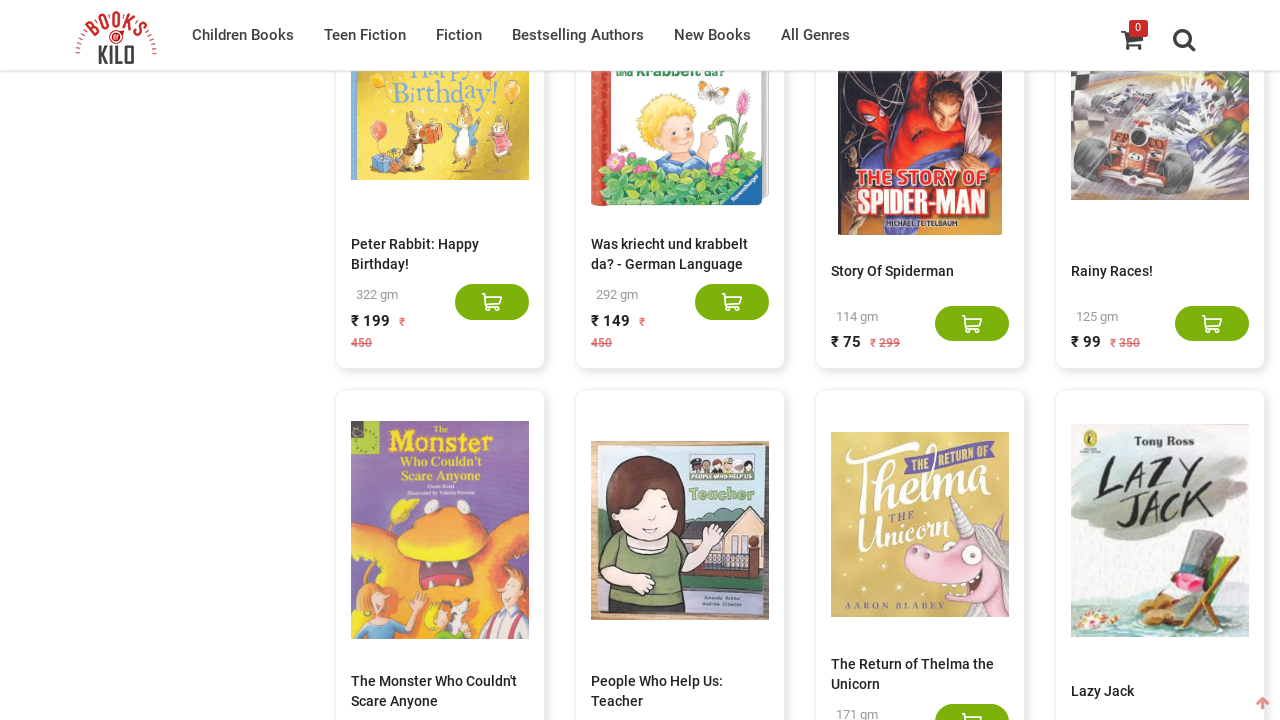

Found 140 books on the page
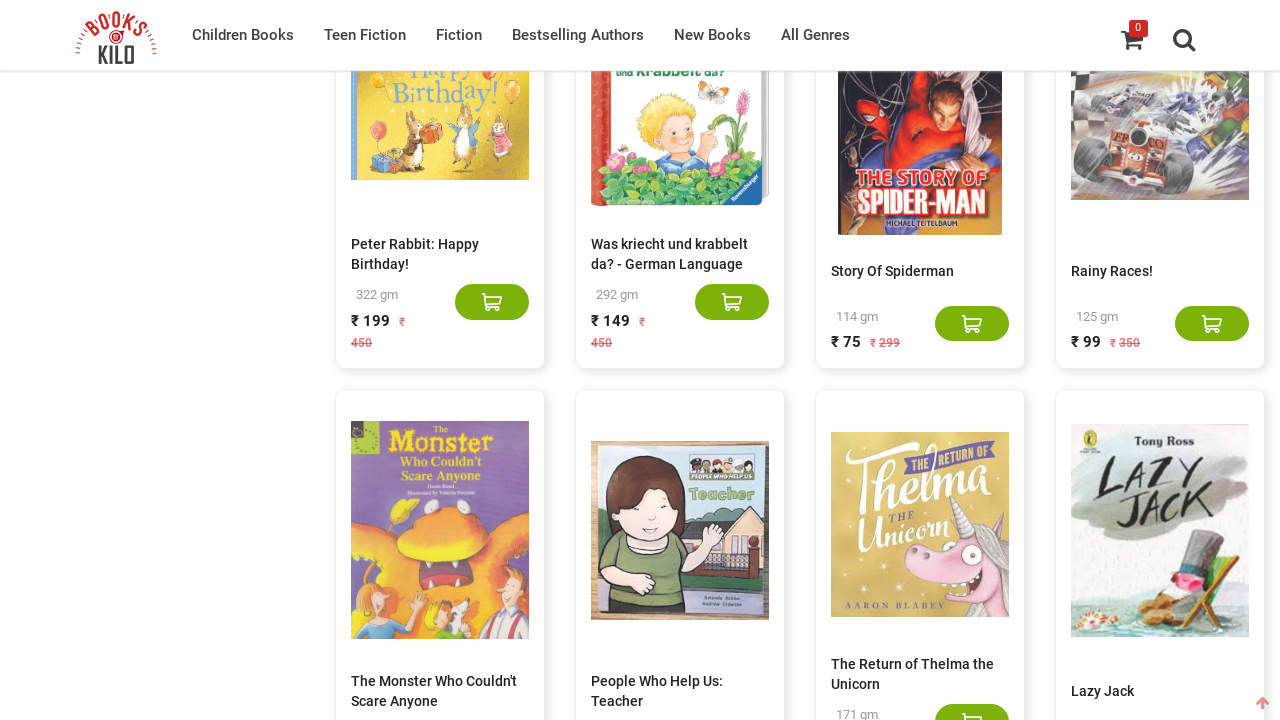

Scrolled to bottom of page using End key
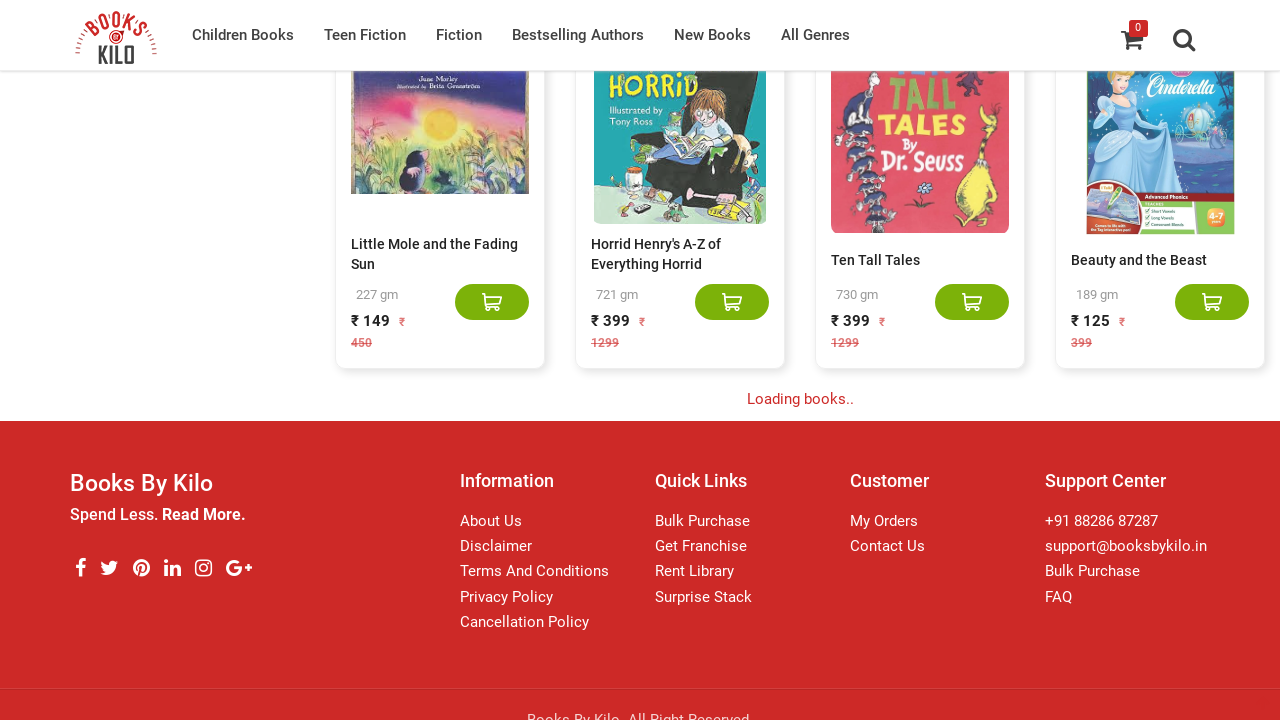

Waited 3 seconds for new books to load
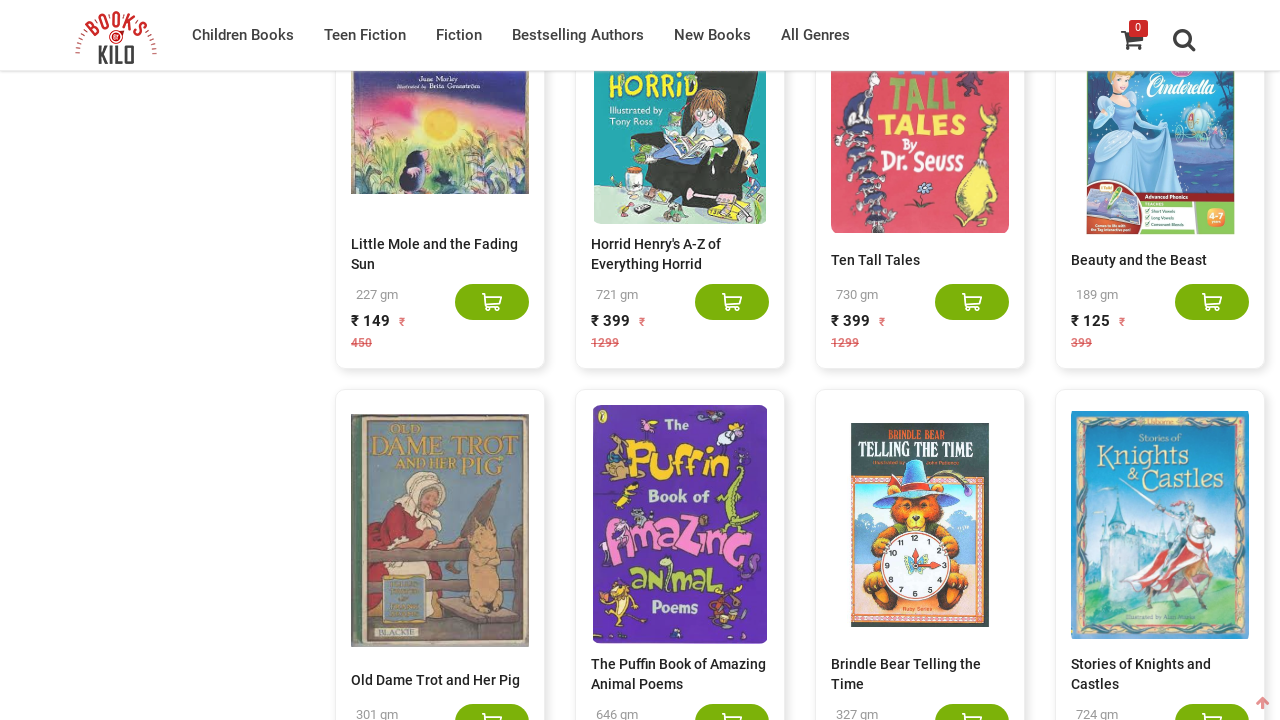

Found 160 books on the page
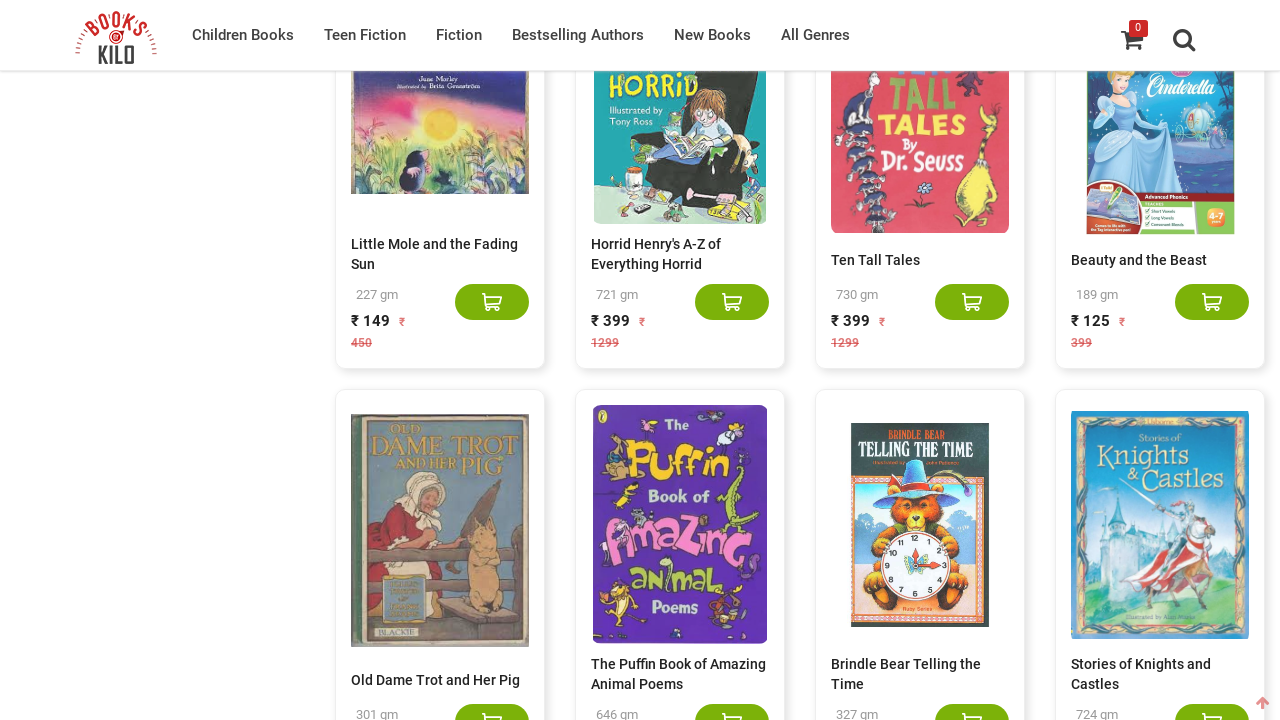

Scrolled to bottom of page using End key
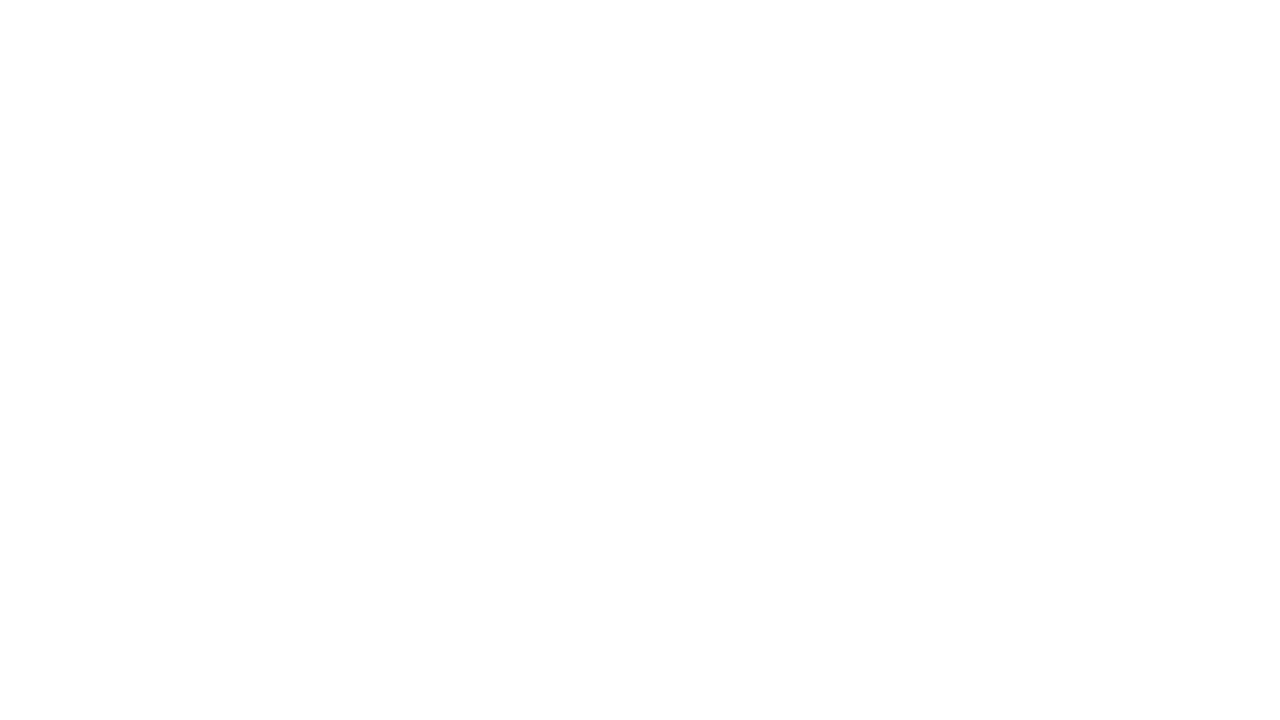

Waited 3 seconds for new books to load
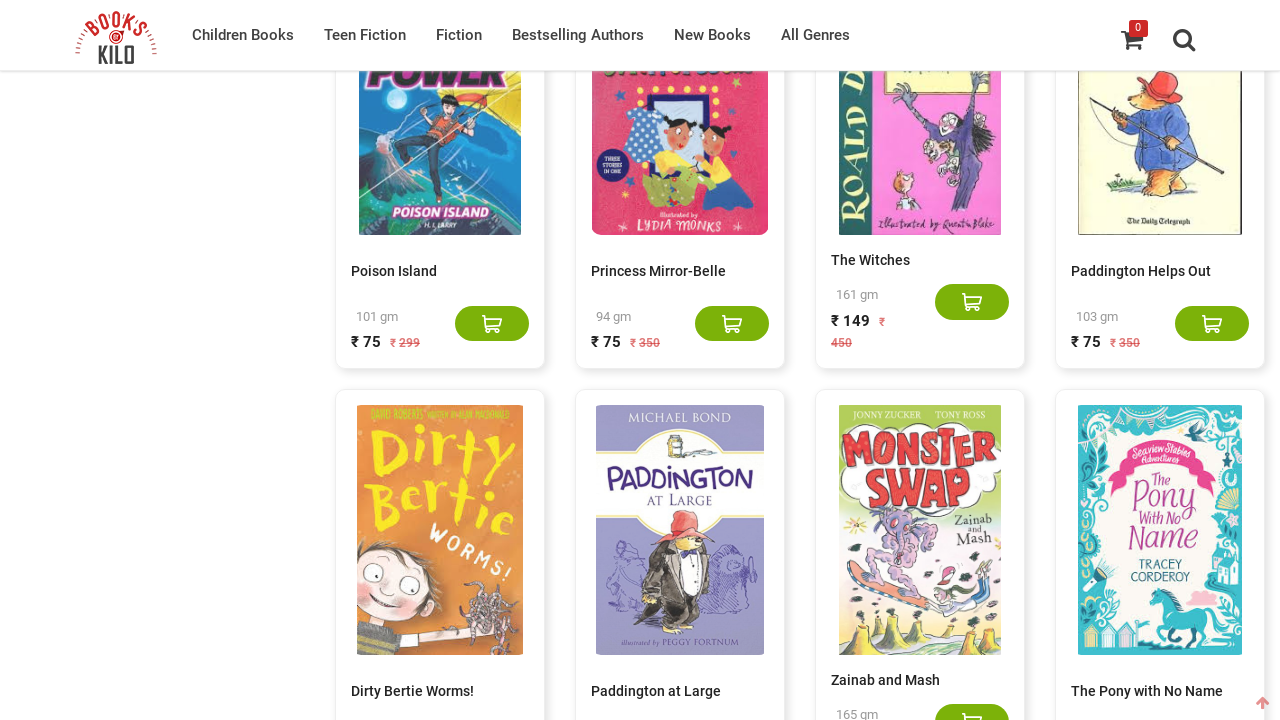

Found 180 books on the page
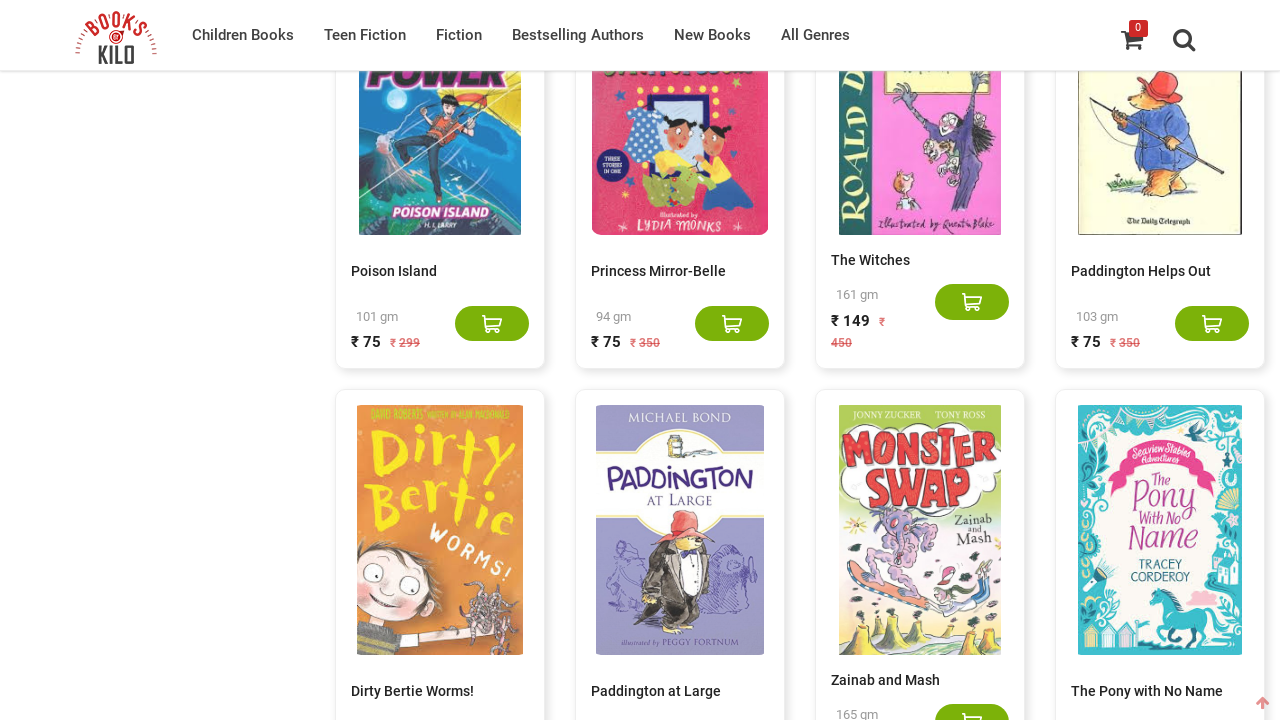

Scrolled to bottom of page using End key
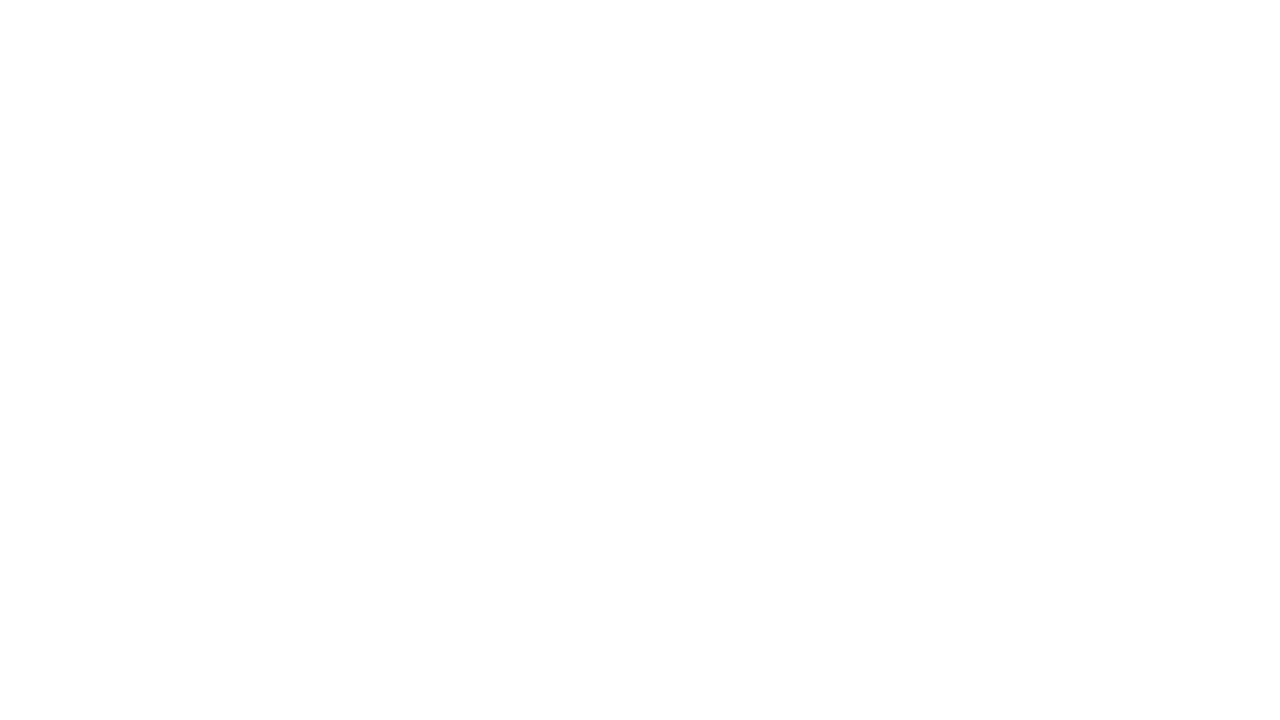

Waited 3 seconds for new books to load
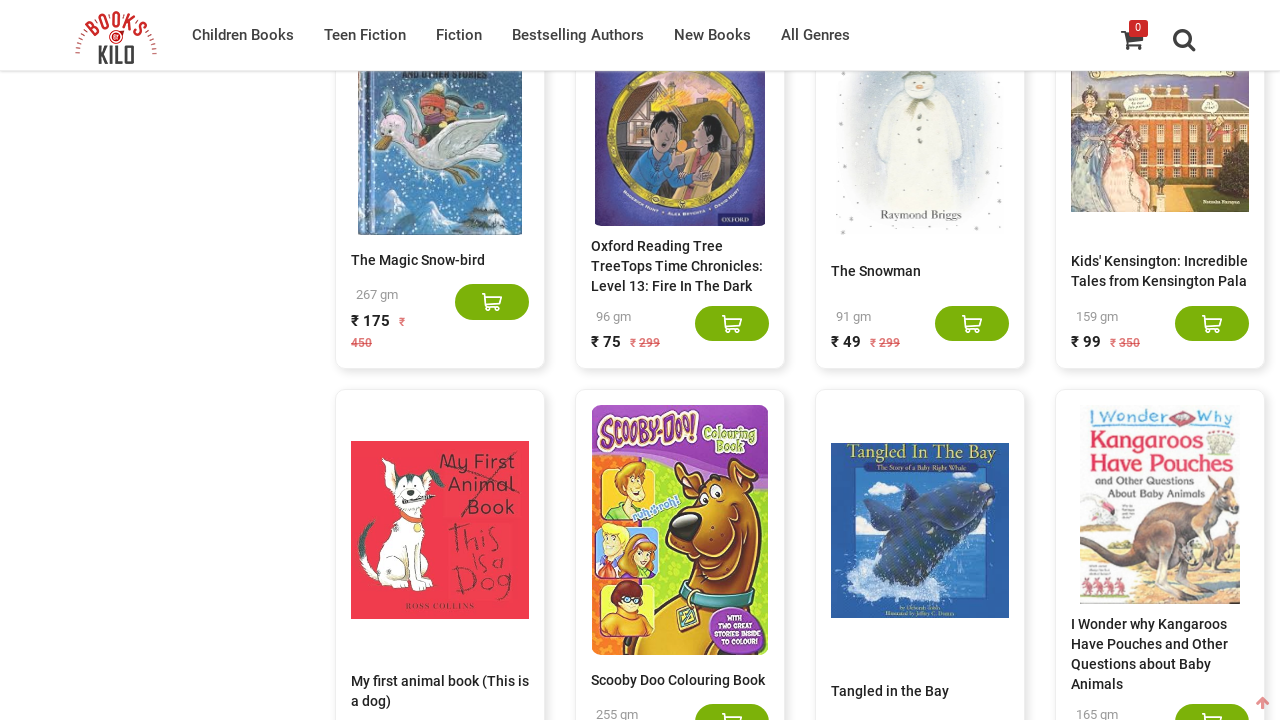

Found 200 books on the page
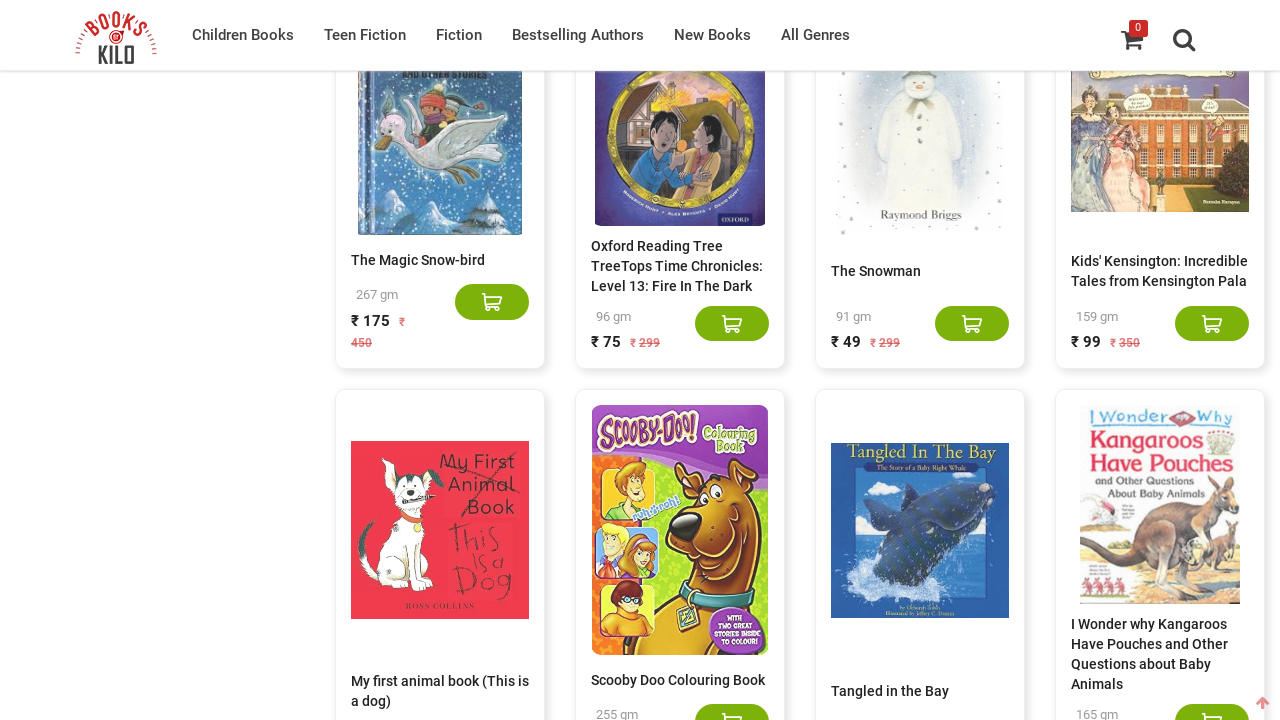

Scrolled to bottom of page using End key
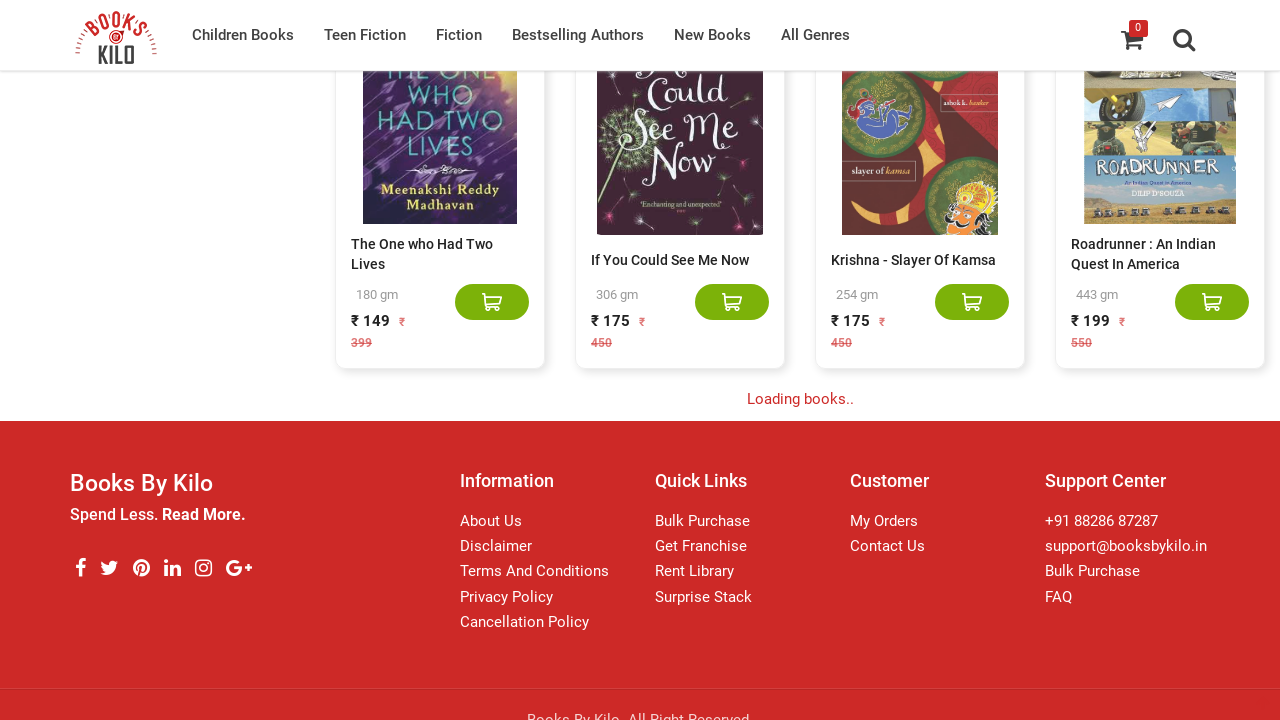

Waited 3 seconds for new books to load
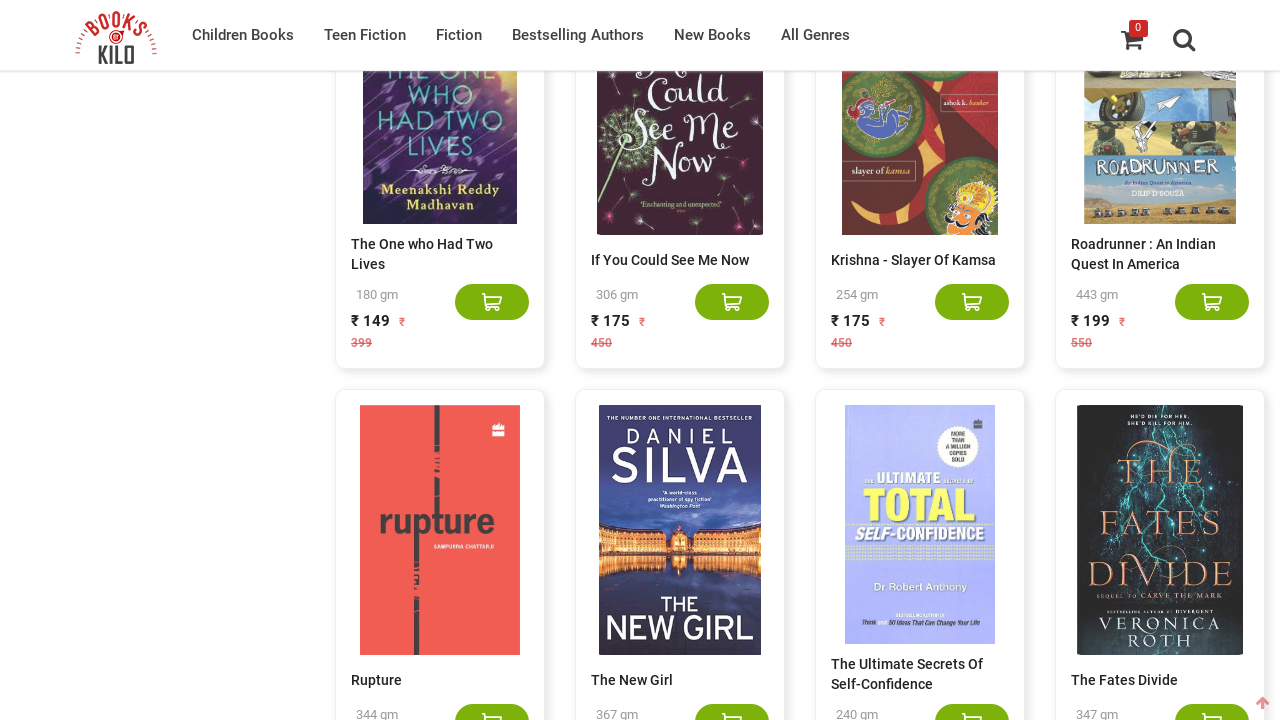

Found 220 books on the page
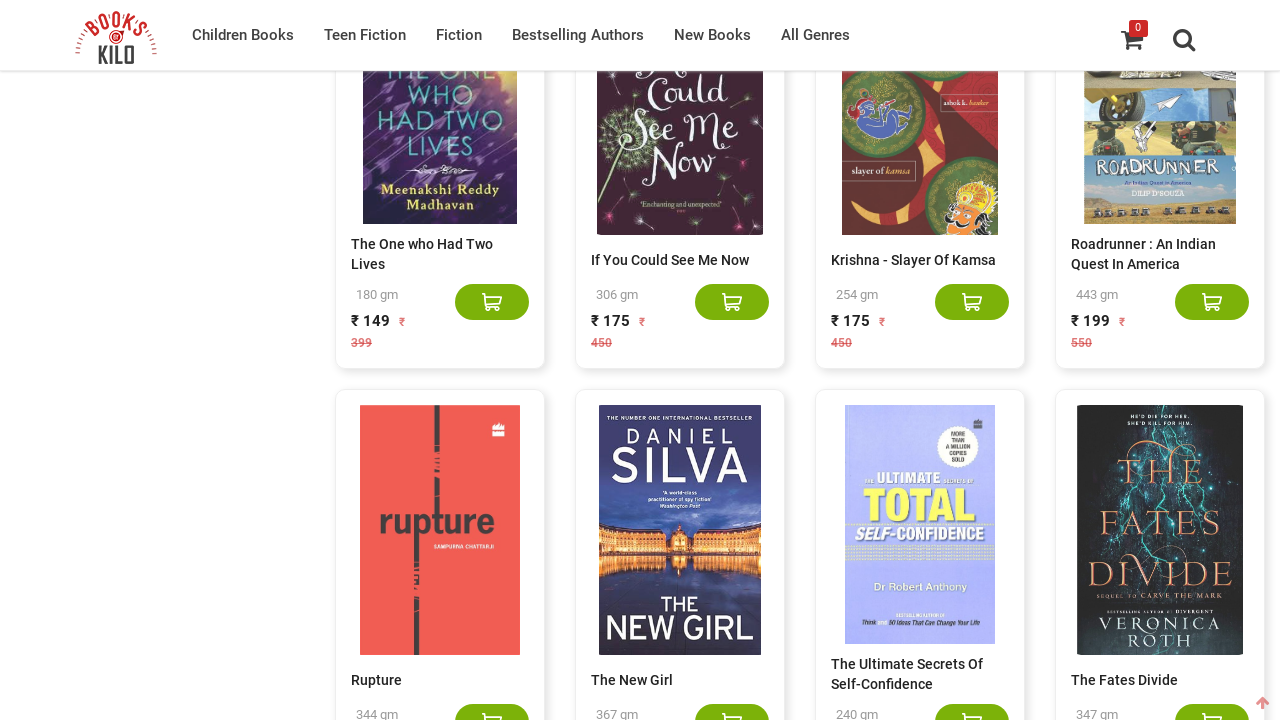

Scrolled to bottom of page using End key
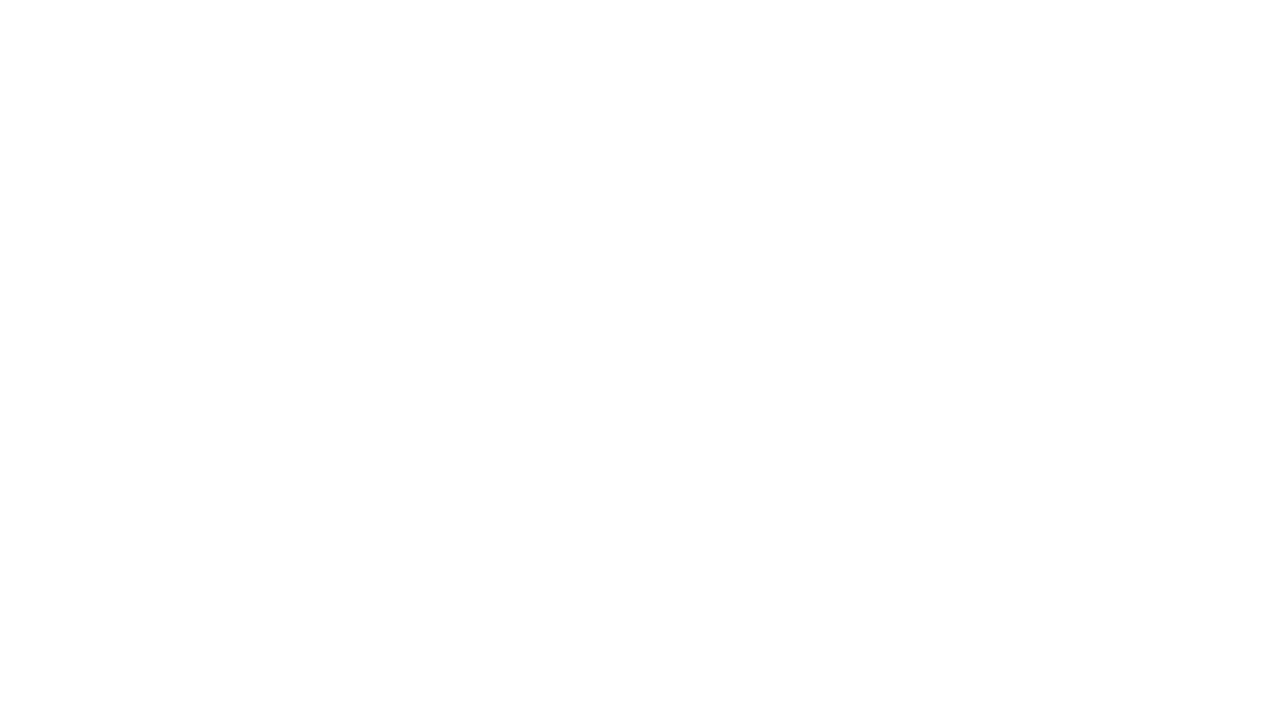

Waited 3 seconds for new books to load
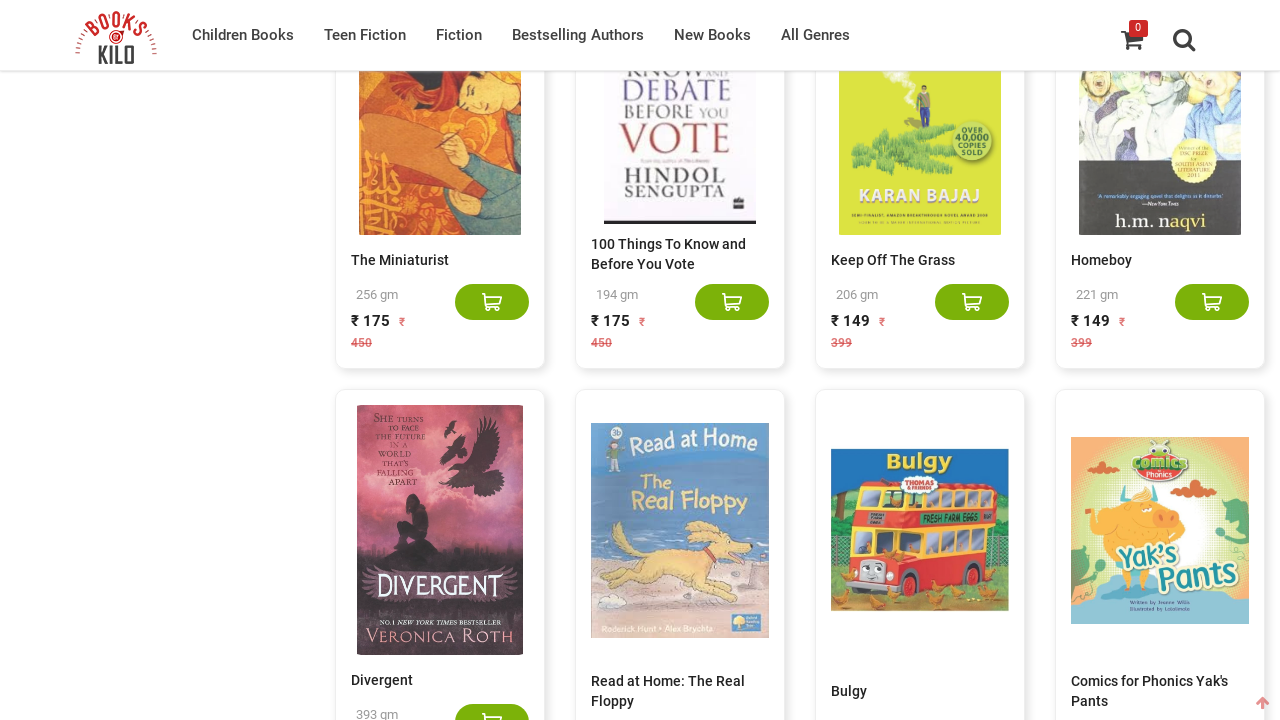

Found 240 books on the page
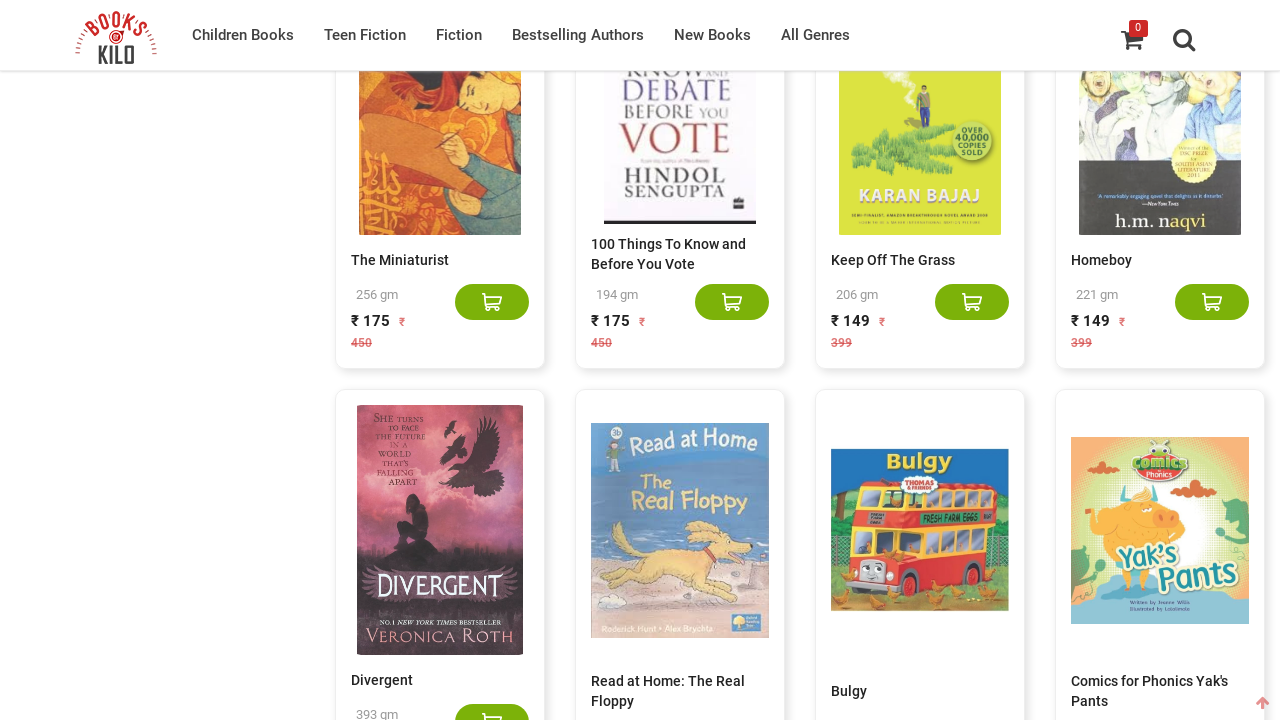

Scrolled to bottom of page using End key
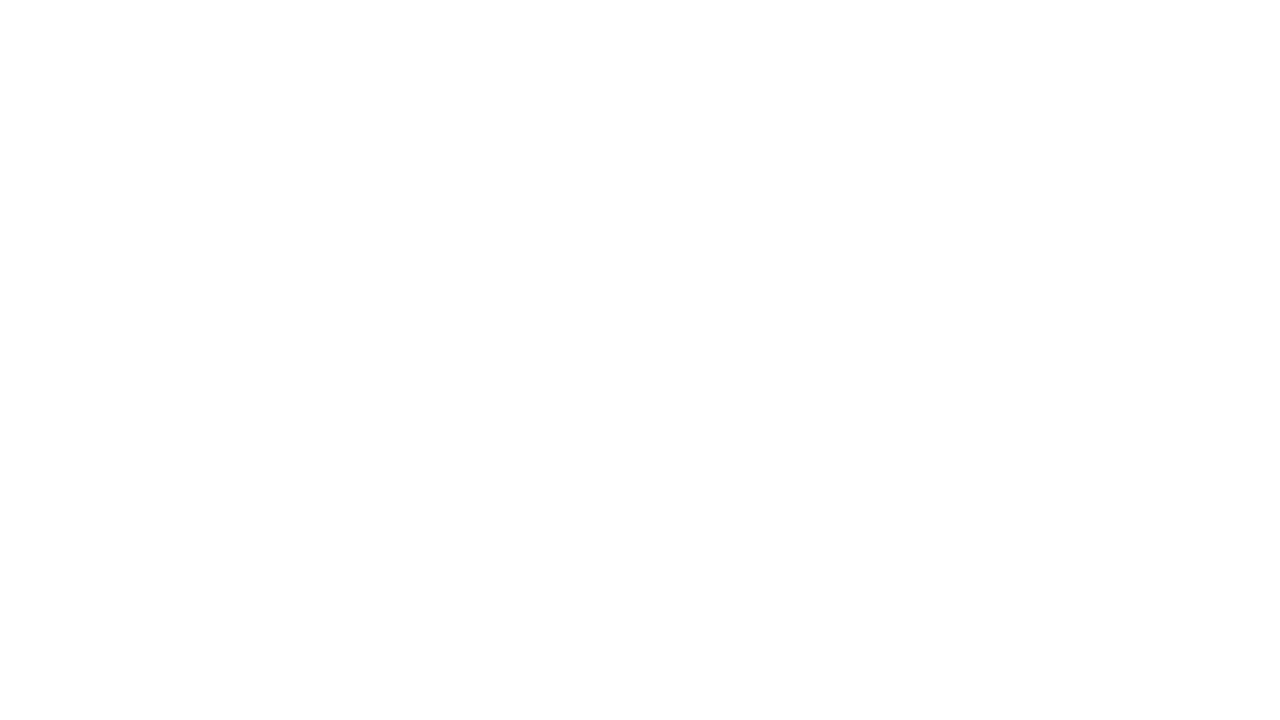

Waited 3 seconds for new books to load
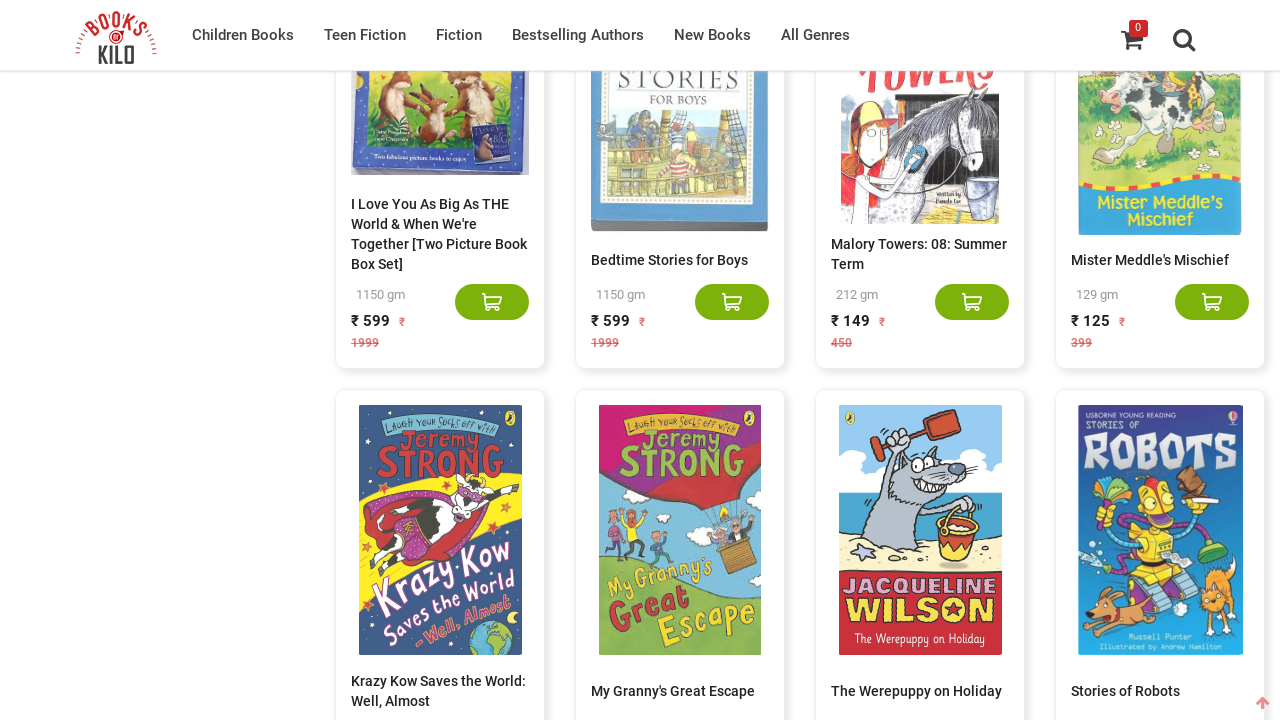

Found 260 books on the page
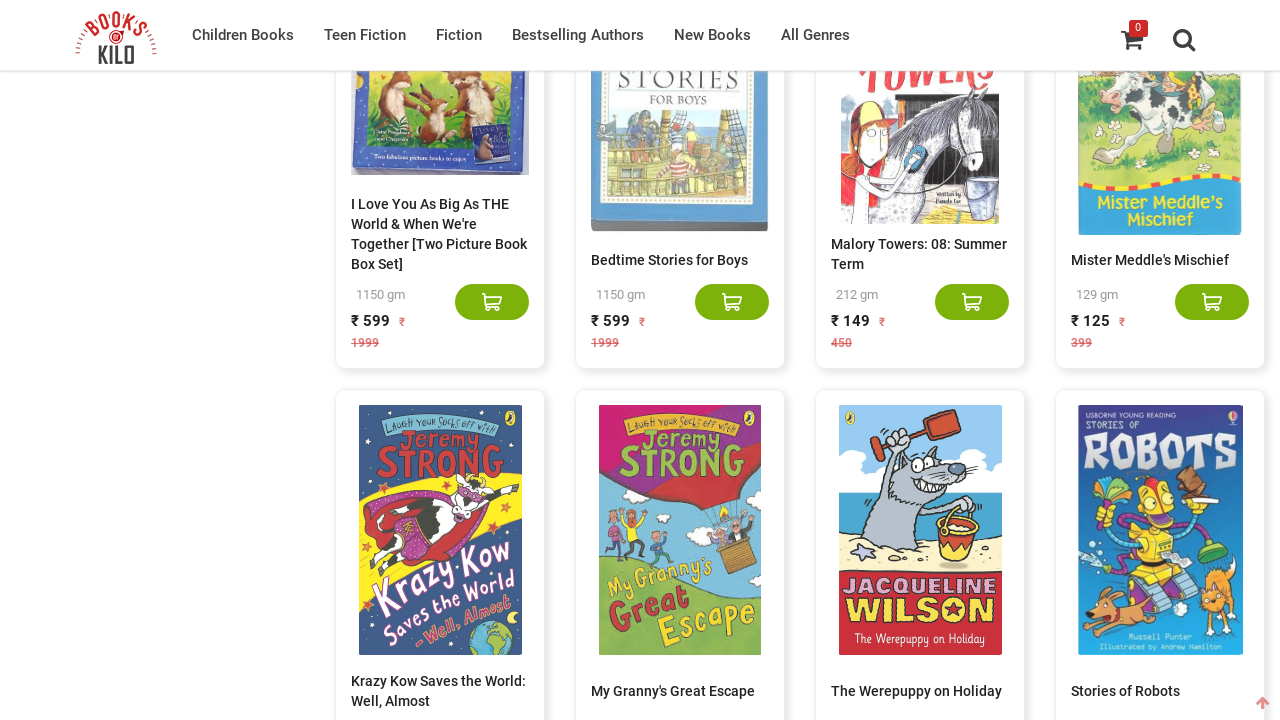

Scrolled to bottom of page using End key
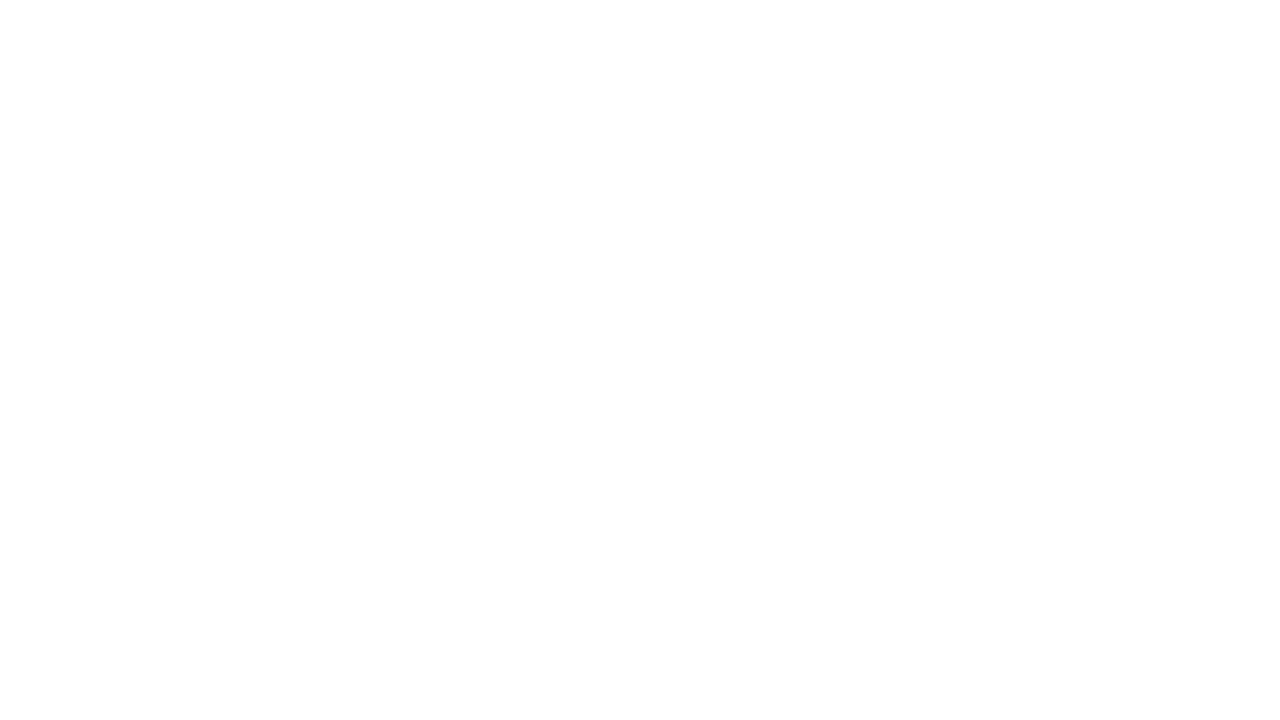

Waited 3 seconds for new books to load
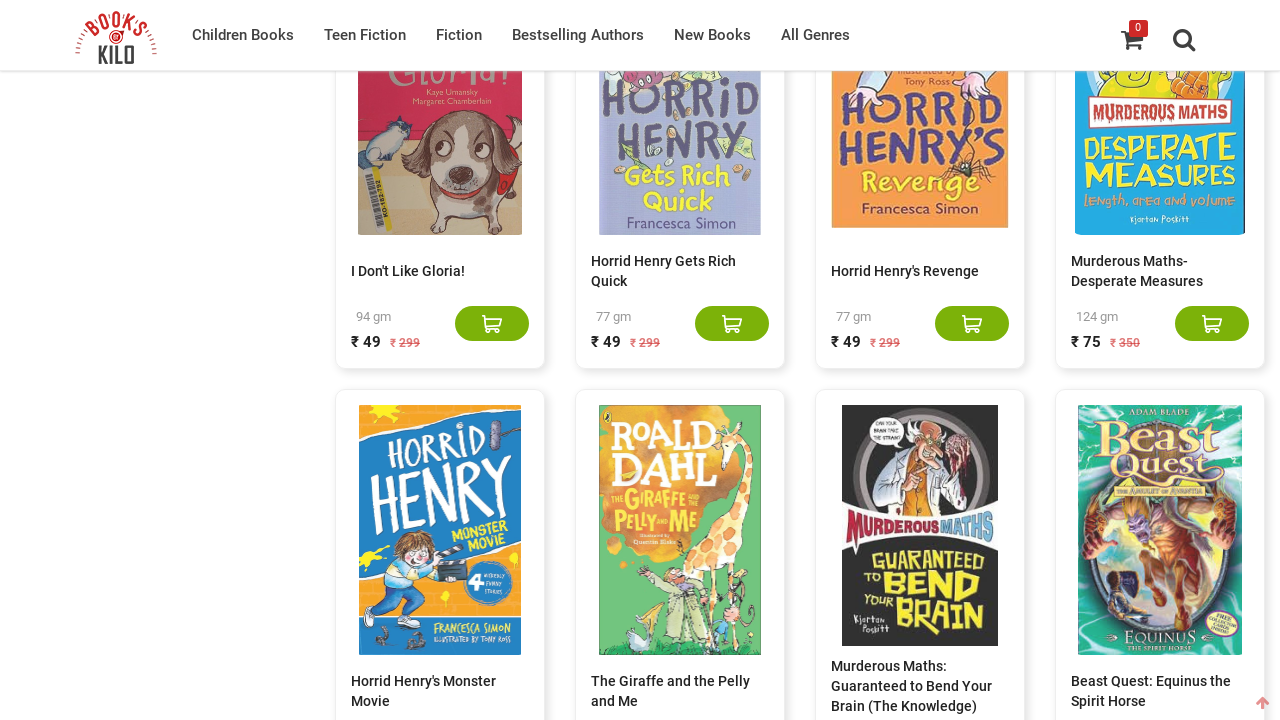

Found 280 books on the page
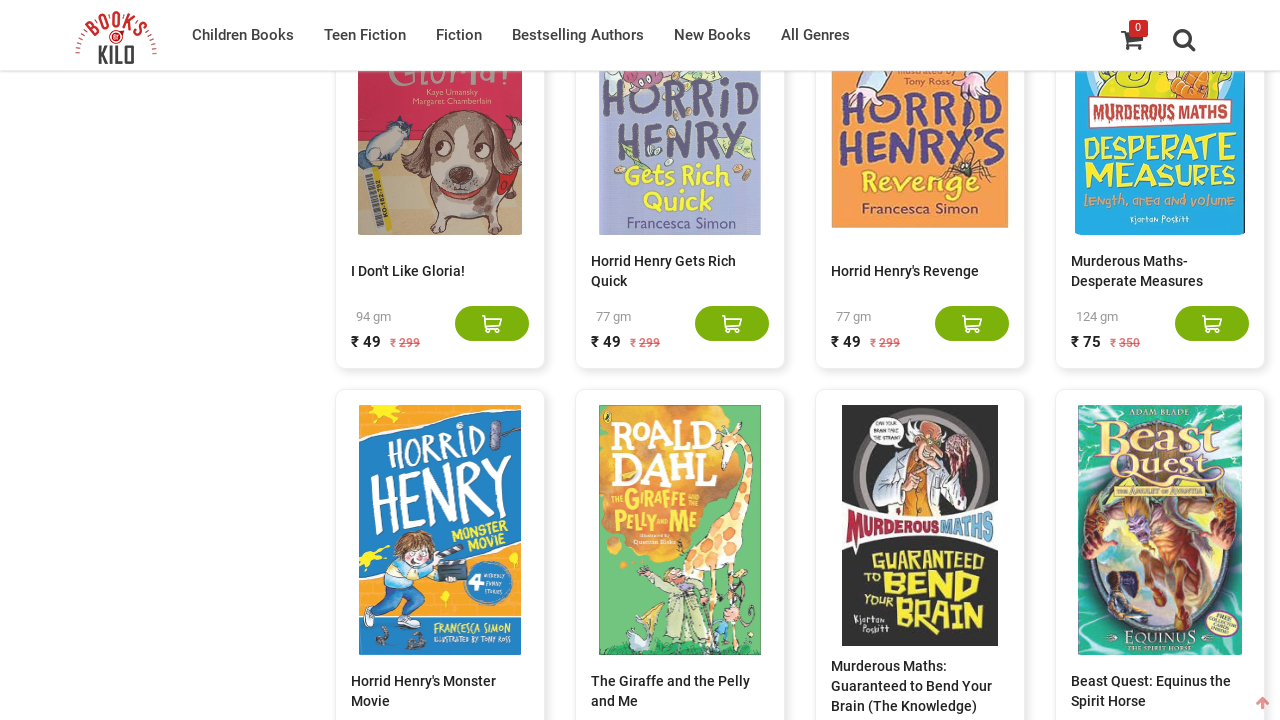

Scrolled to bottom of page using End key
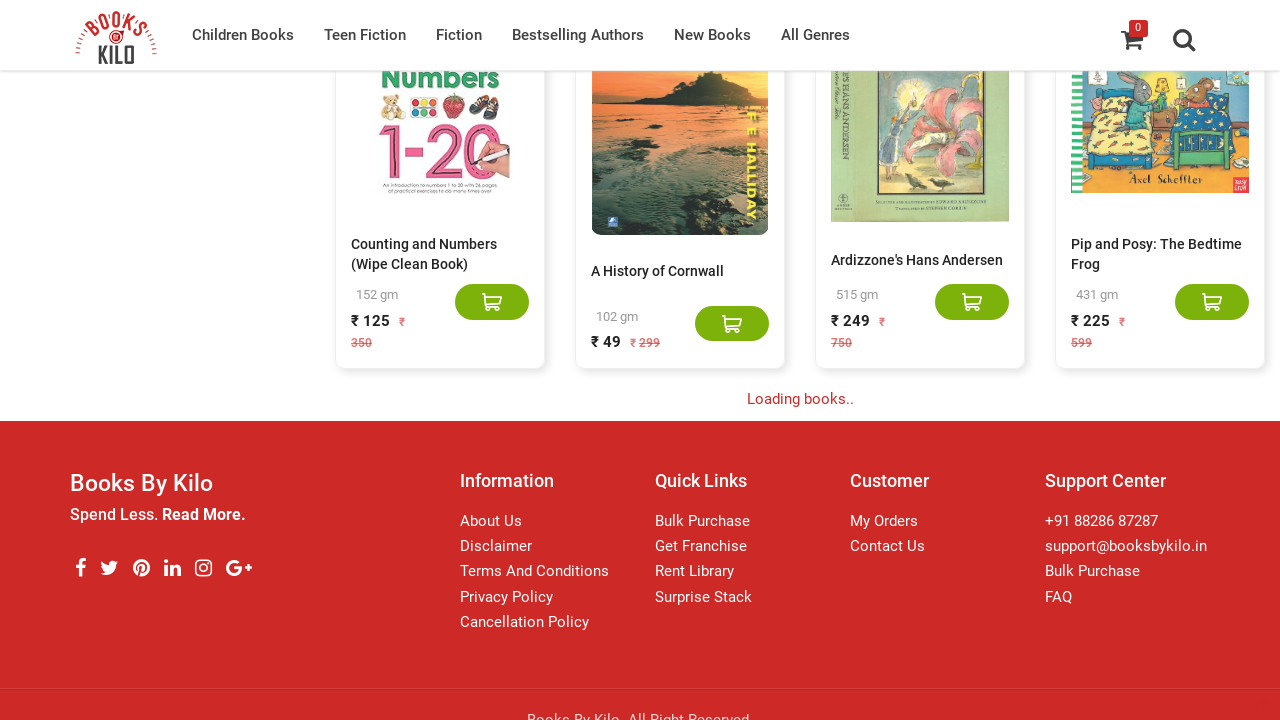

Waited 3 seconds for new books to load
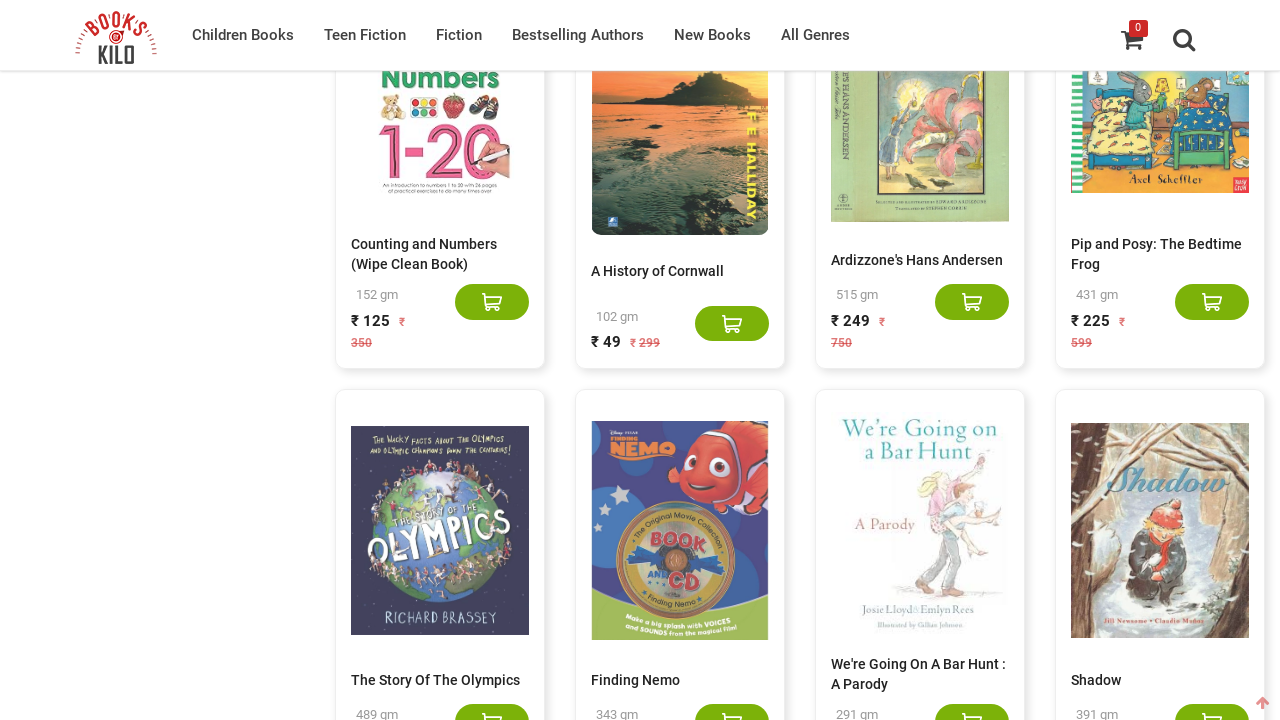

Found 300 books on the page
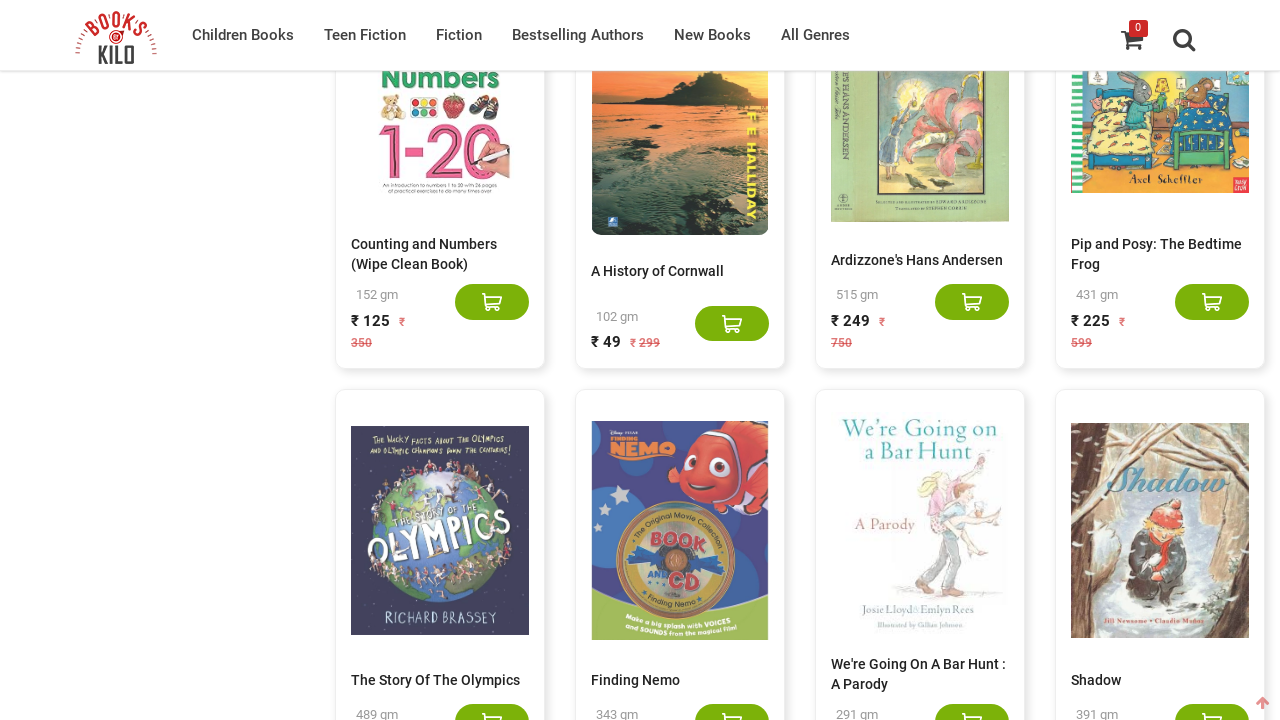

Scrolled to bottom of page using End key
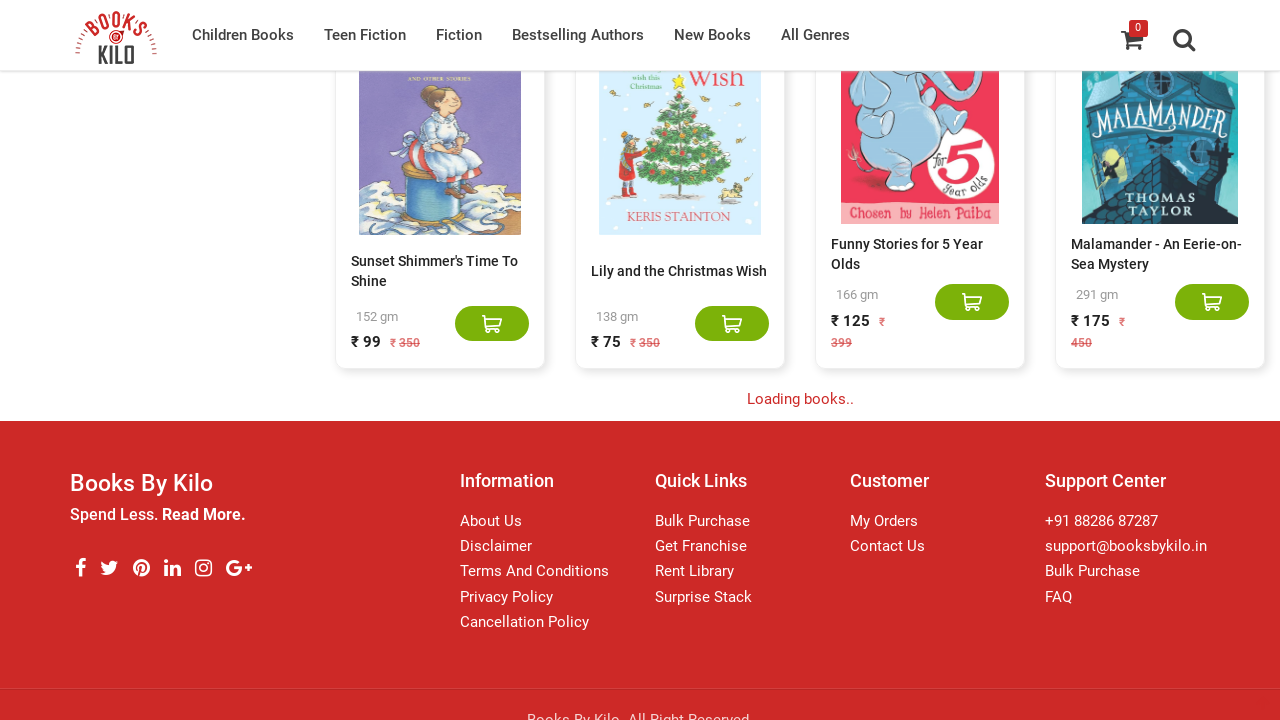

Waited 3 seconds for new books to load
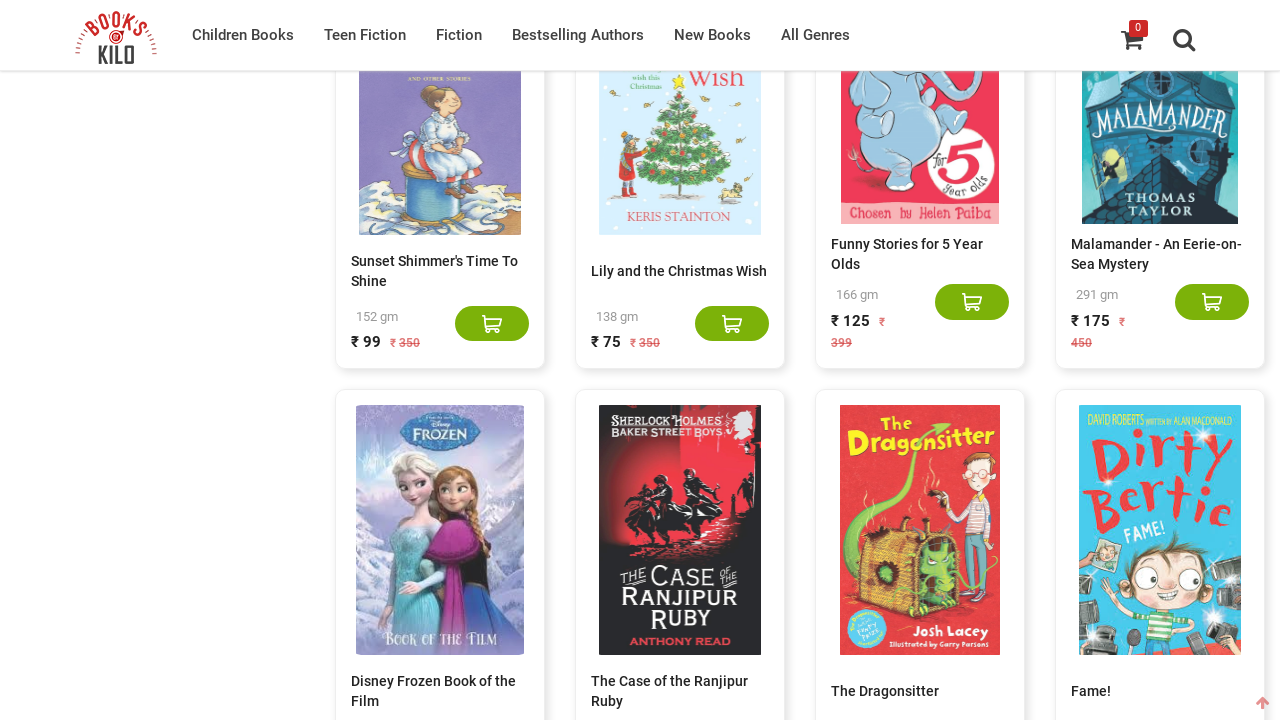

Found 320 books on the page
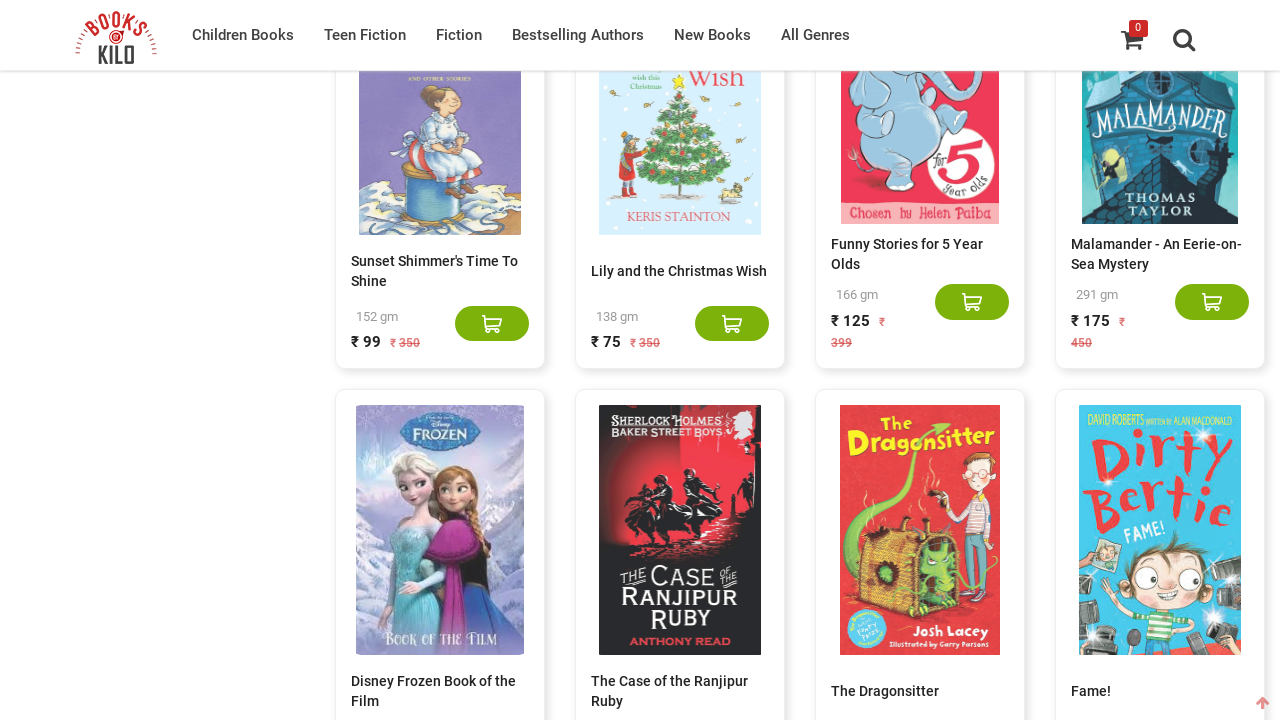

Scrolled to bottom of page using End key
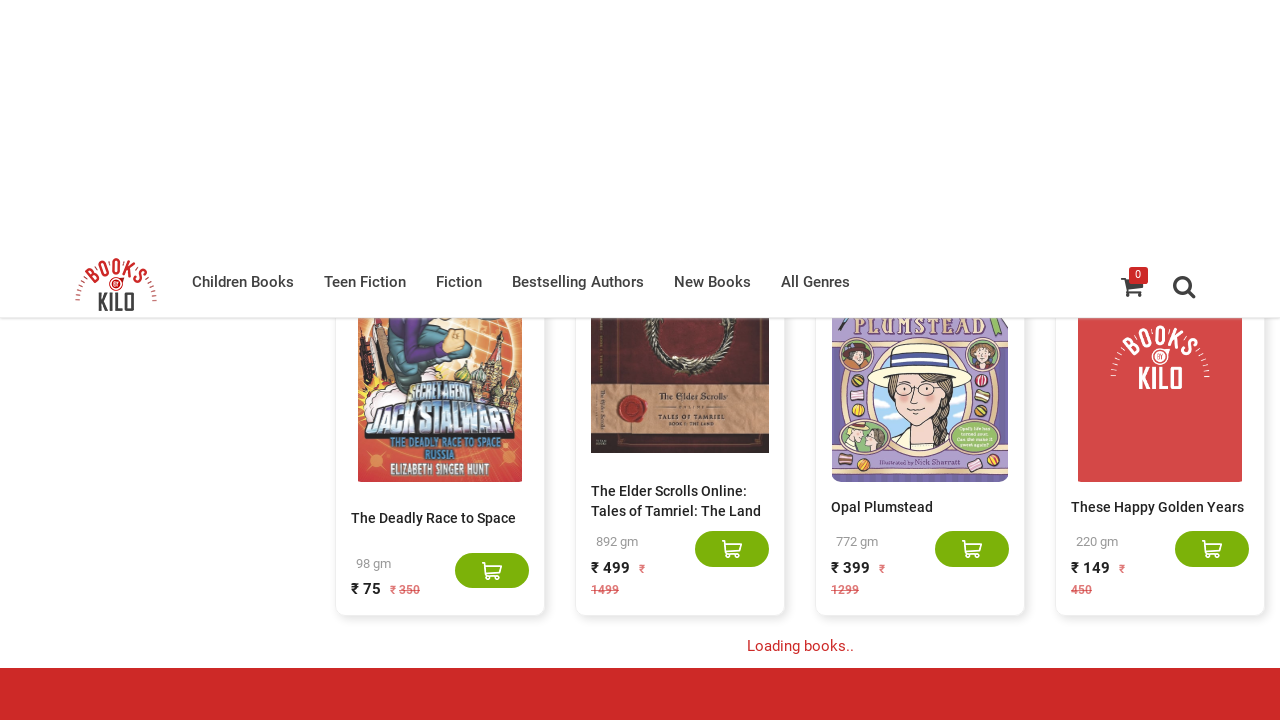

Waited 3 seconds for new books to load
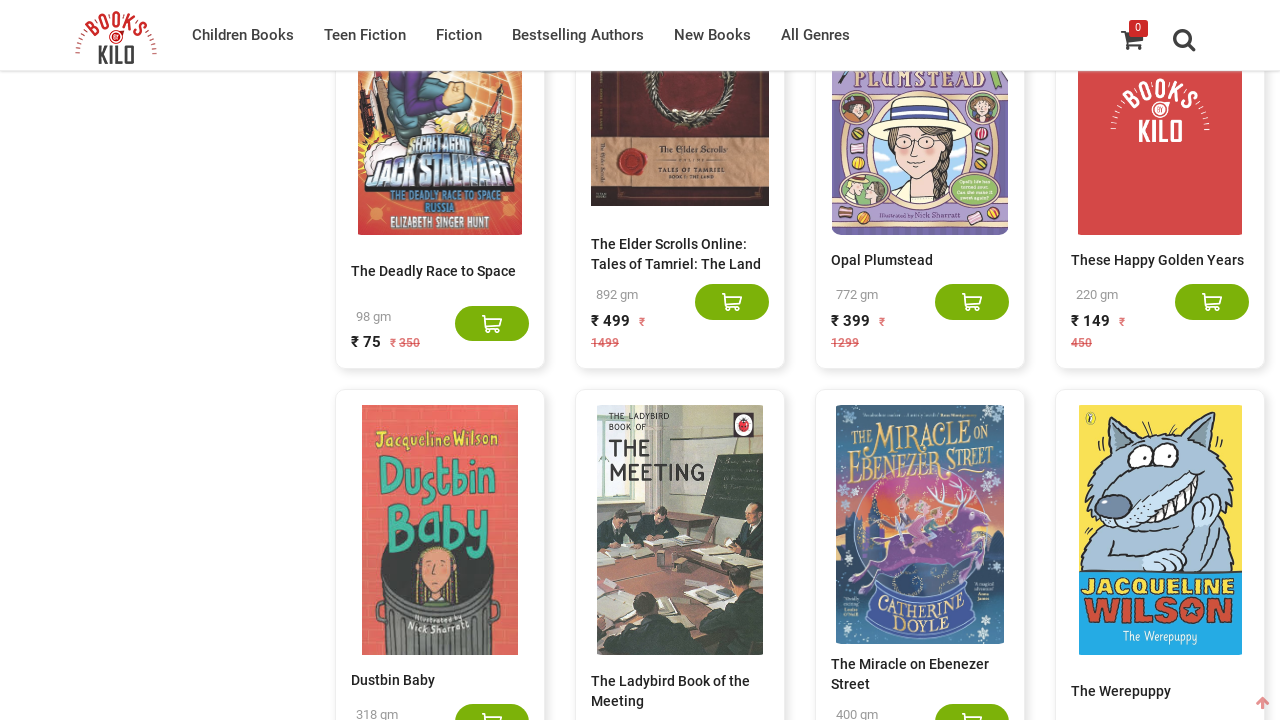

Found 340 books on the page
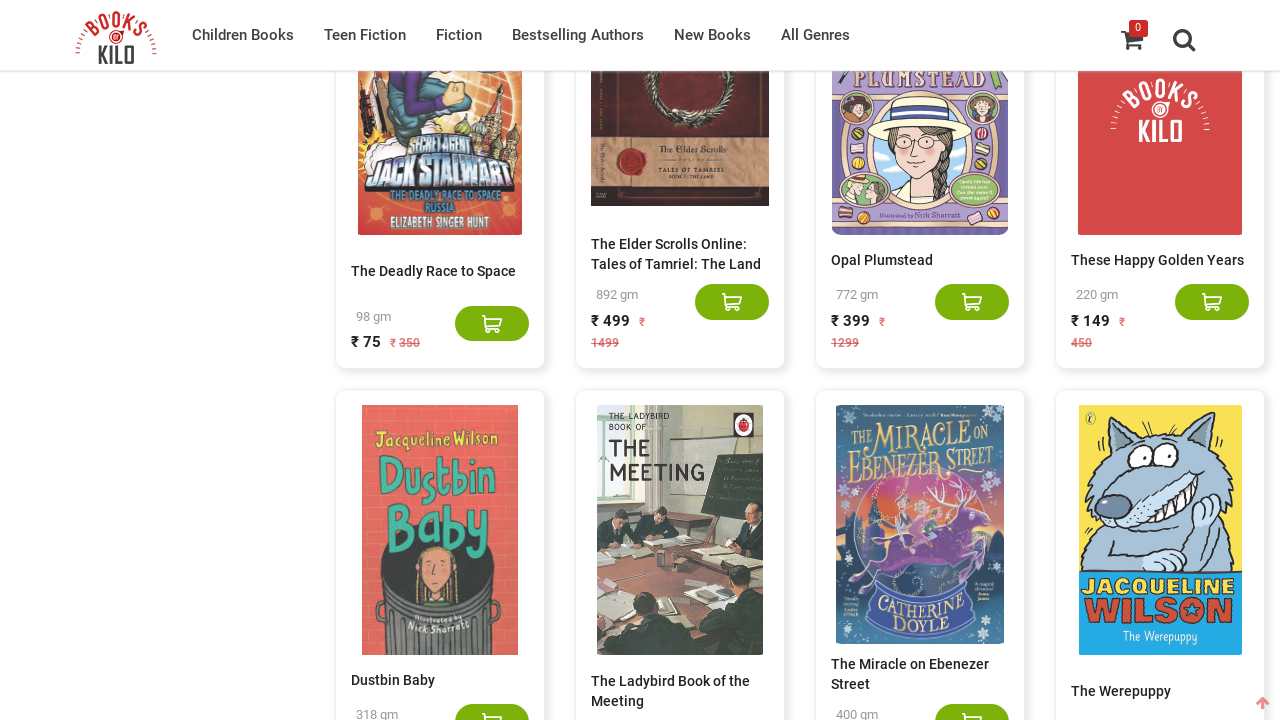

Scrolled to bottom of page using End key
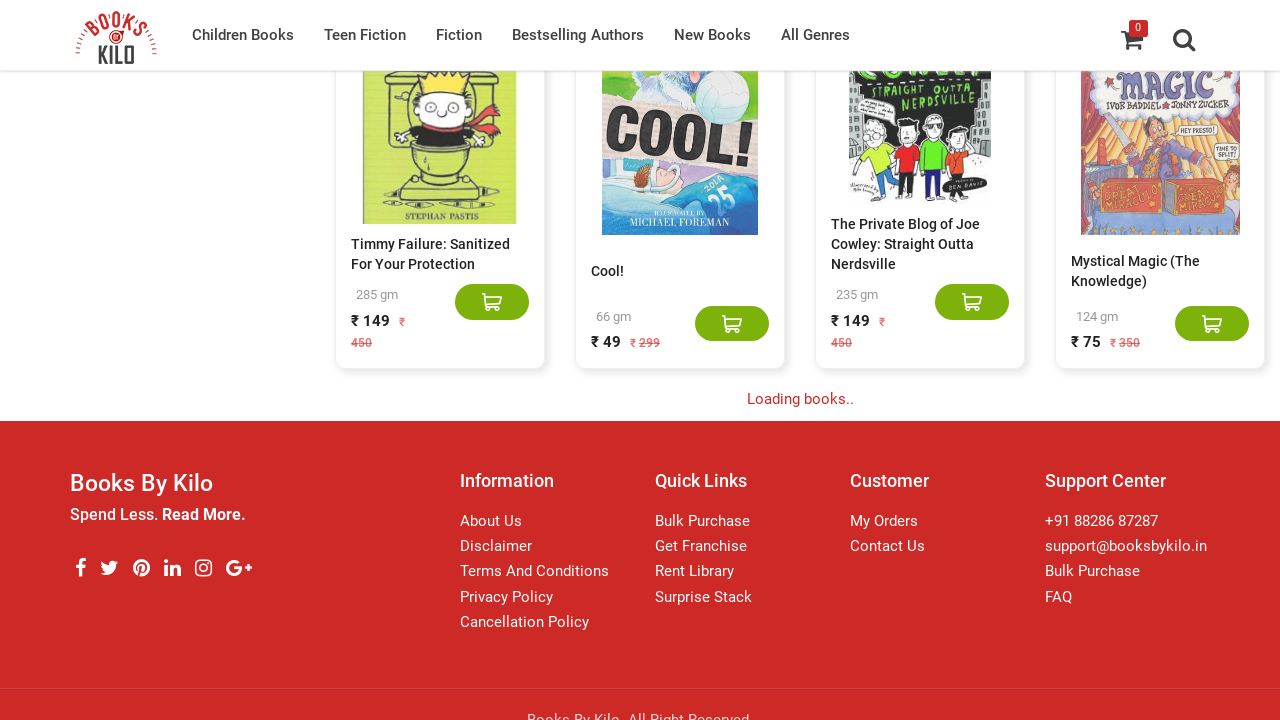

Waited 3 seconds for new books to load
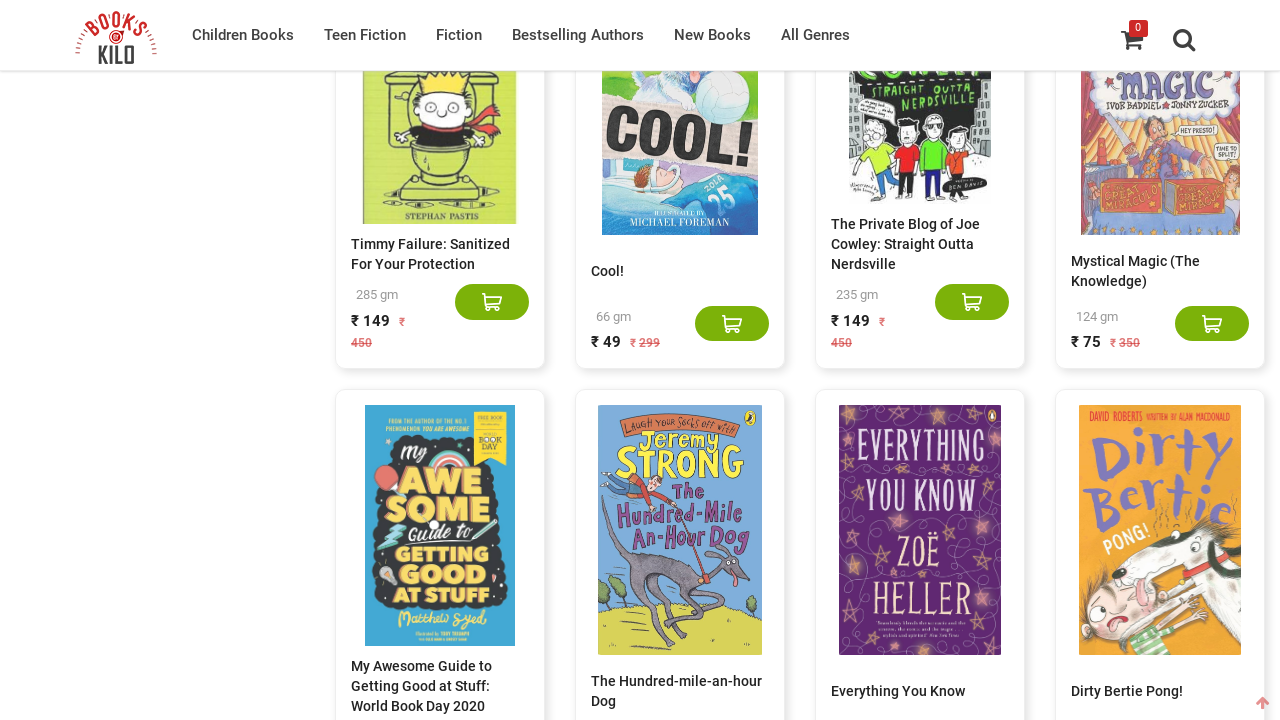

Found 360 books on the page
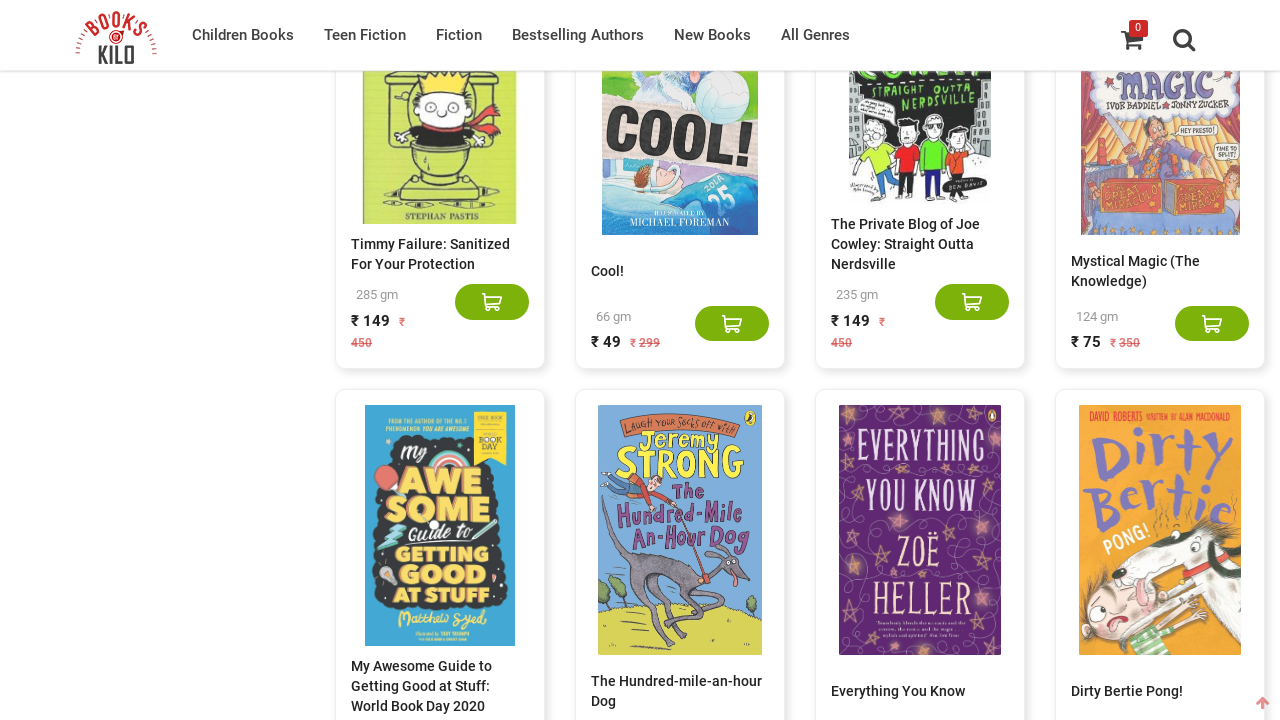

Scrolled to bottom of page using End key
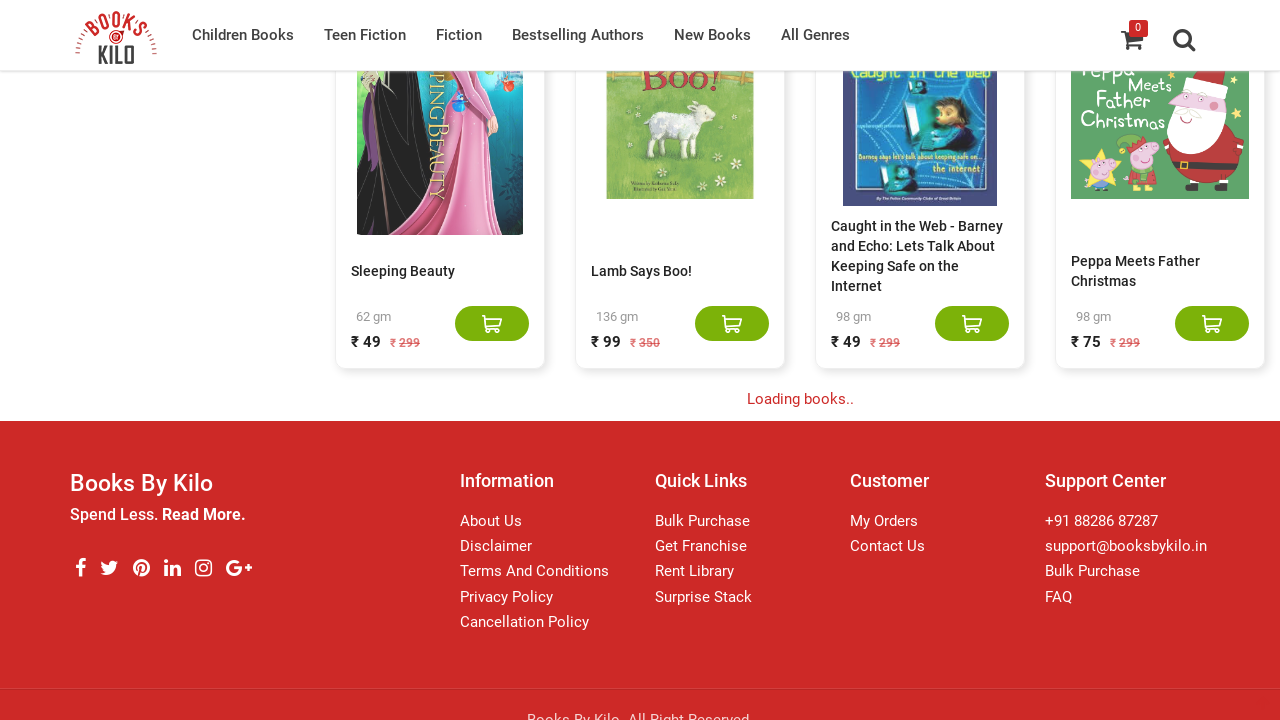

Waited 3 seconds for new books to load
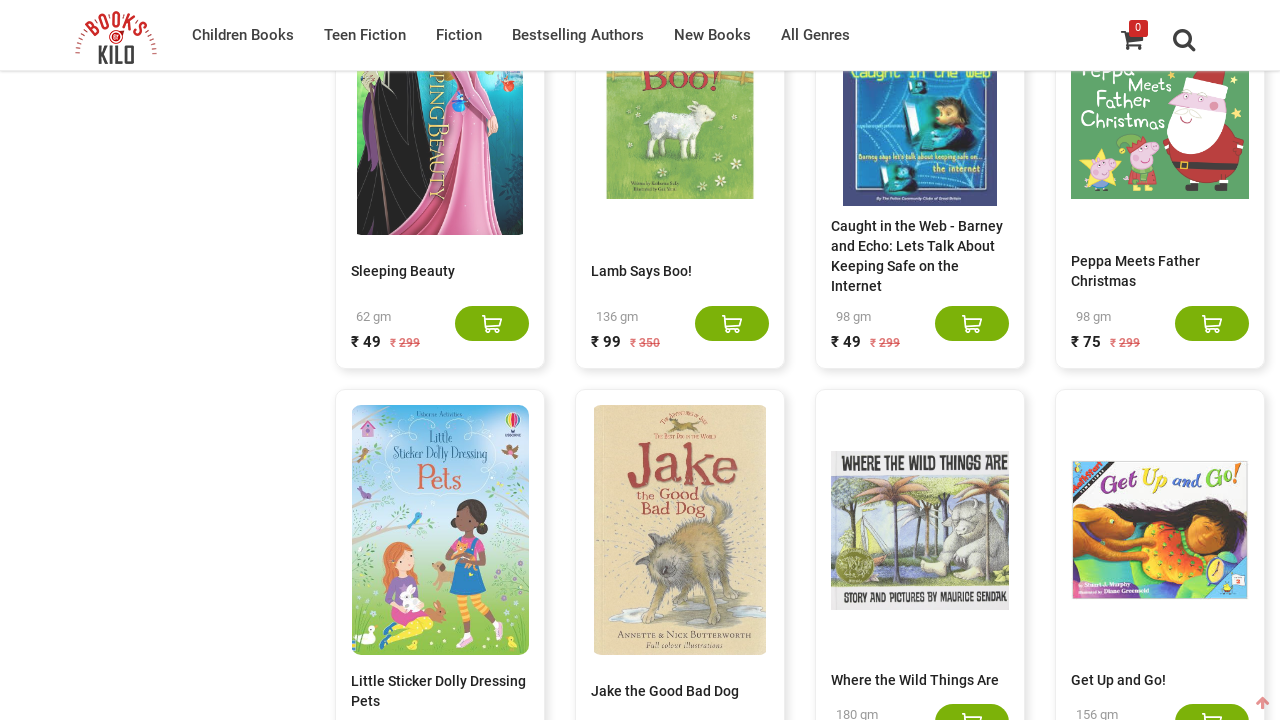

Found 380 books on the page
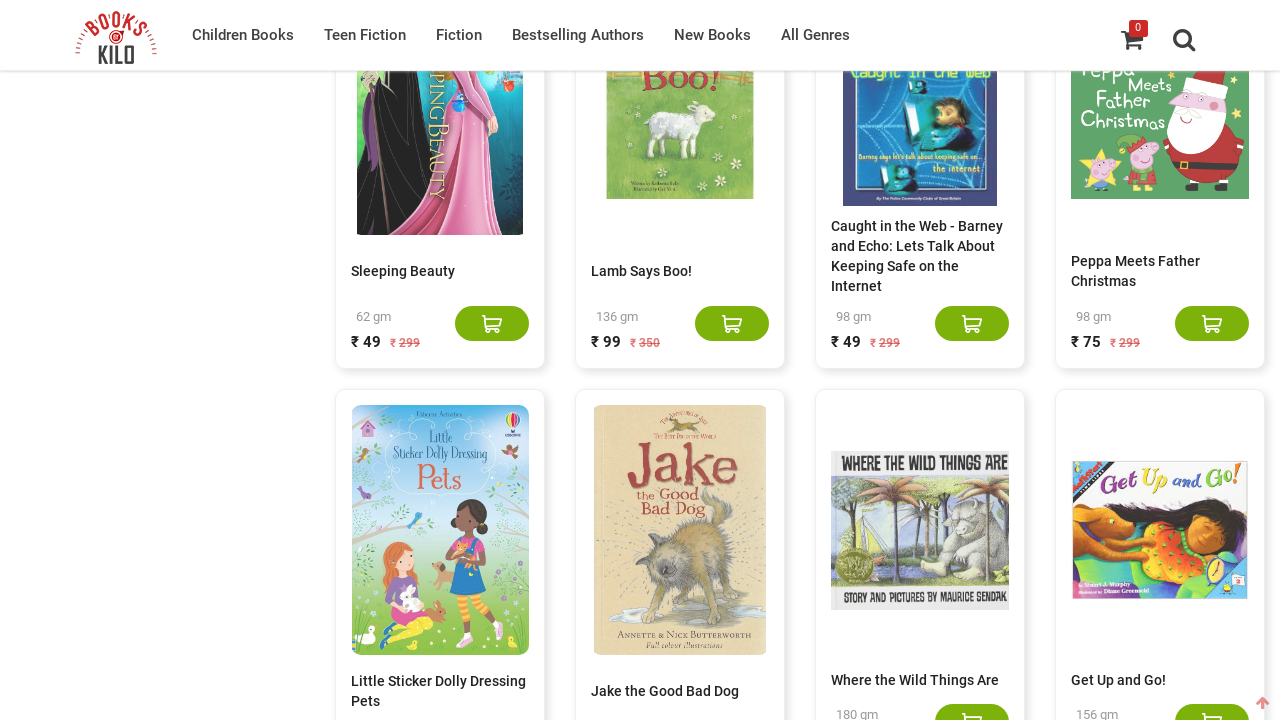

Scrolled to bottom of page using End key
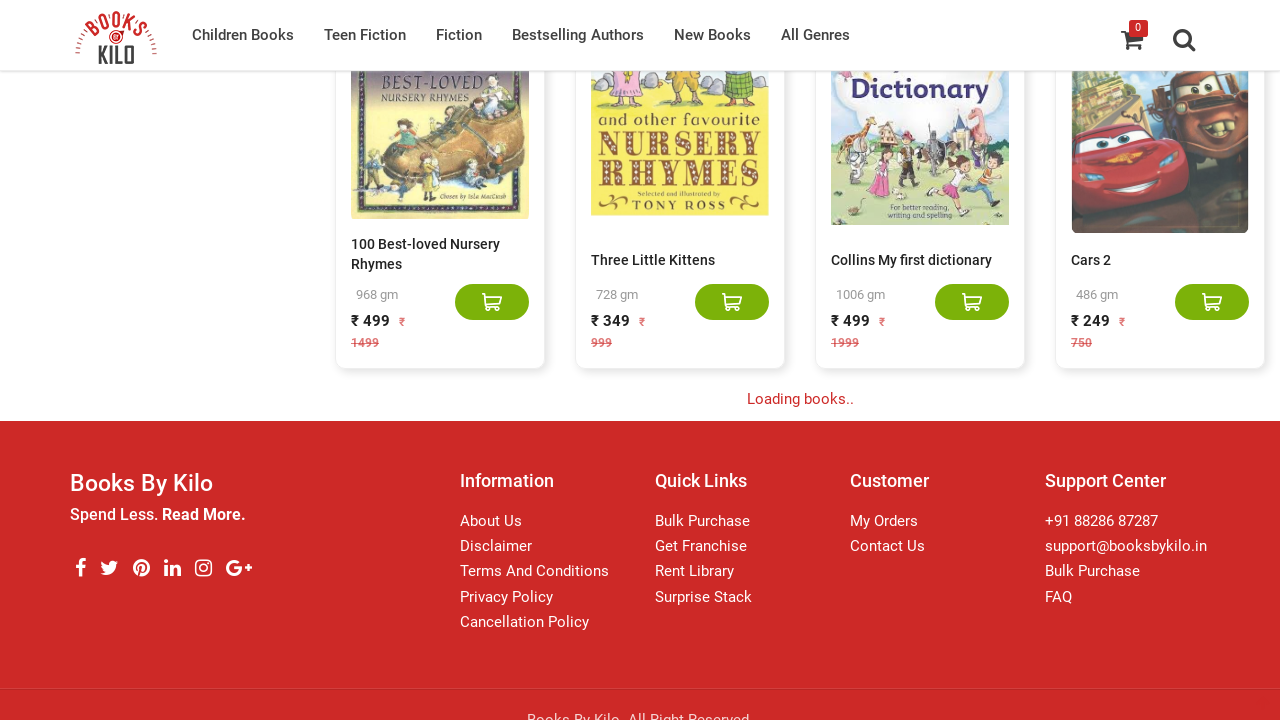

Waited 3 seconds for new books to load
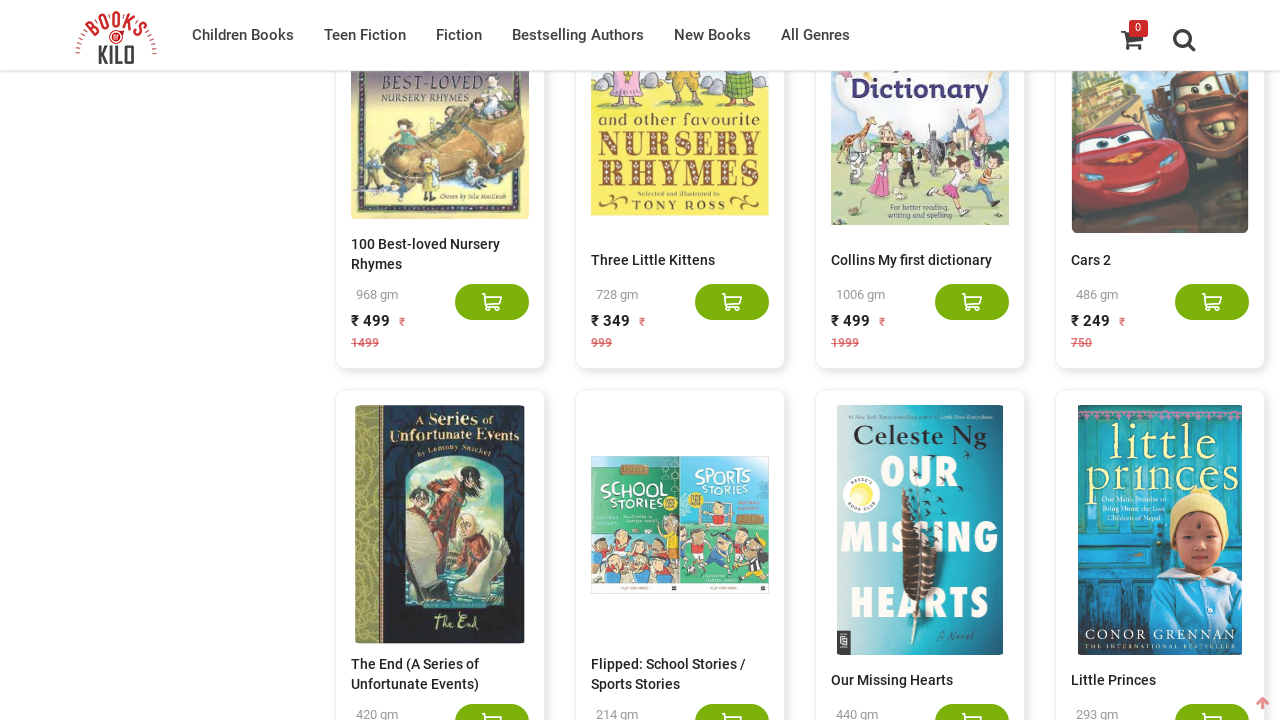

Found 400 books on the page
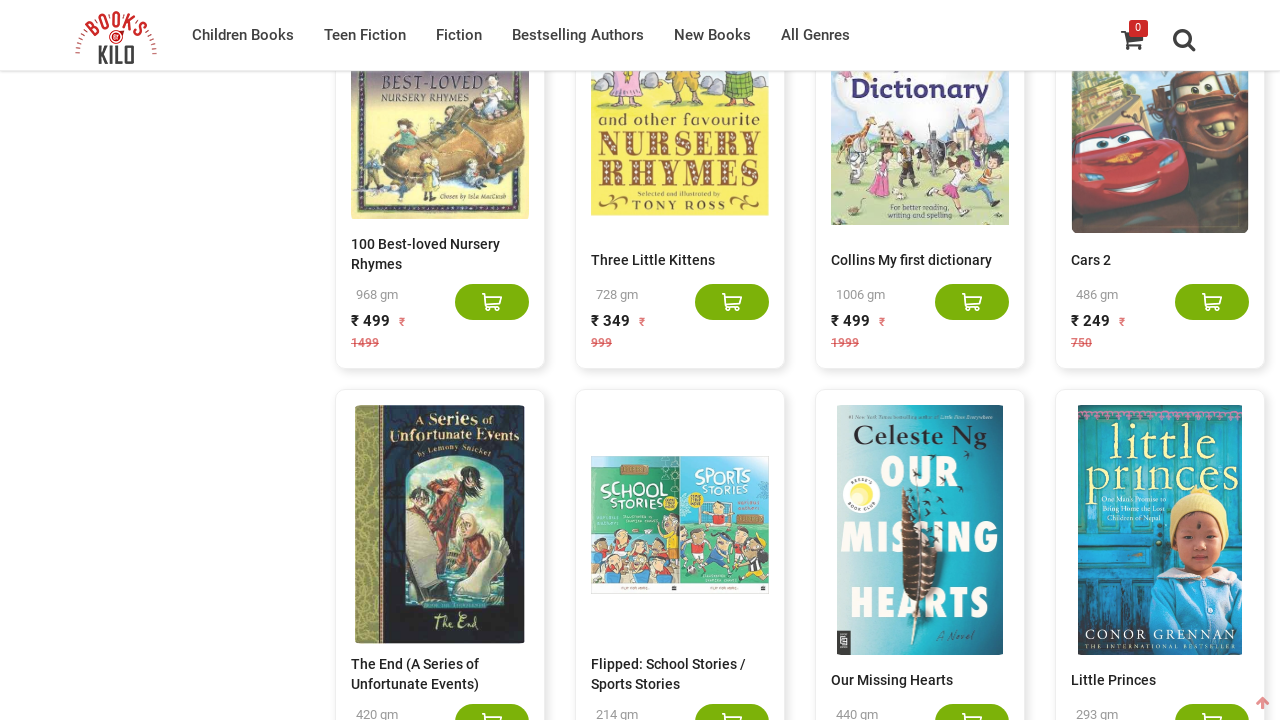

Scrolled to bottom of page using End key
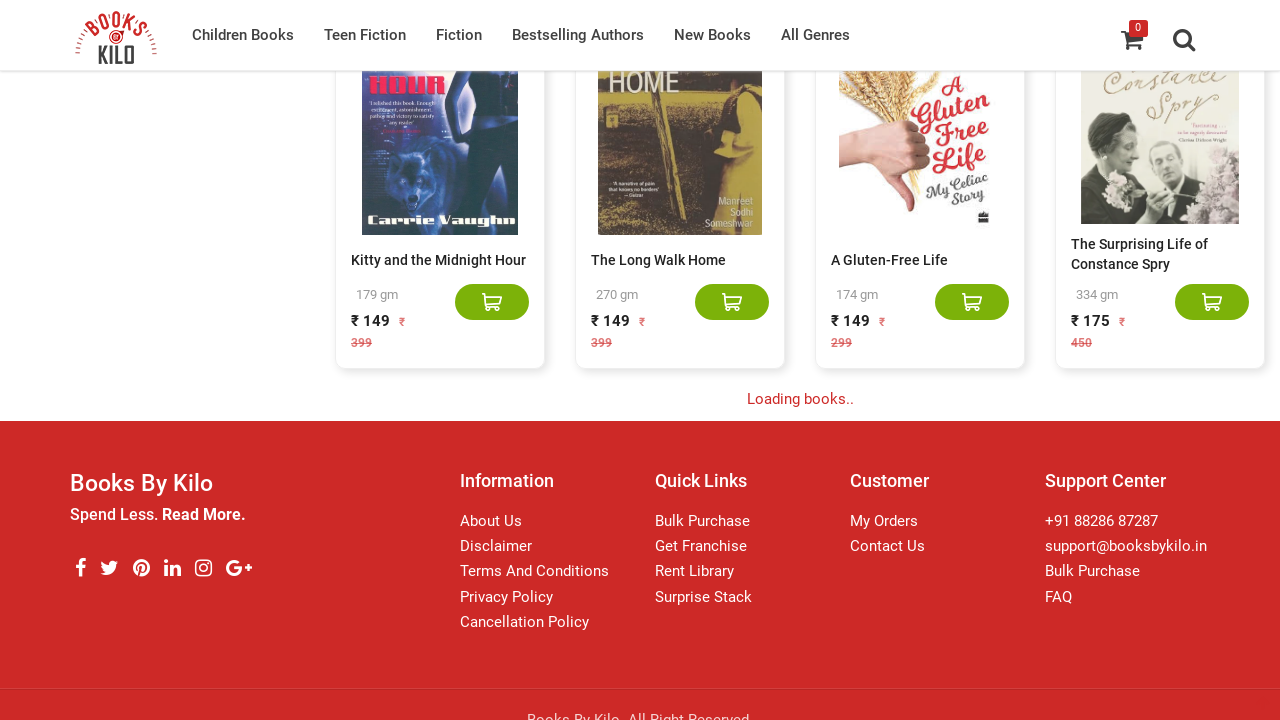

Waited 3 seconds for new books to load
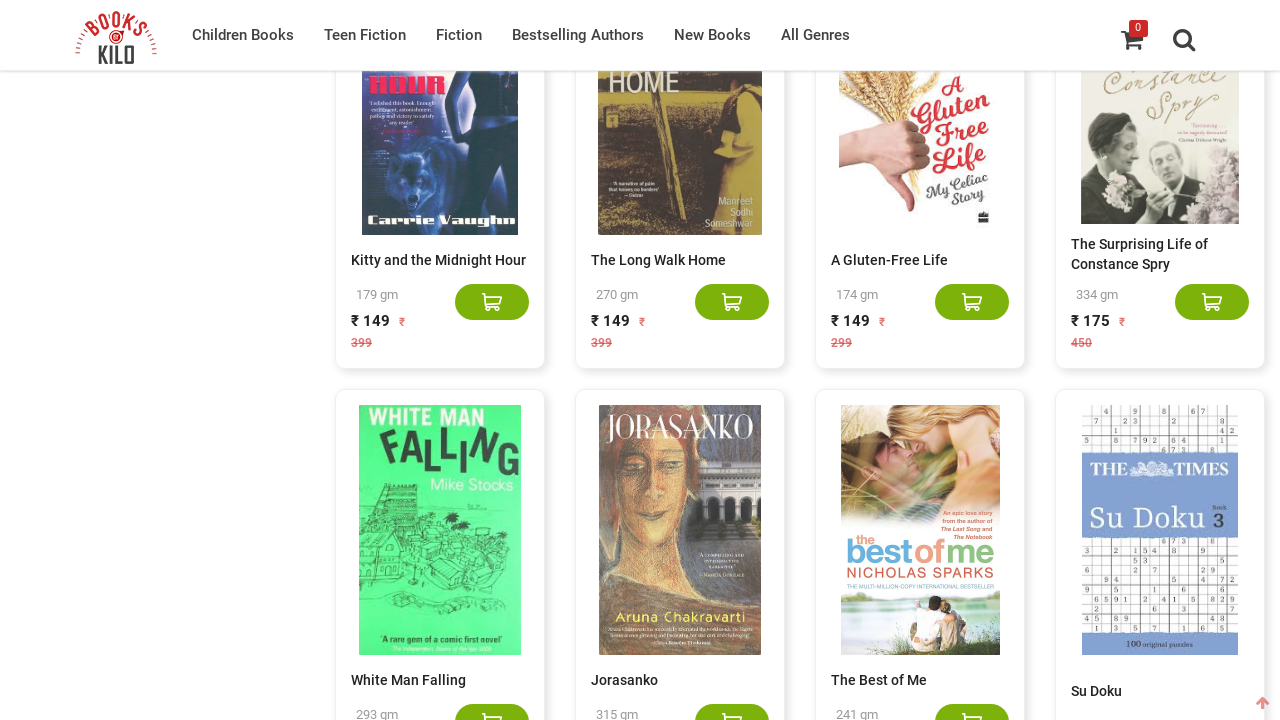

Found 420 books on the page
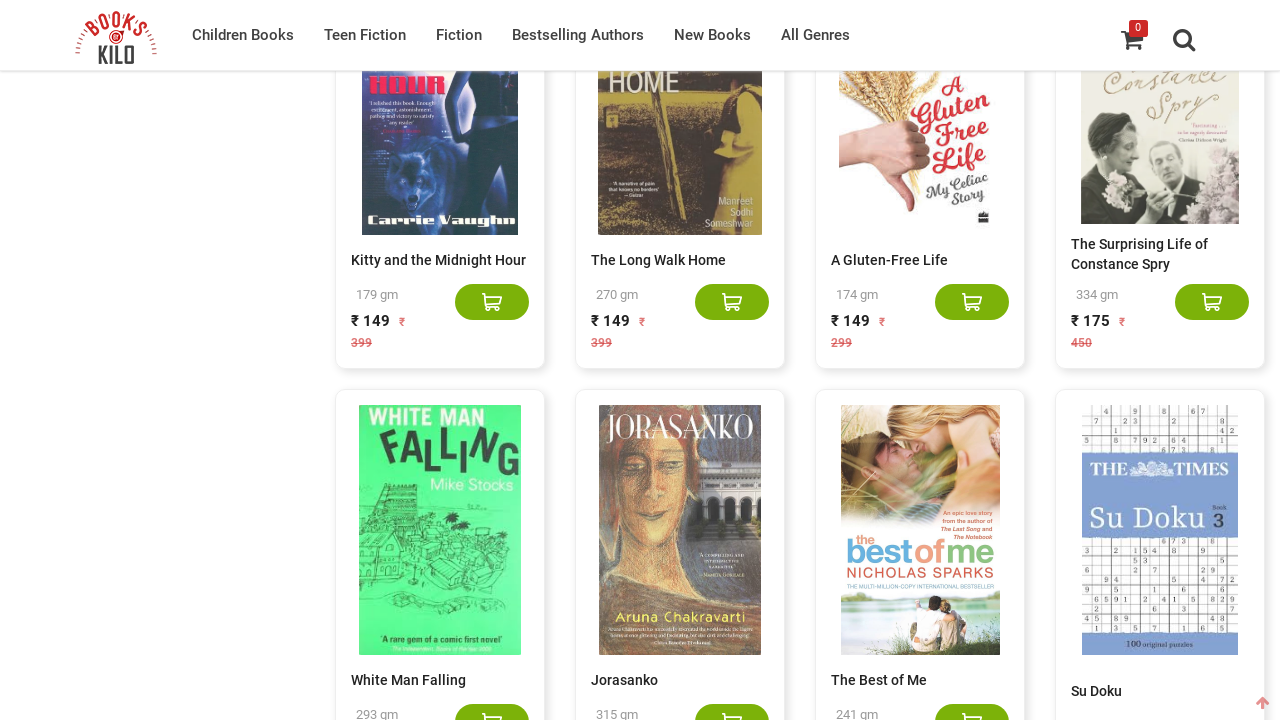

Scrolled to bottom of page using End key
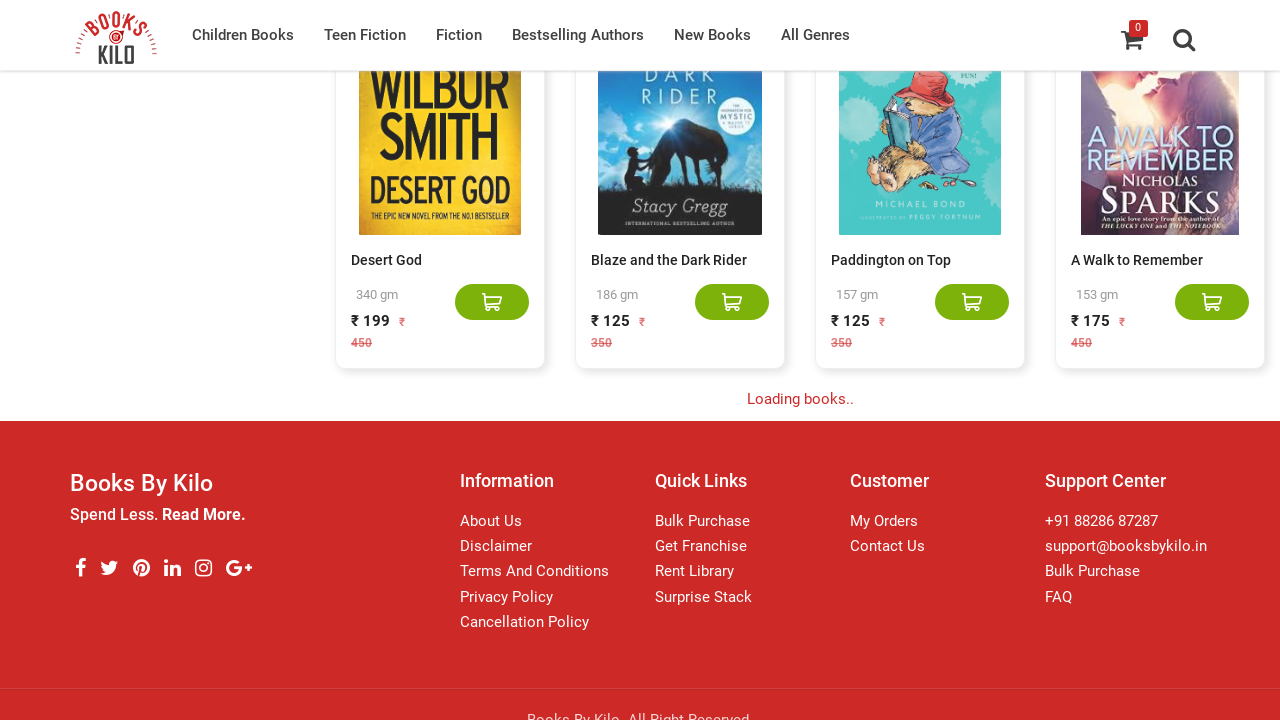

Waited 3 seconds for new books to load
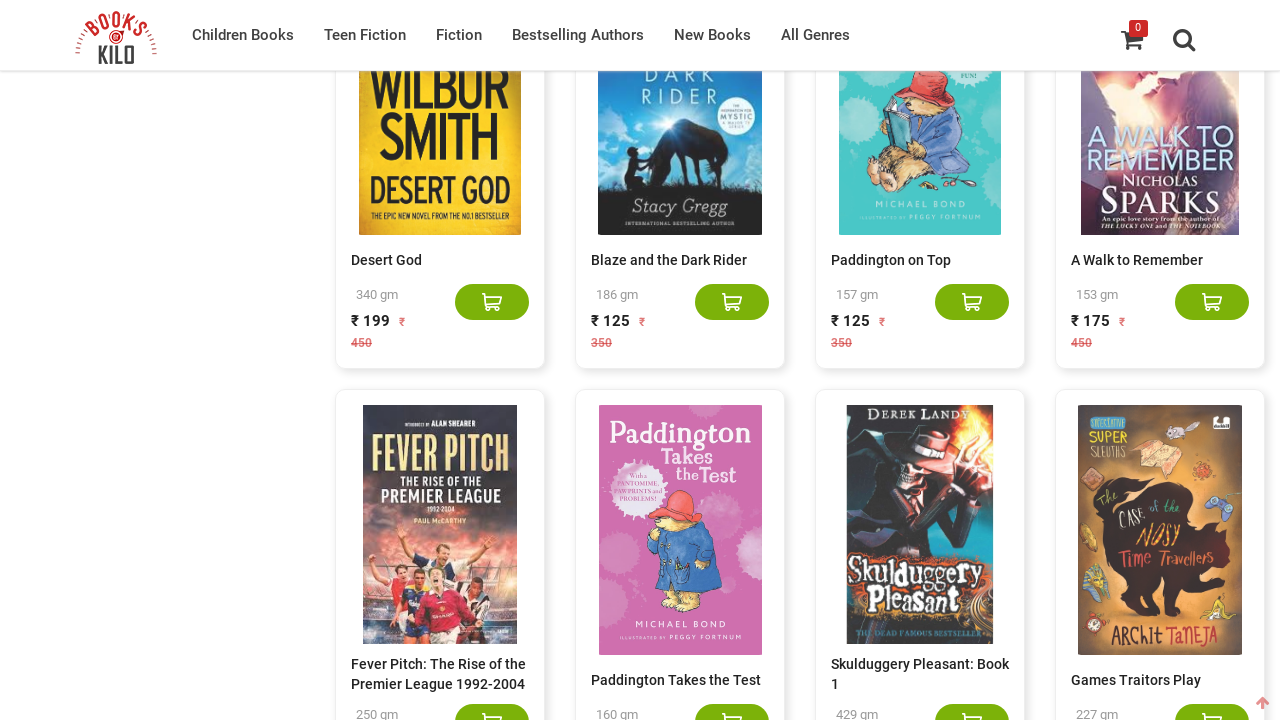

Found 440 books on the page
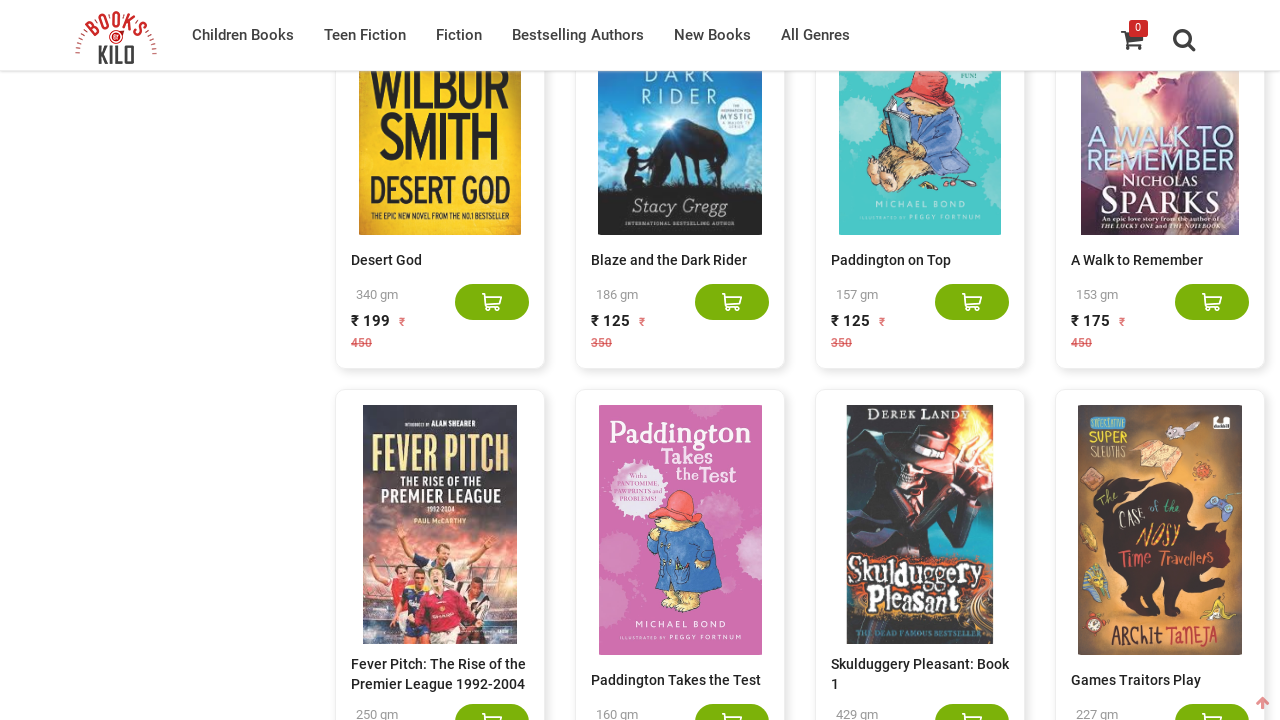

Scrolled to bottom of page using End key
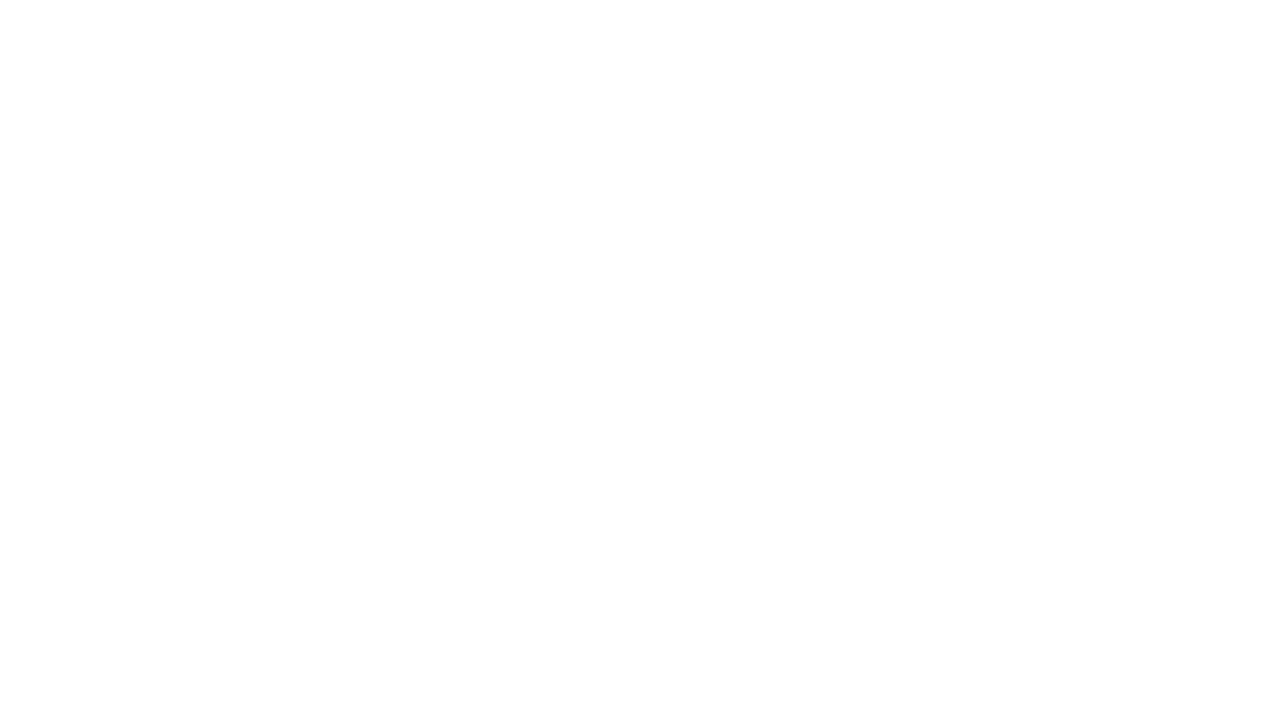

Waited 3 seconds for new books to load
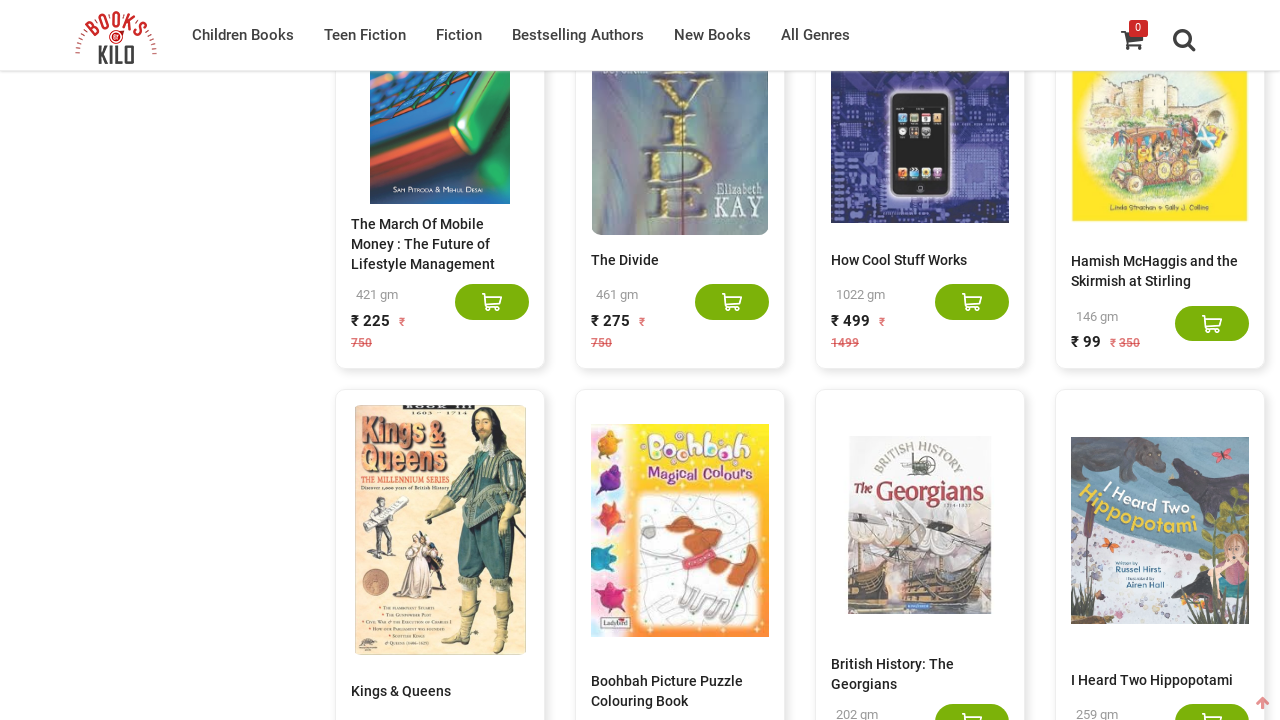

Found 460 books on the page
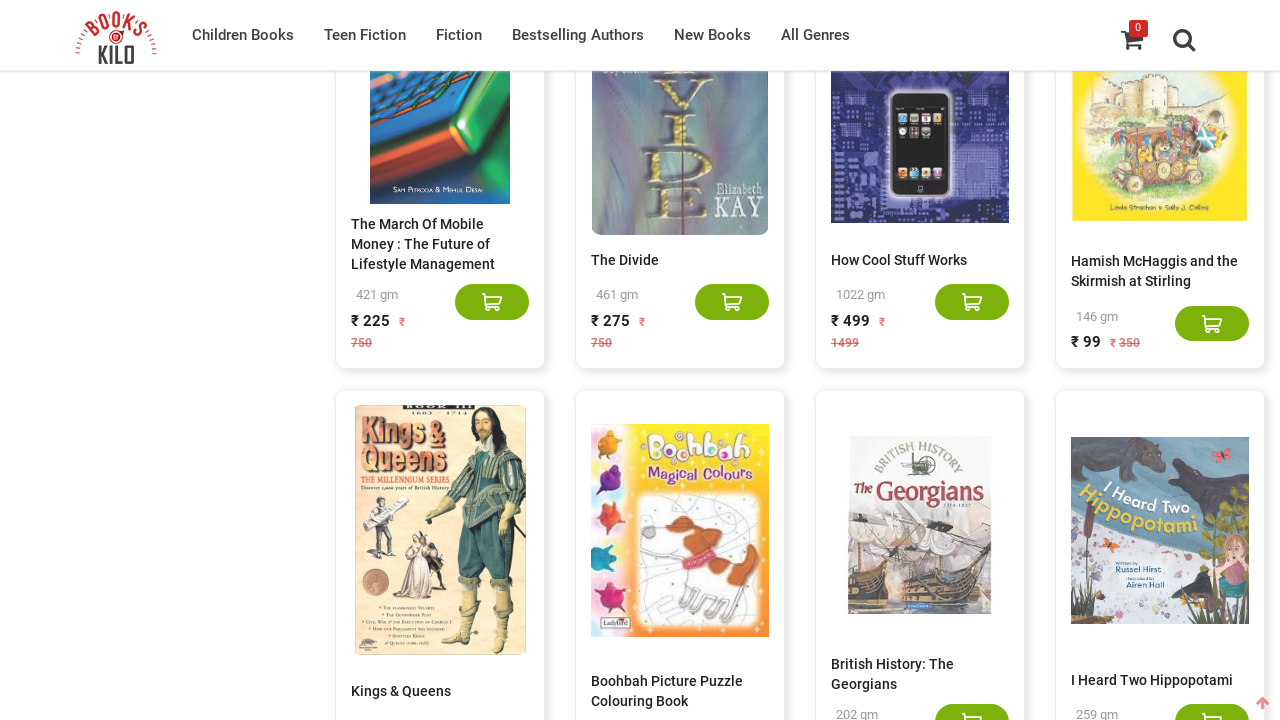

Scrolled to bottom of page using End key
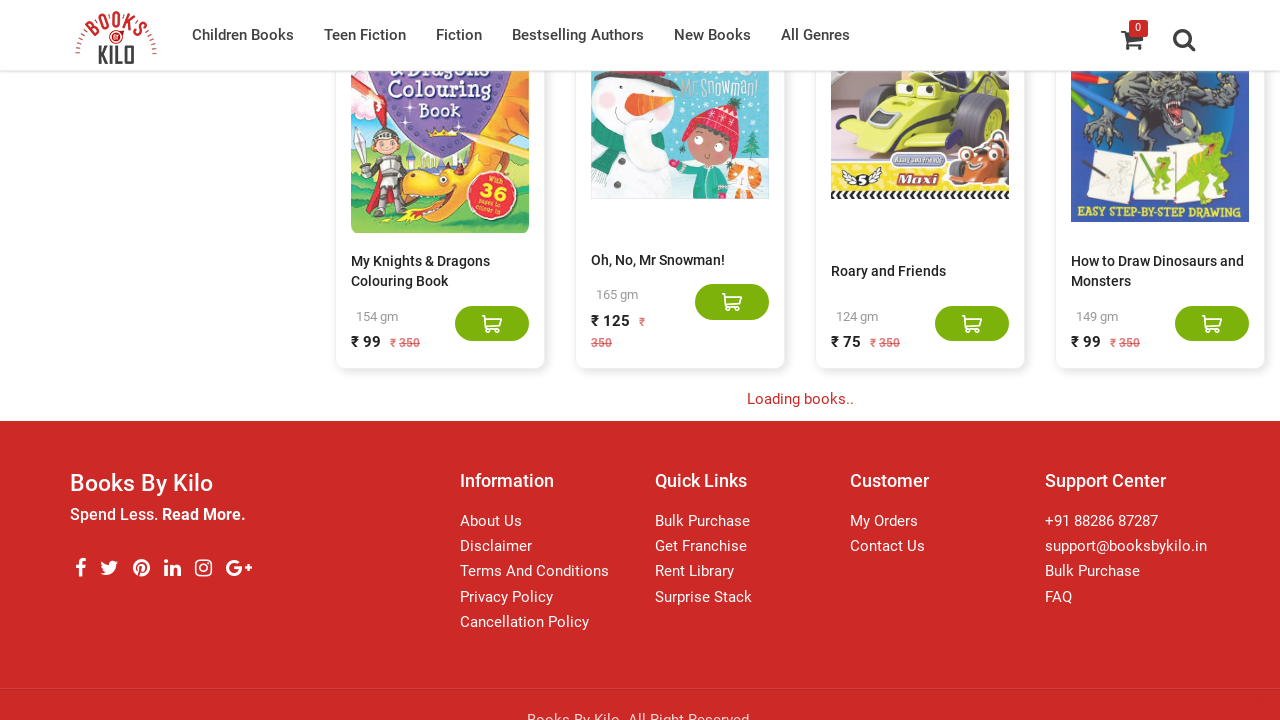

Waited 3 seconds for new books to load
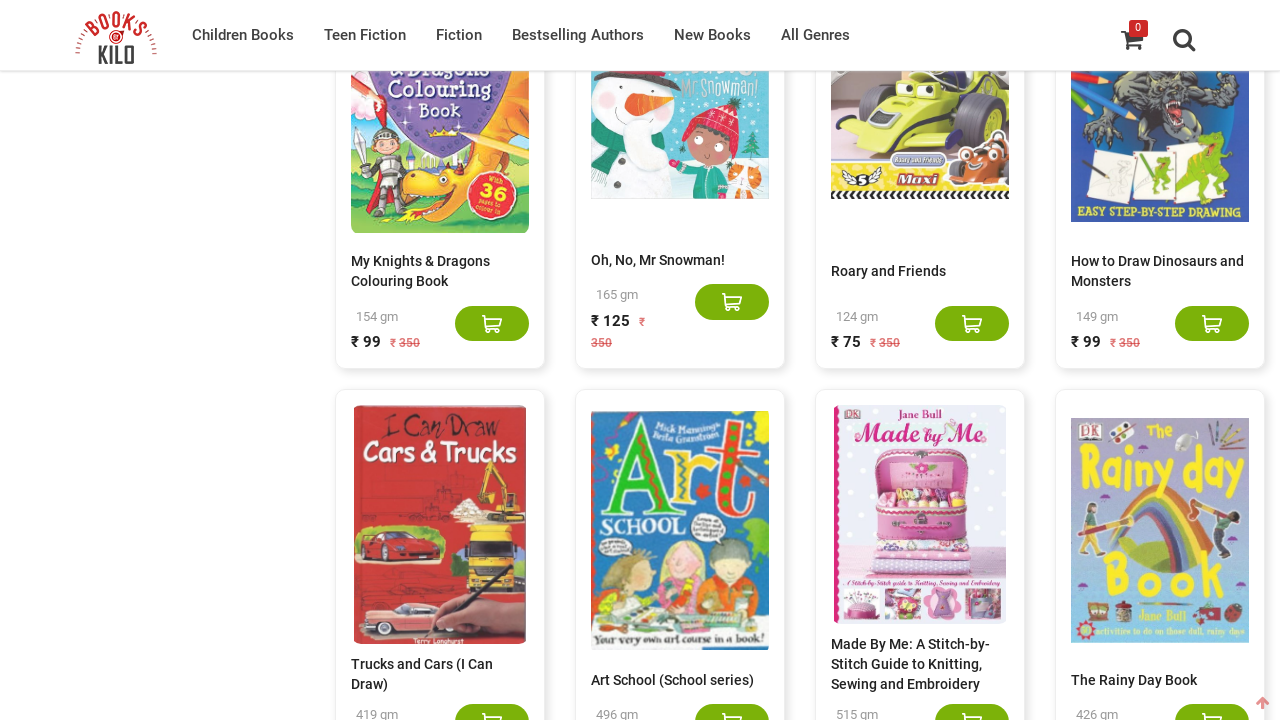

Found 480 books on the page
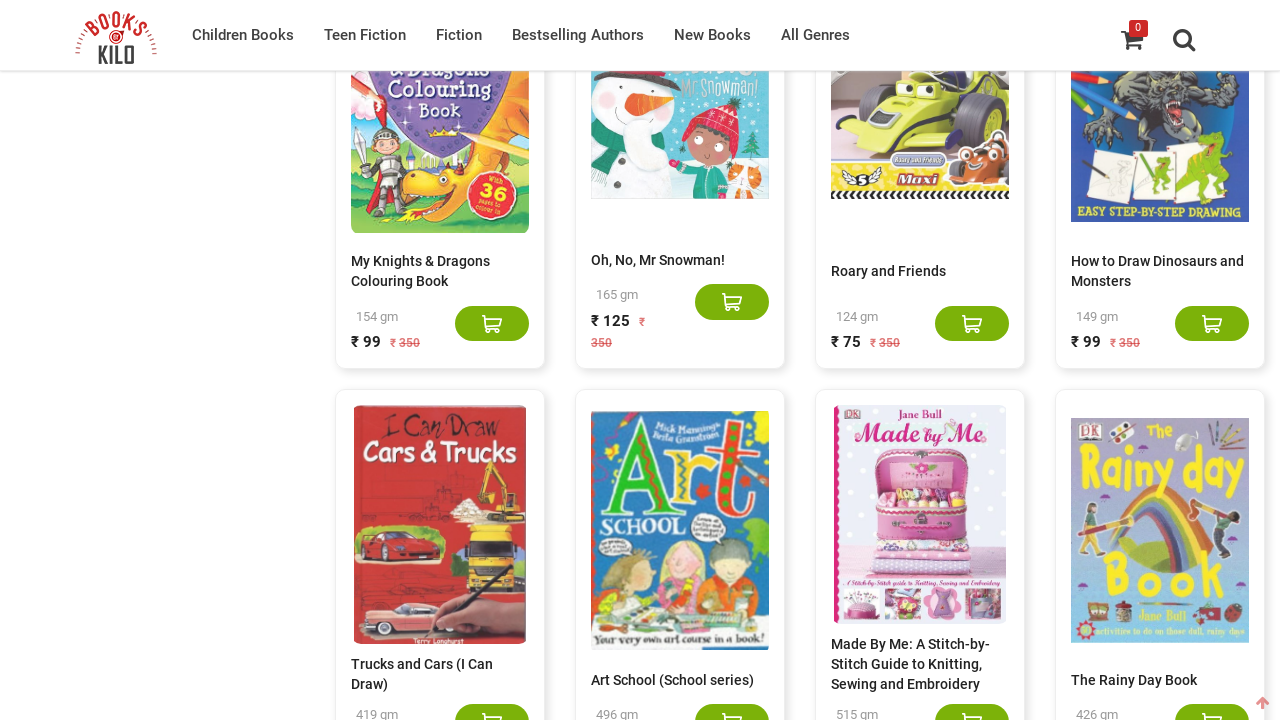

Scrolled to bottom of page using End key
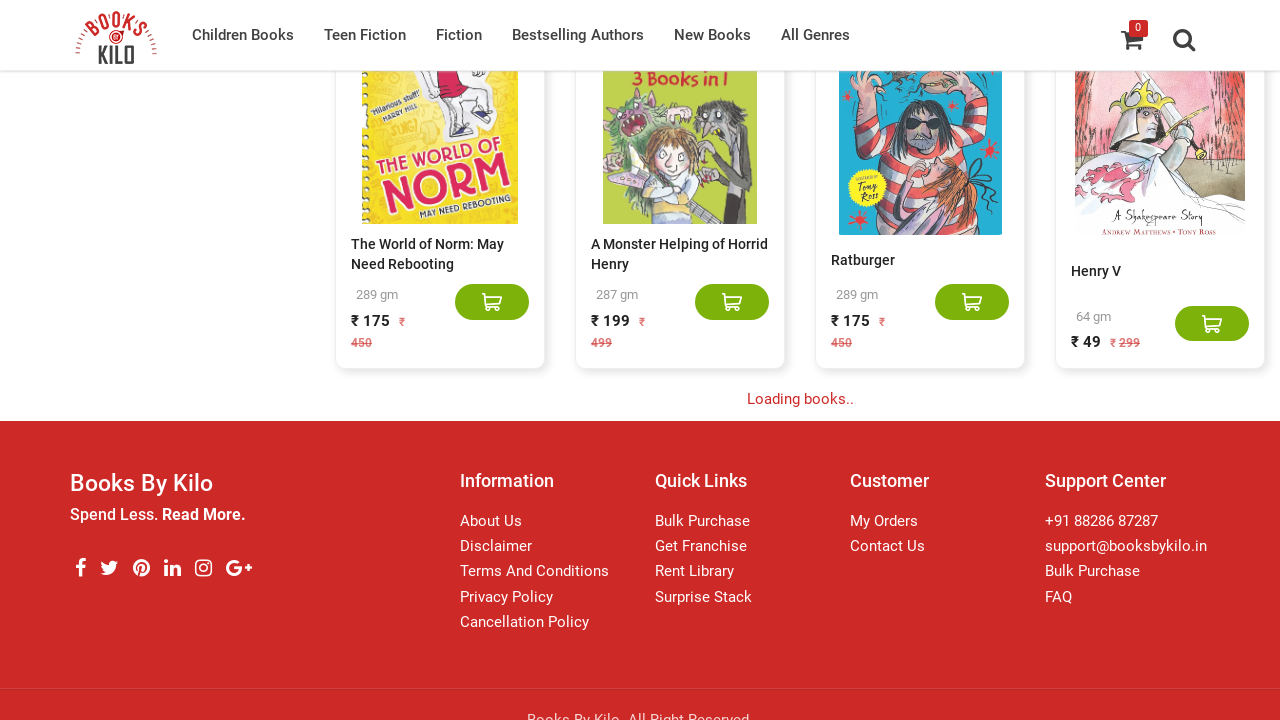

Waited 3 seconds for new books to load
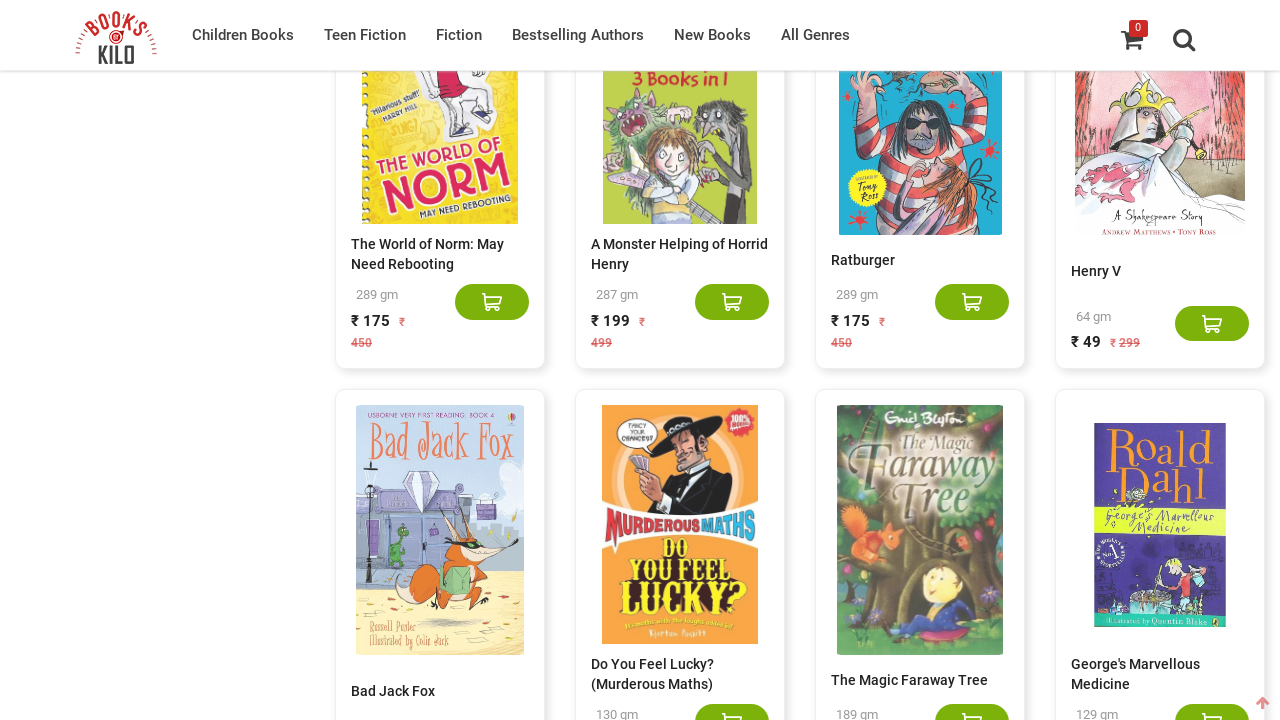

Found 500 books on the page
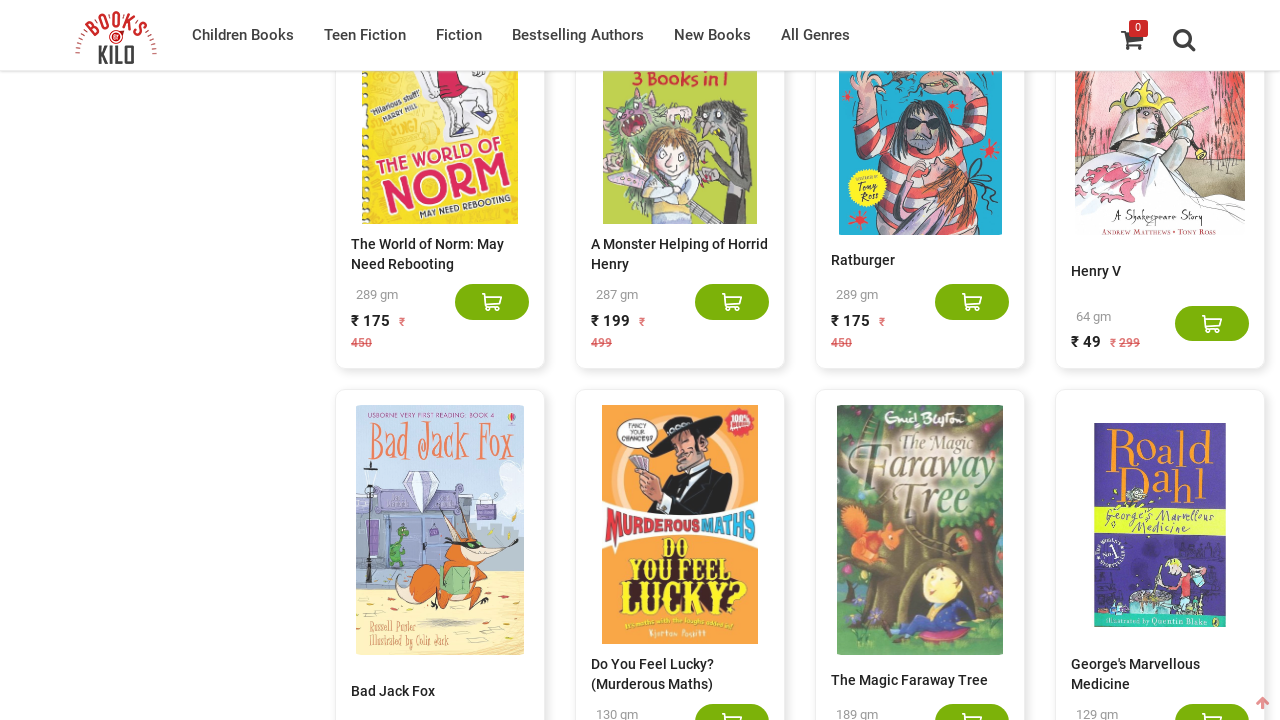

Scrolled to bottom of page using End key
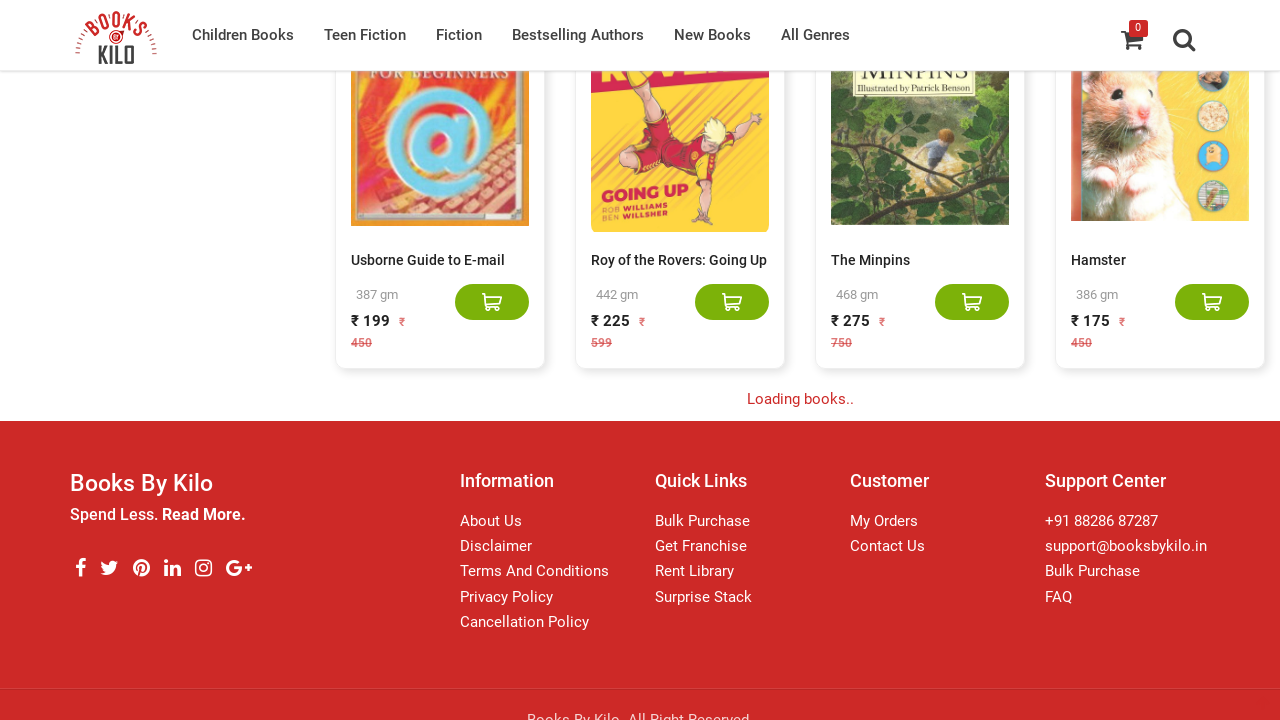

Waited 3 seconds for new books to load
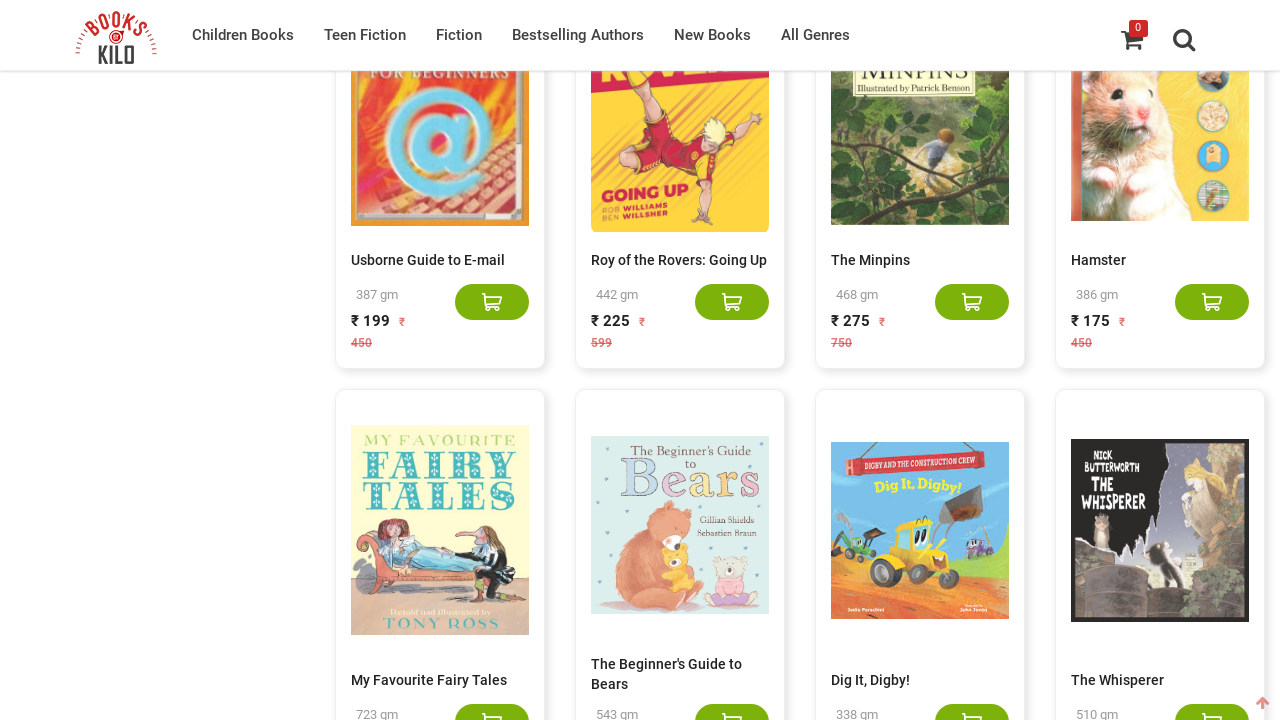

Found 520 books on the page
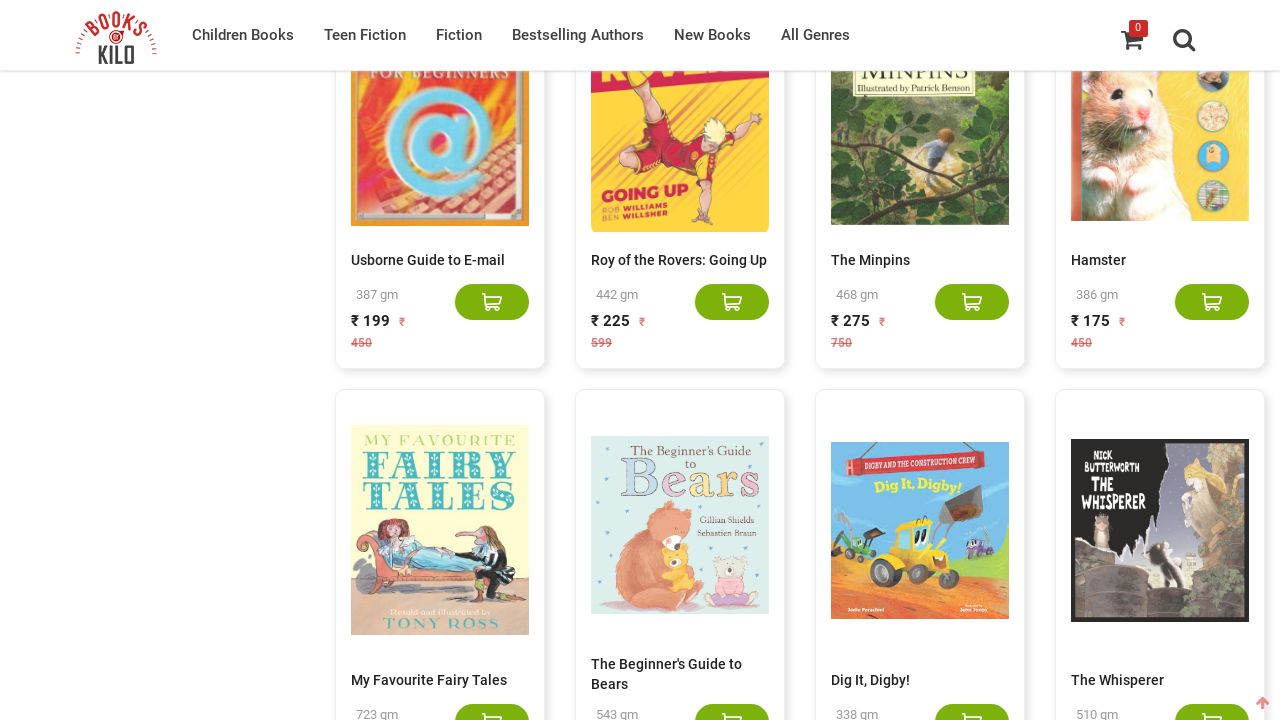

Scrolled to bottom of page using End key
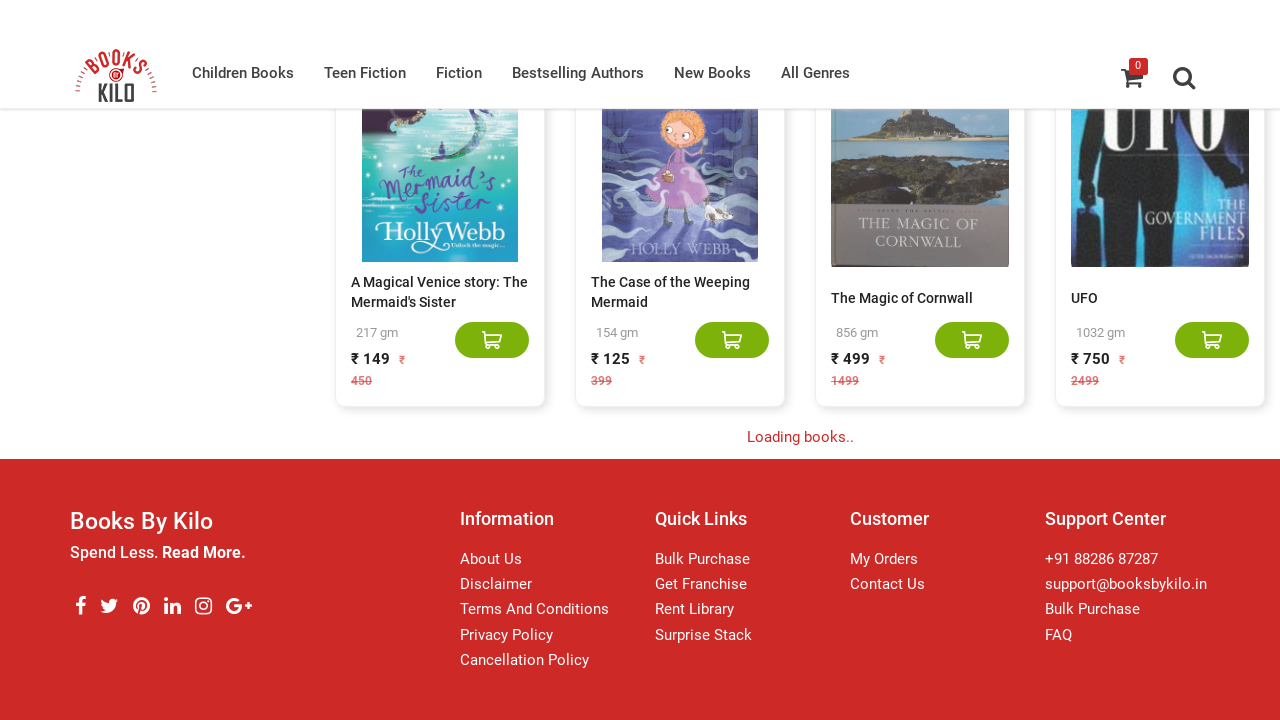

Waited 3 seconds for new books to load
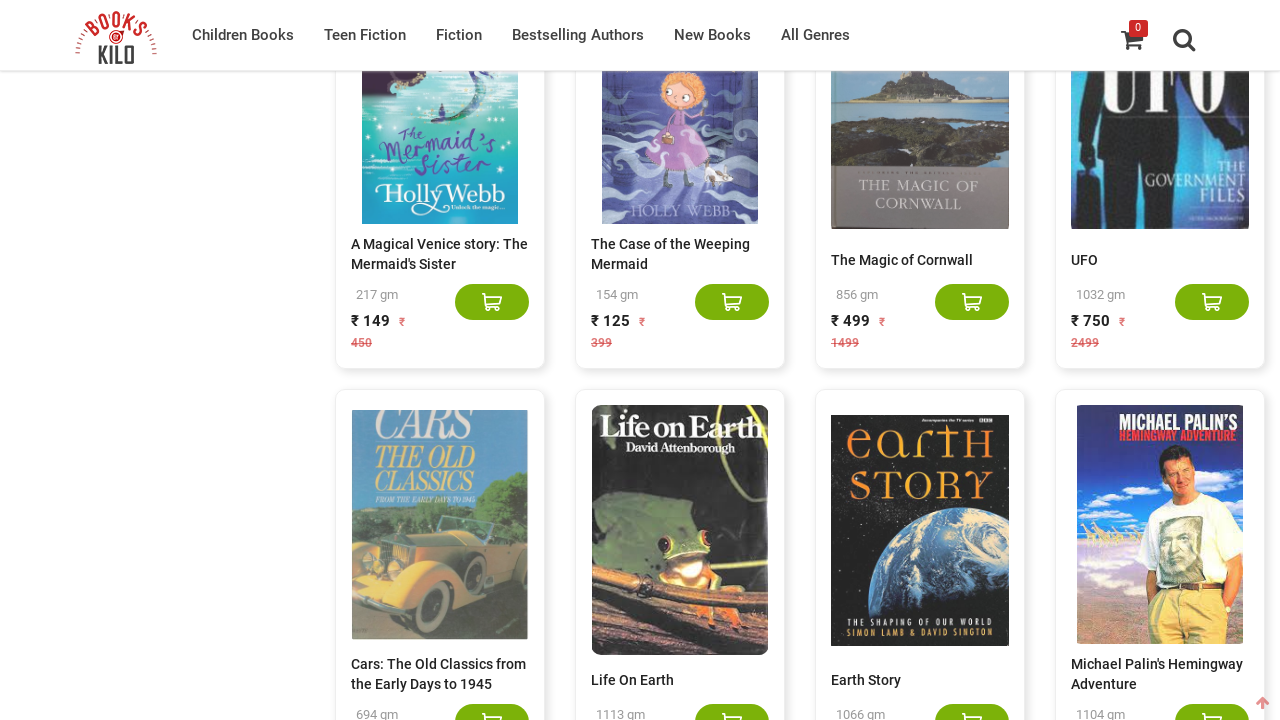

Found 540 books on the page
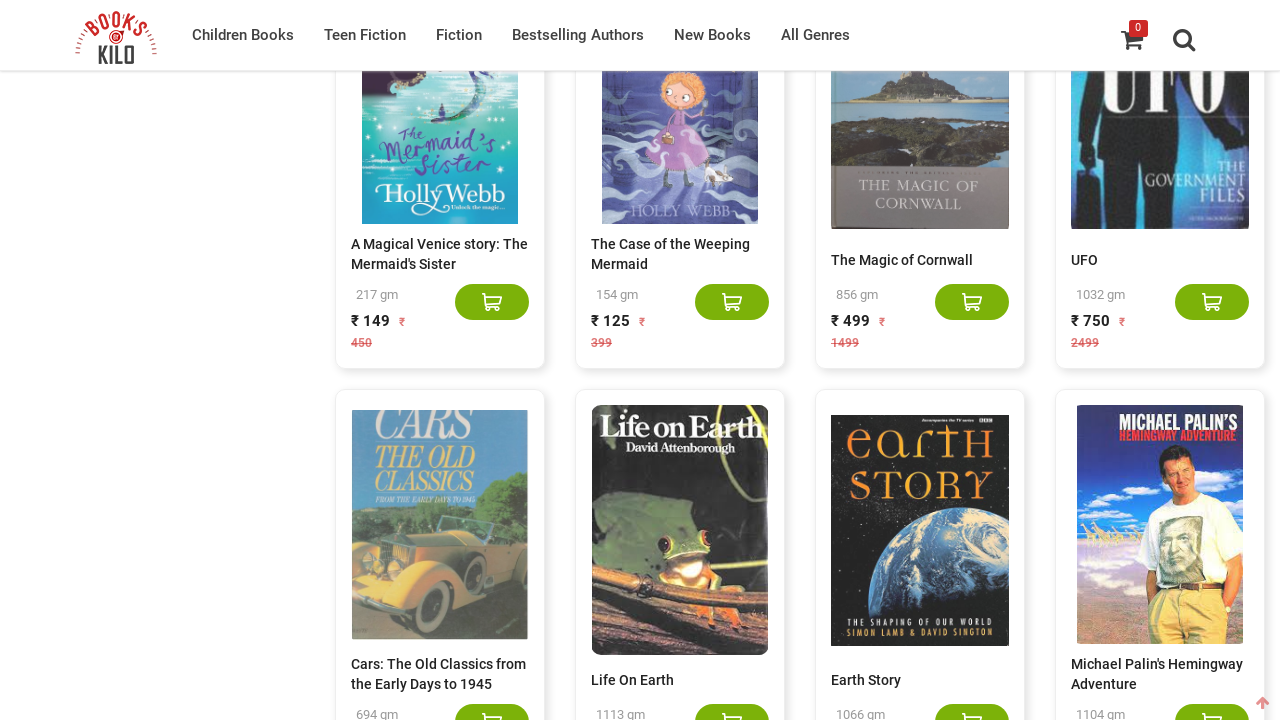

Scrolled to bottom of page using End key
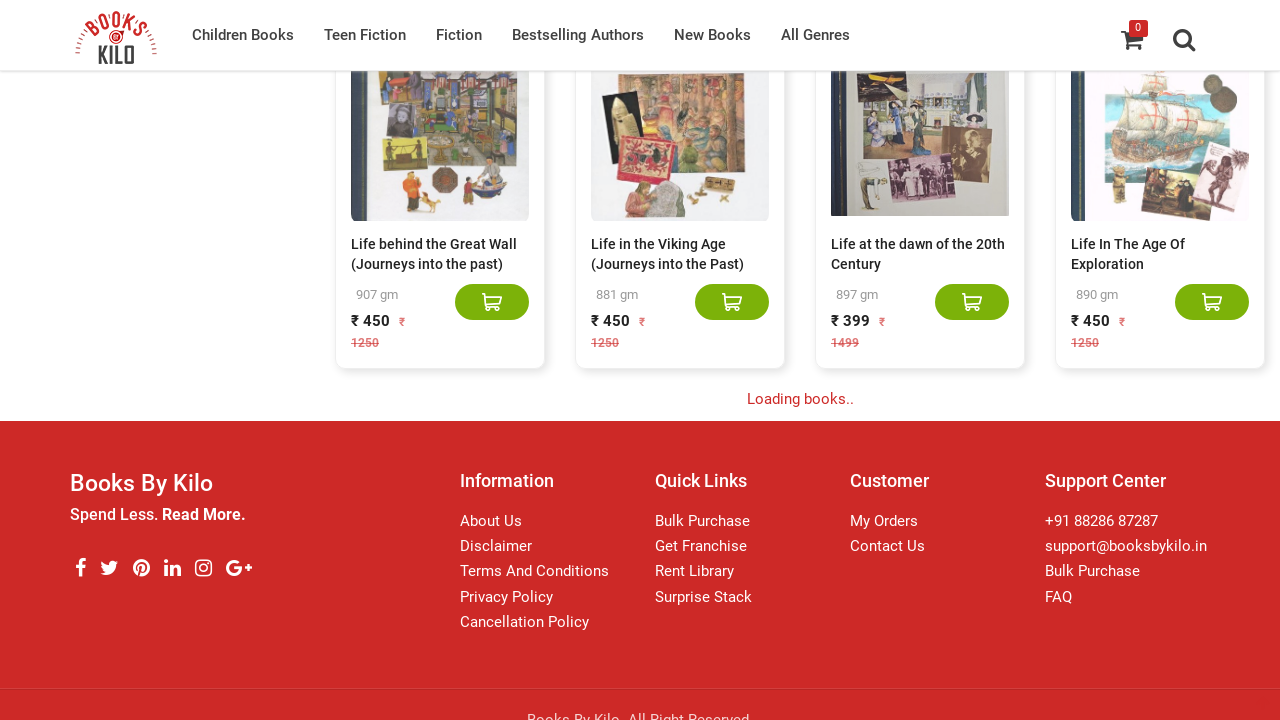

Waited 3 seconds for new books to load
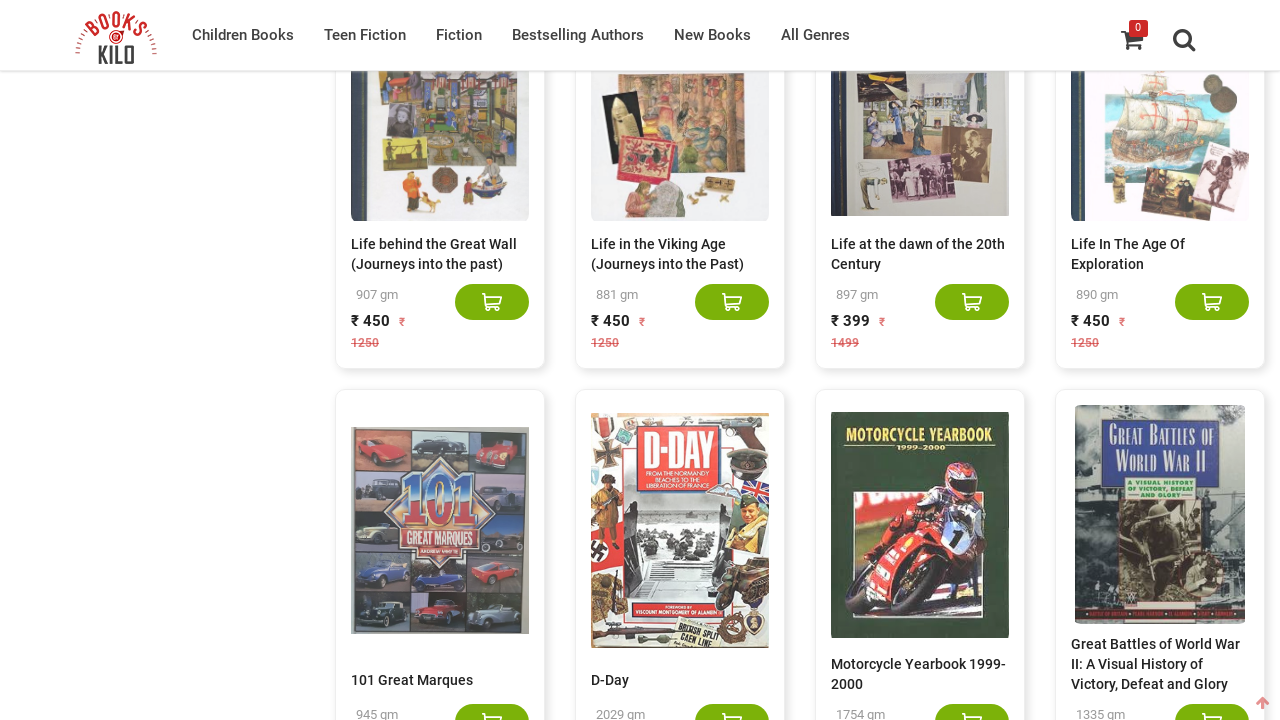

Found 560 books on the page
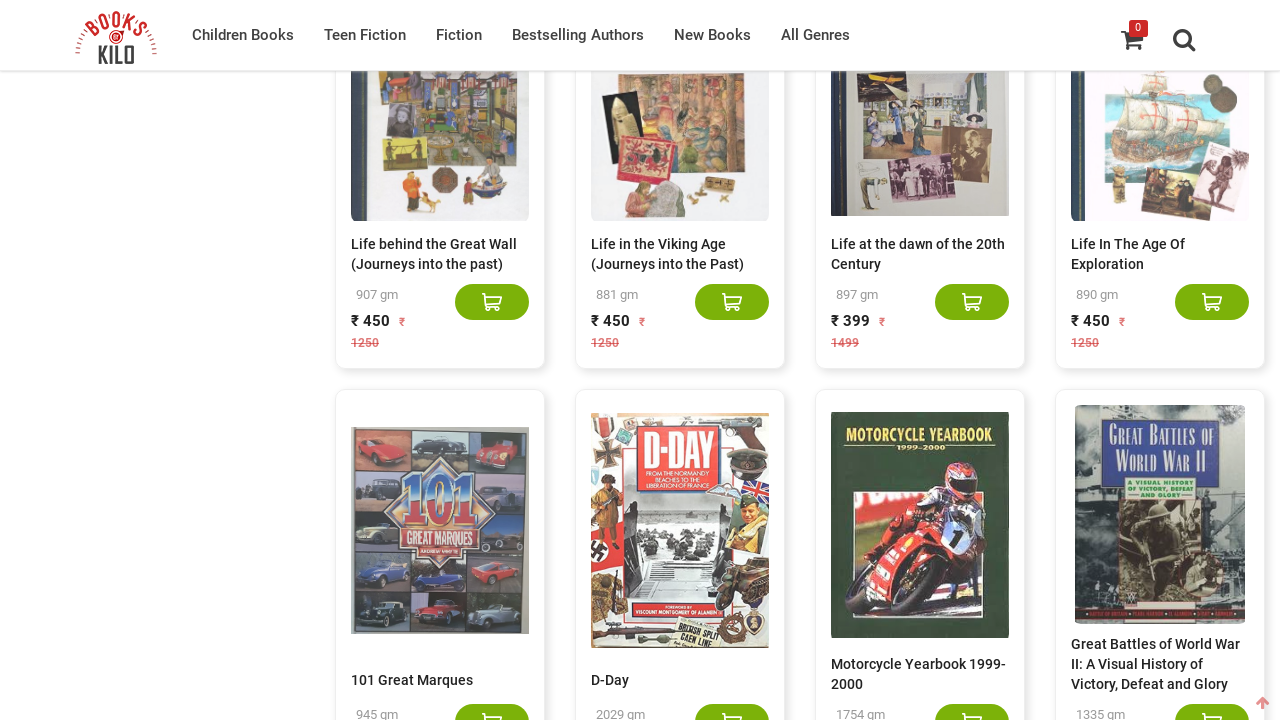

Scrolled to bottom of page using End key
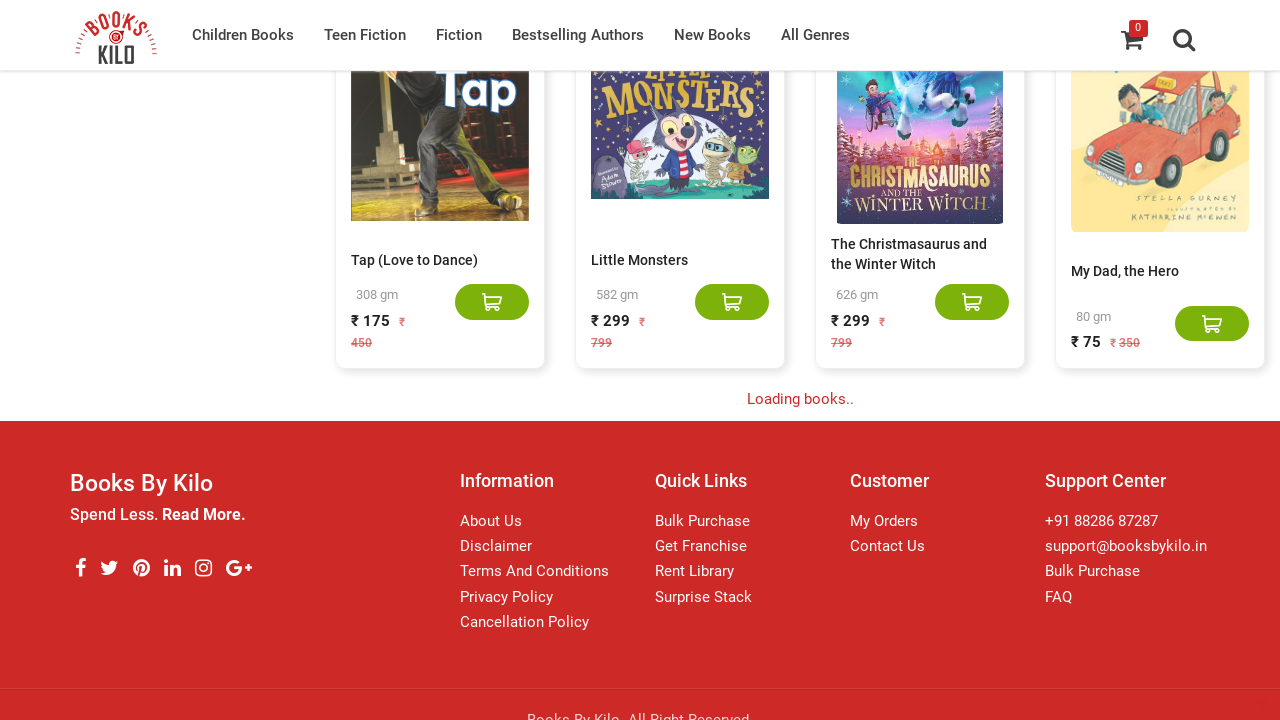

Waited 3 seconds for new books to load
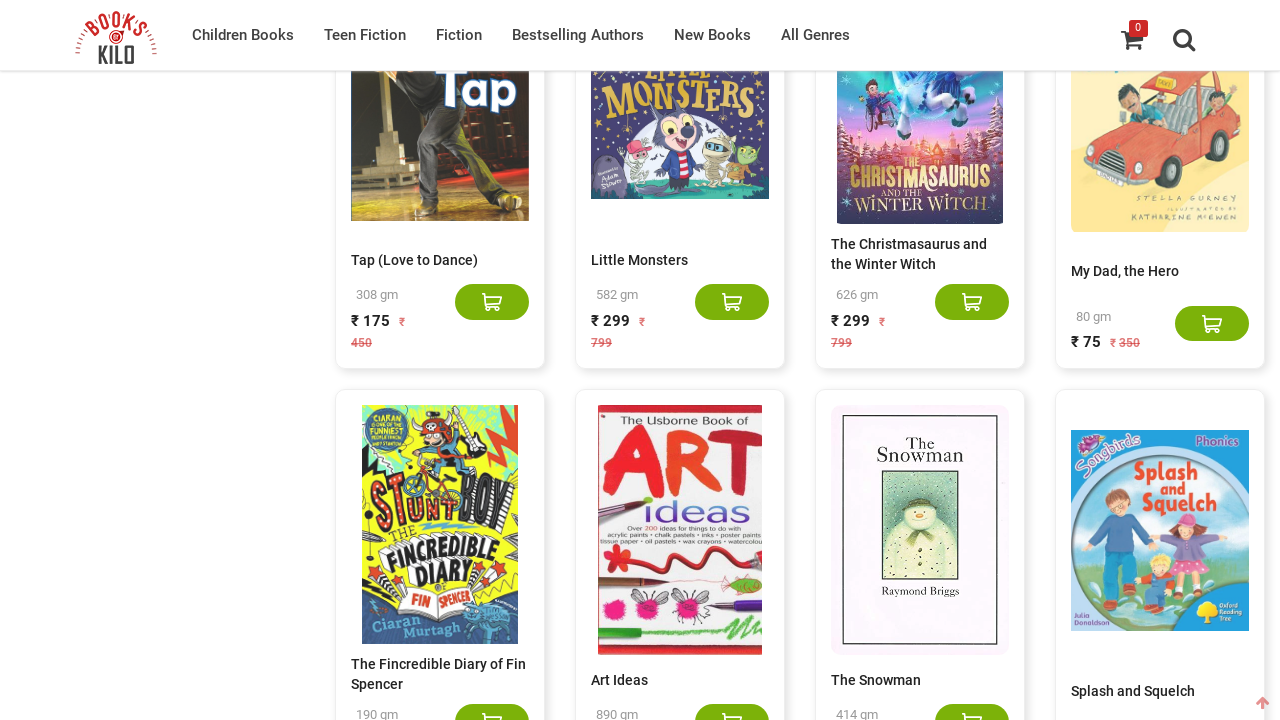

Found 580 books on the page
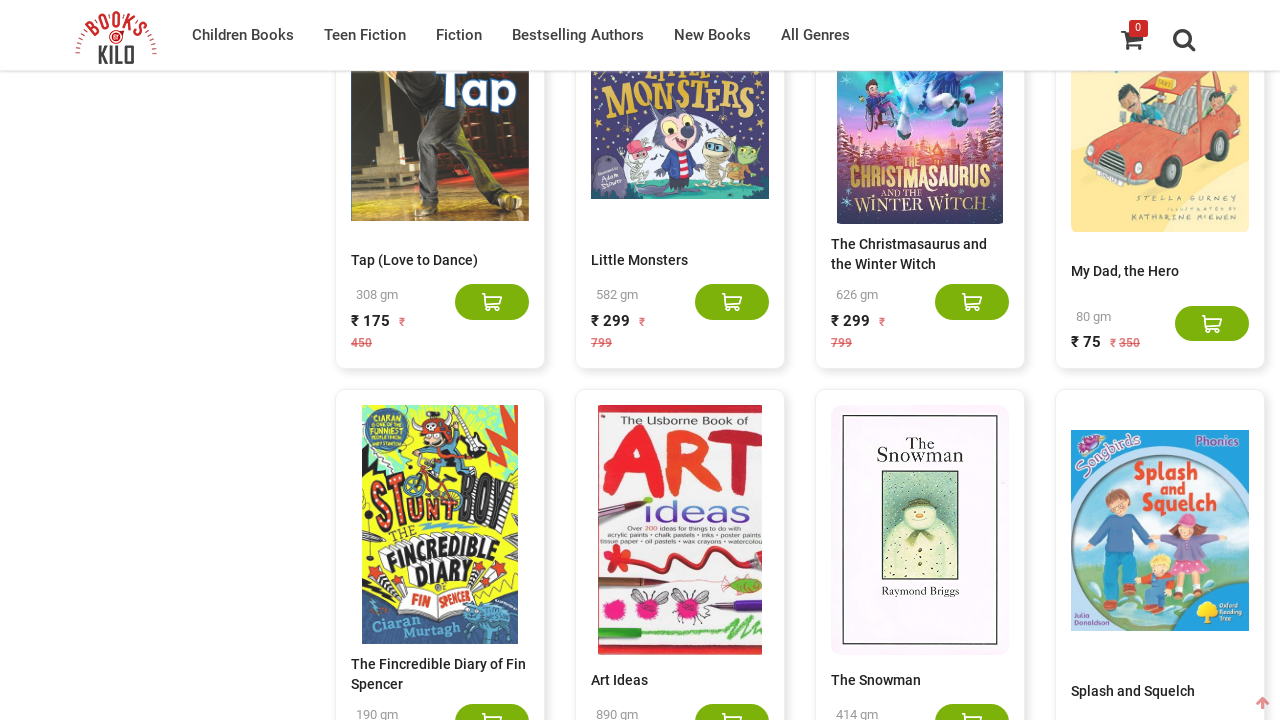

Scrolled to bottom of page using End key
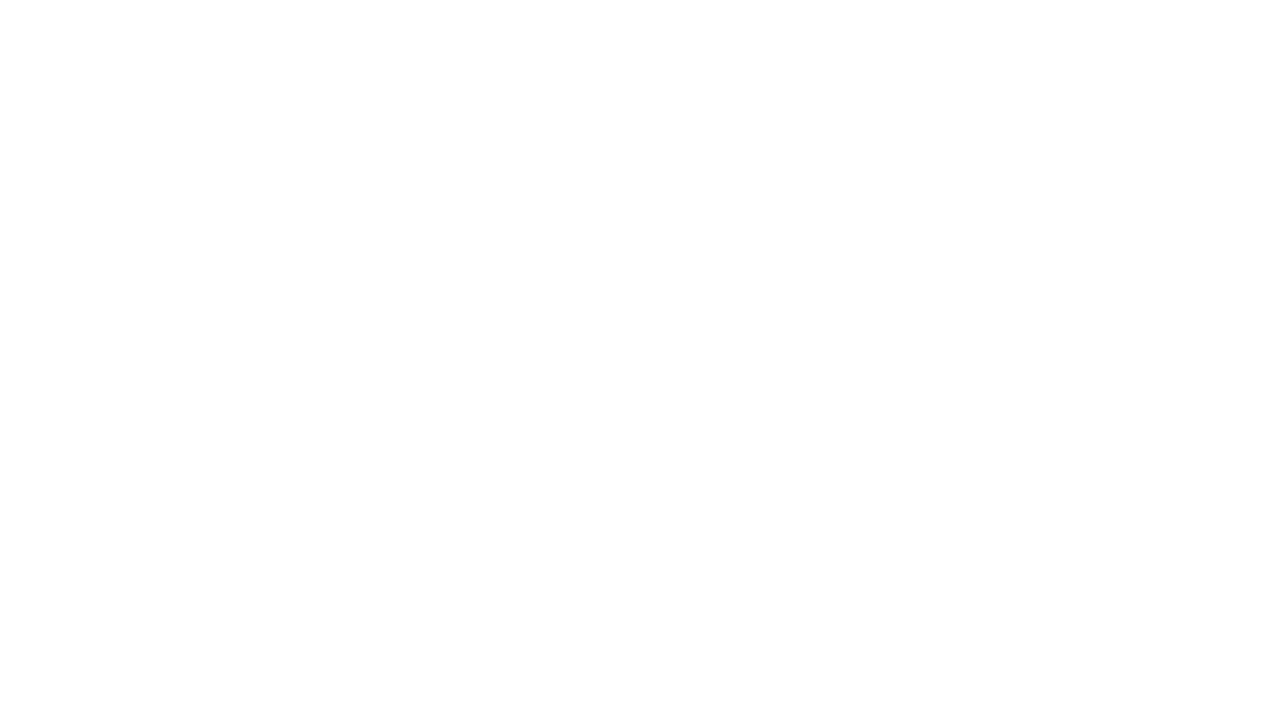

Waited 3 seconds for new books to load
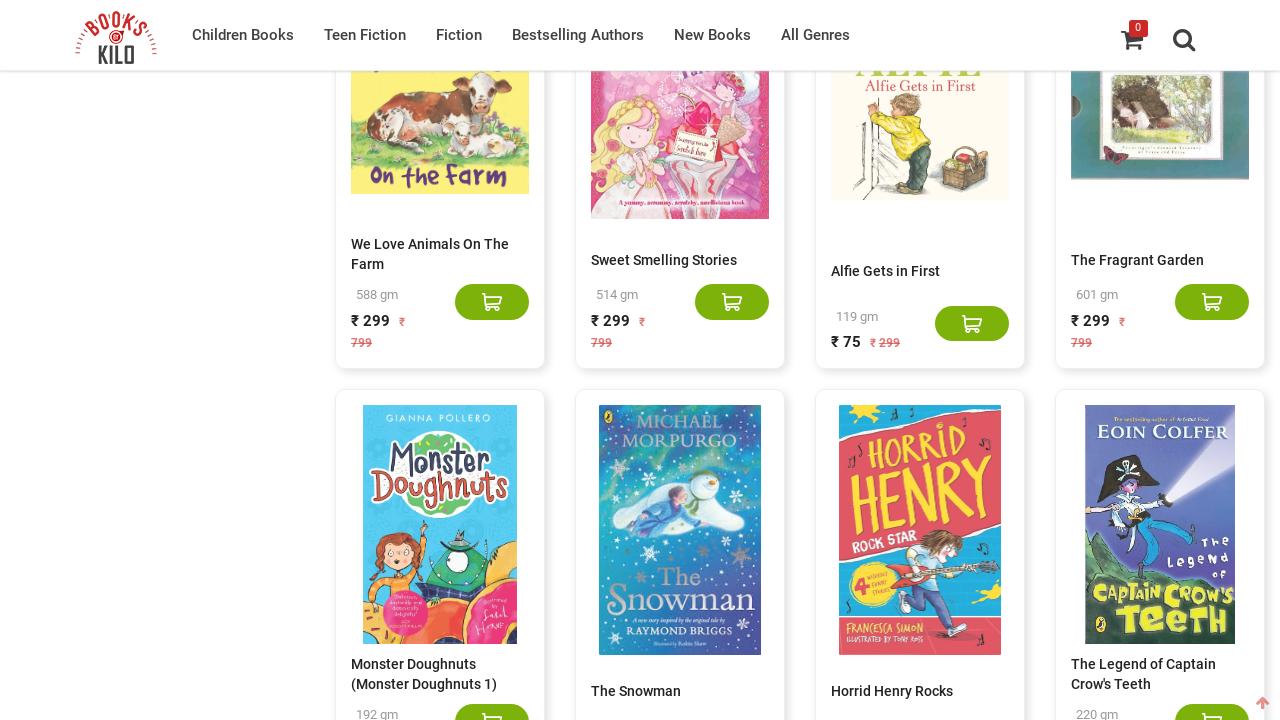

Found 600 books on the page
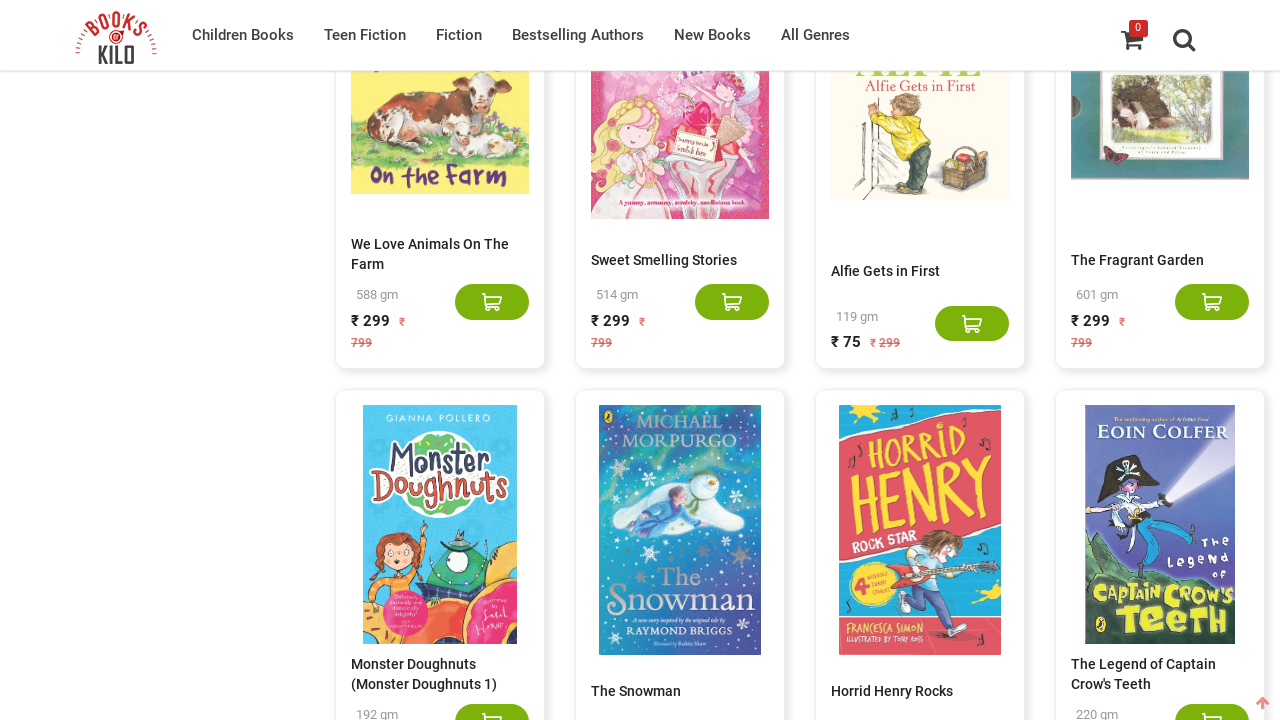

Scrolled to bottom of page using End key
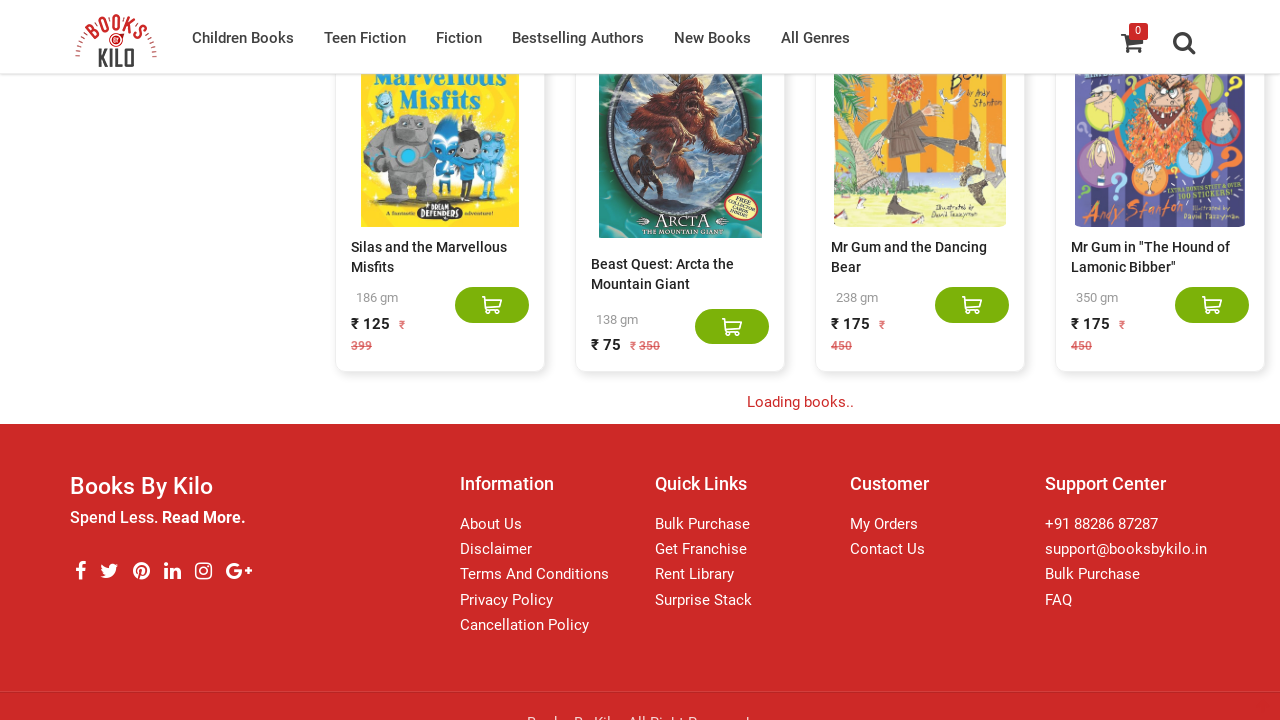

Waited 3 seconds for new books to load
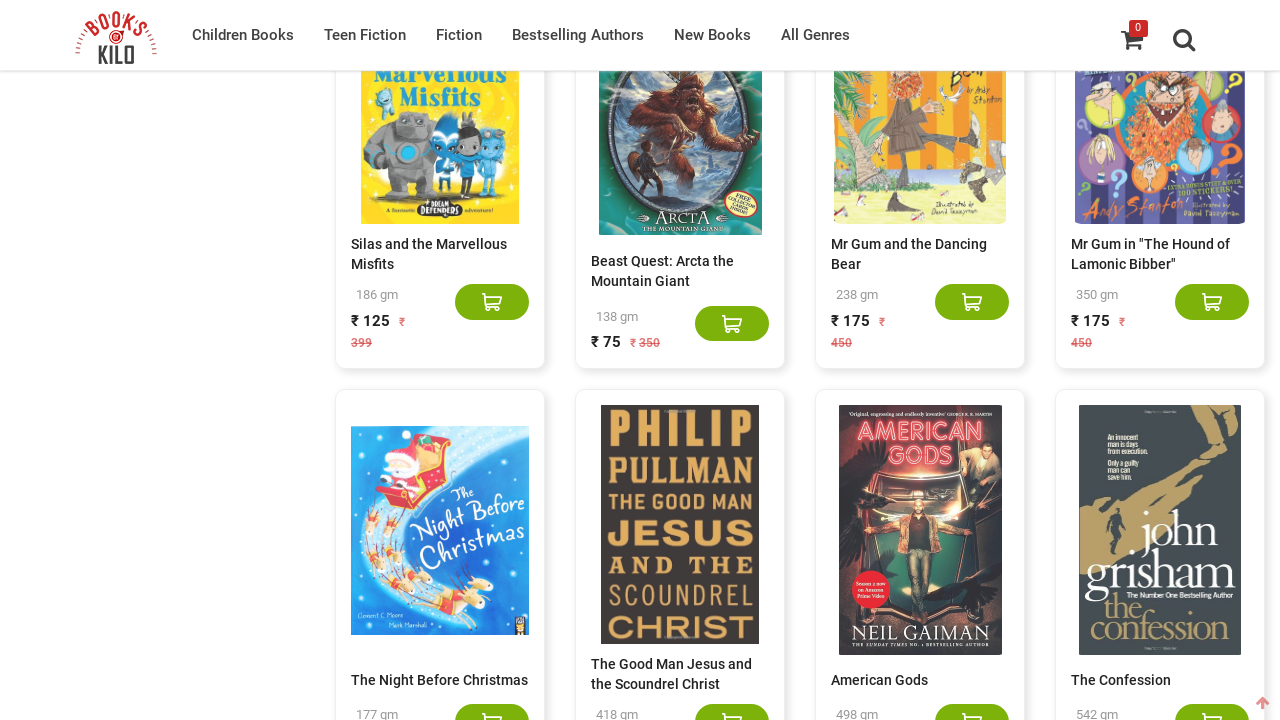

Found 620 books on the page
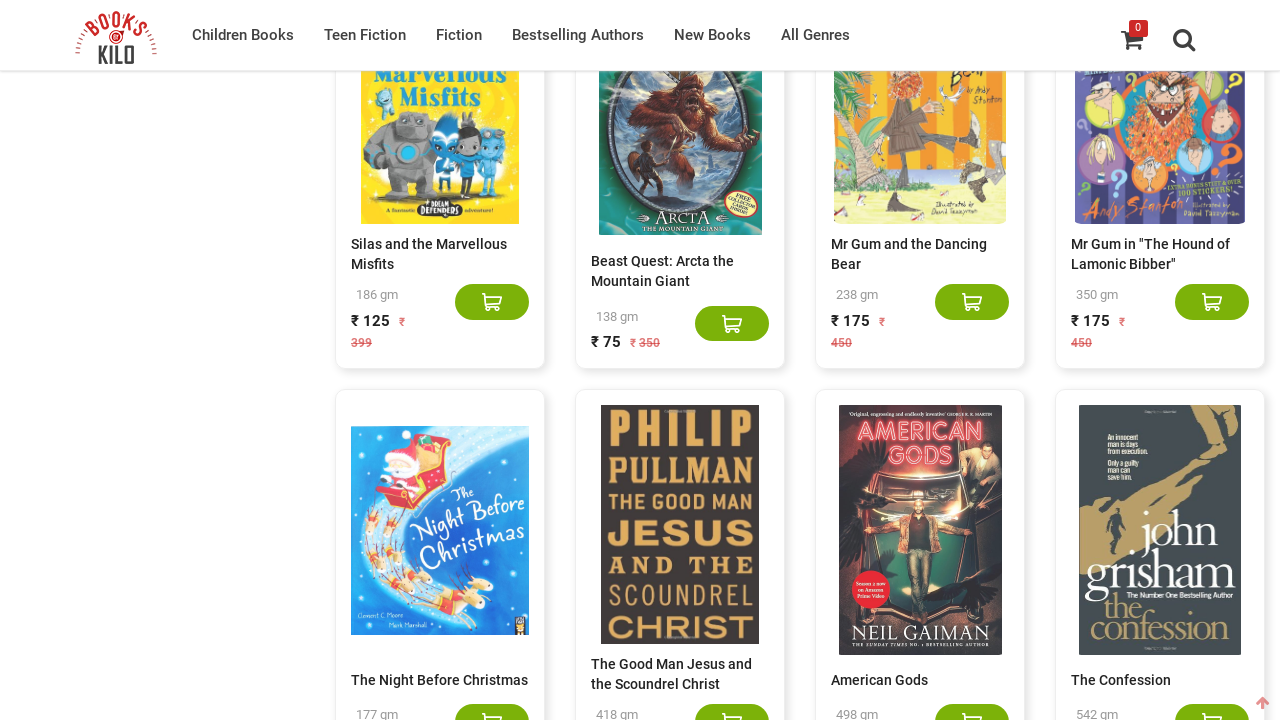

Scrolled to bottom of page using End key
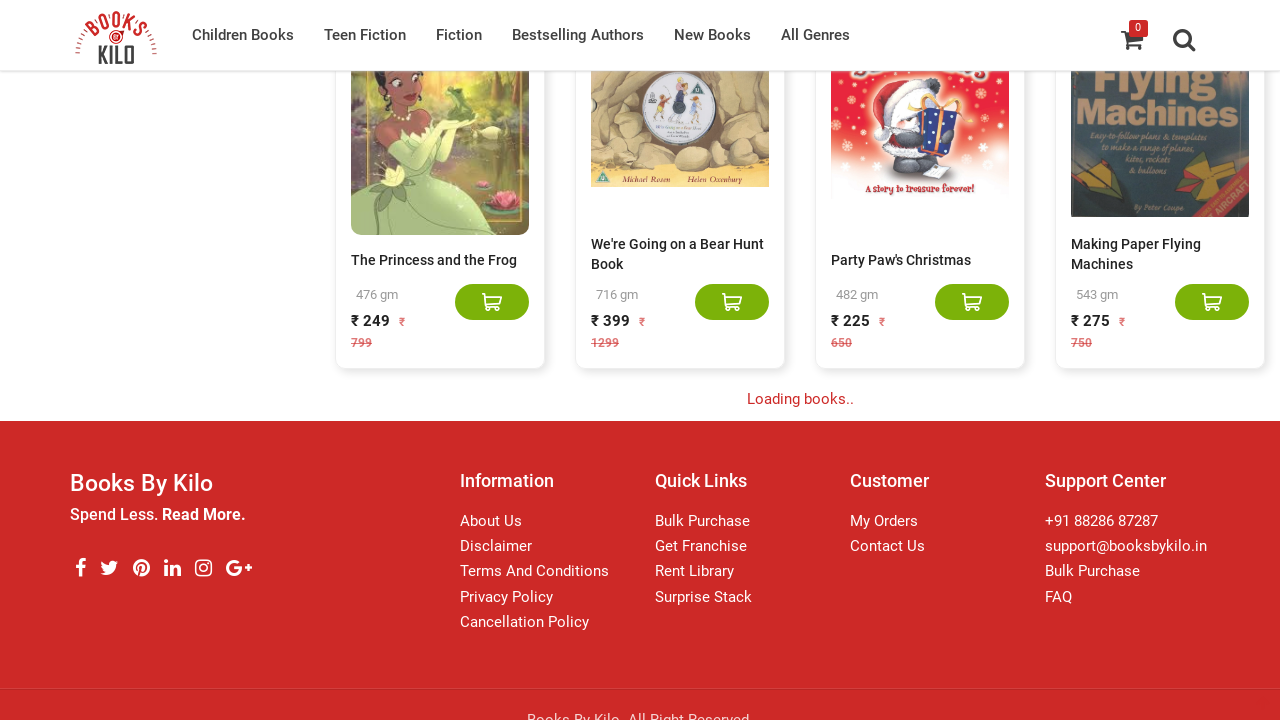

Waited 3 seconds for new books to load
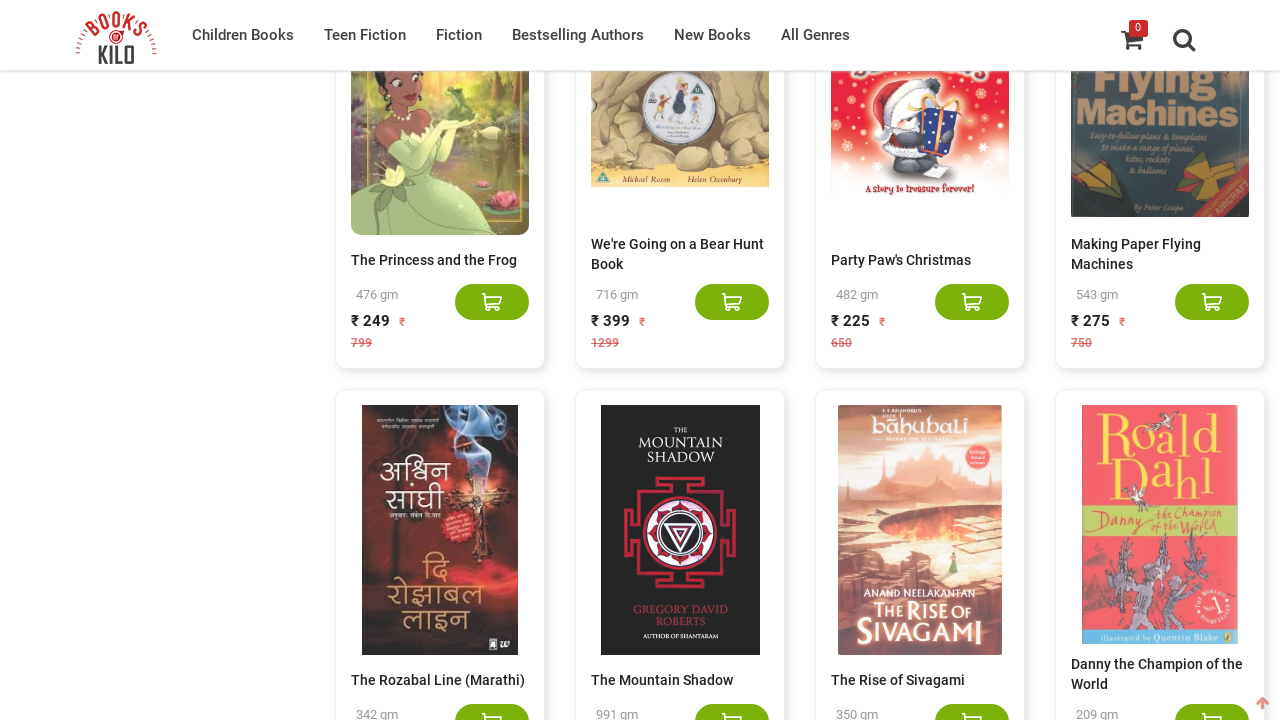

Found 640 books on the page
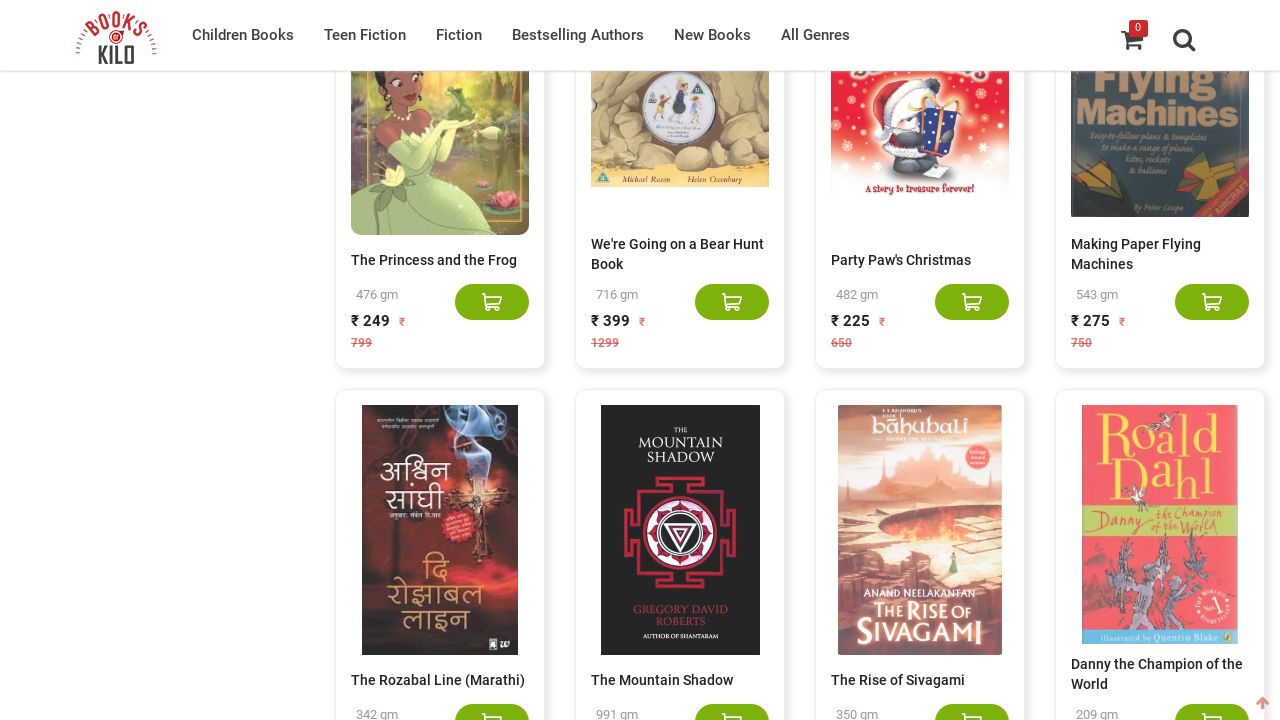

Scrolled to bottom of page using End key
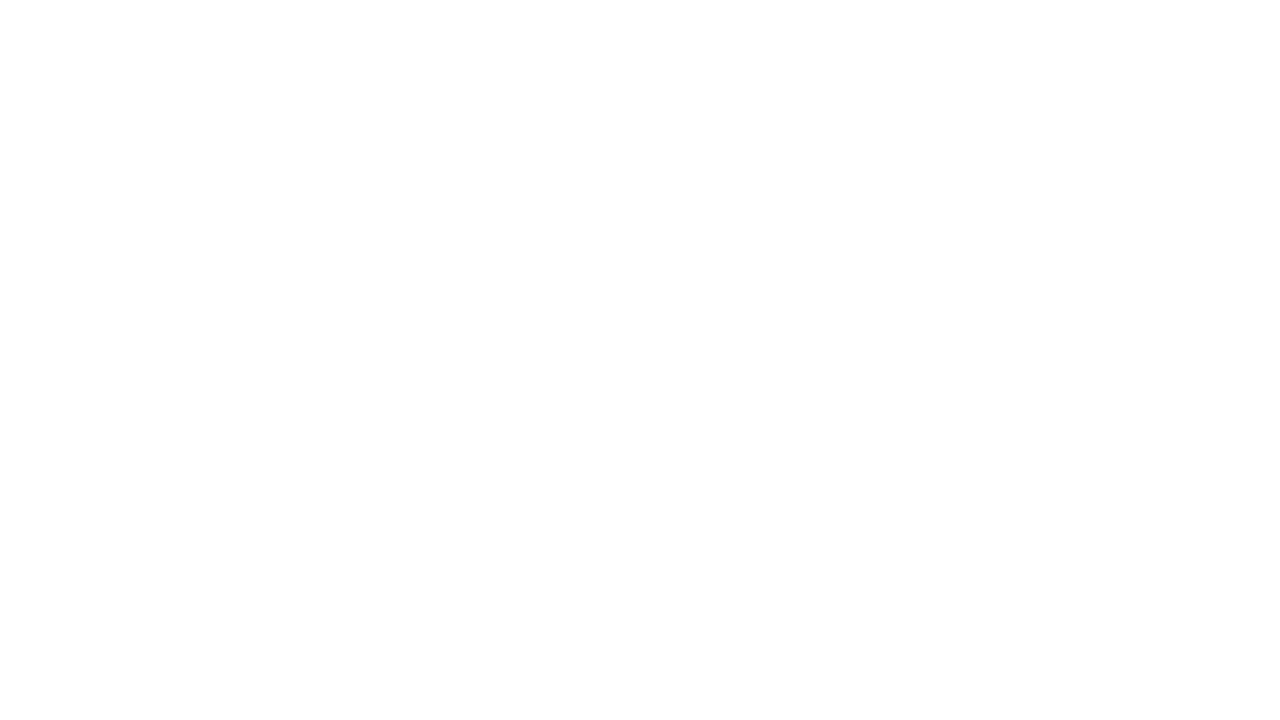

Waited 3 seconds for new books to load
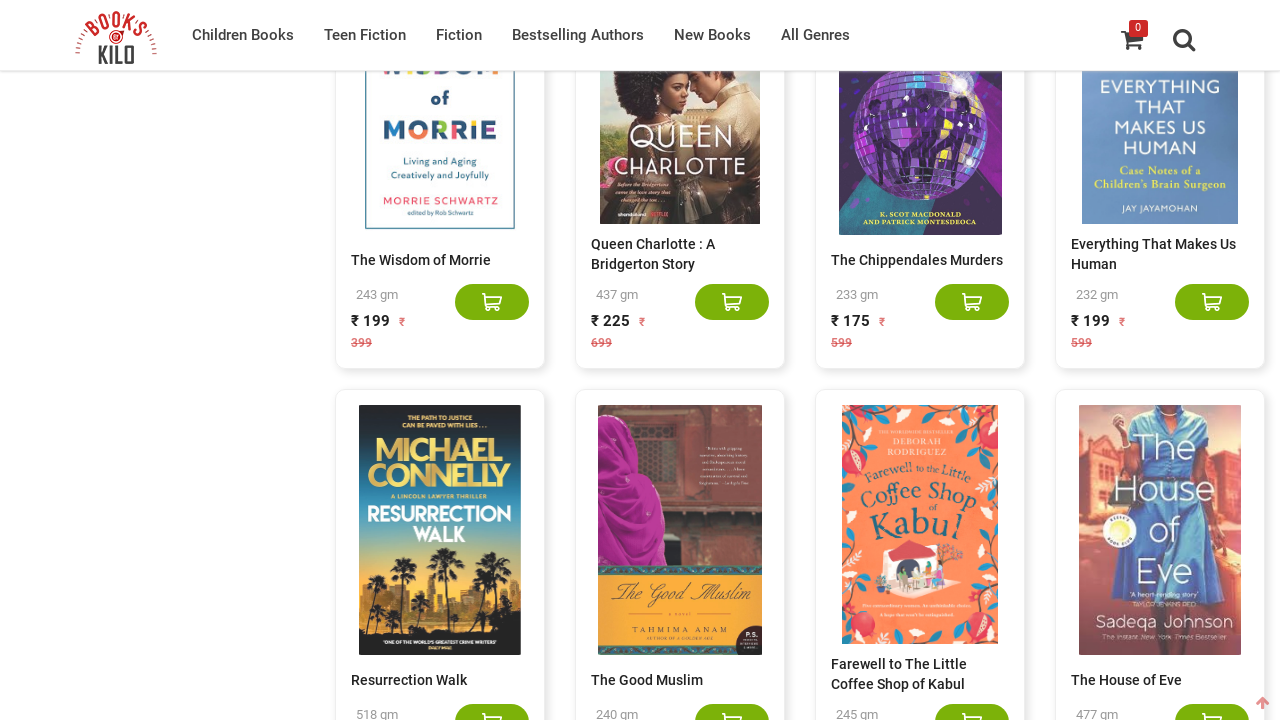

Found 660 books on the page
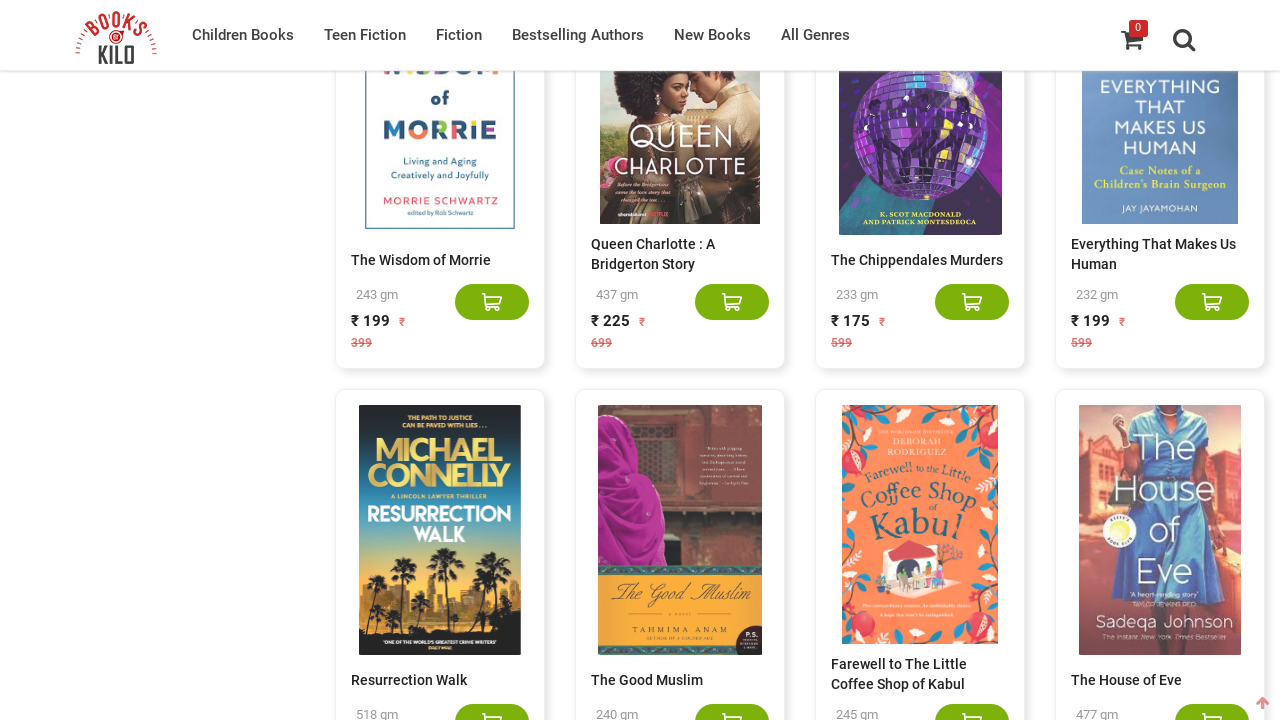

Scrolled to bottom of page using End key
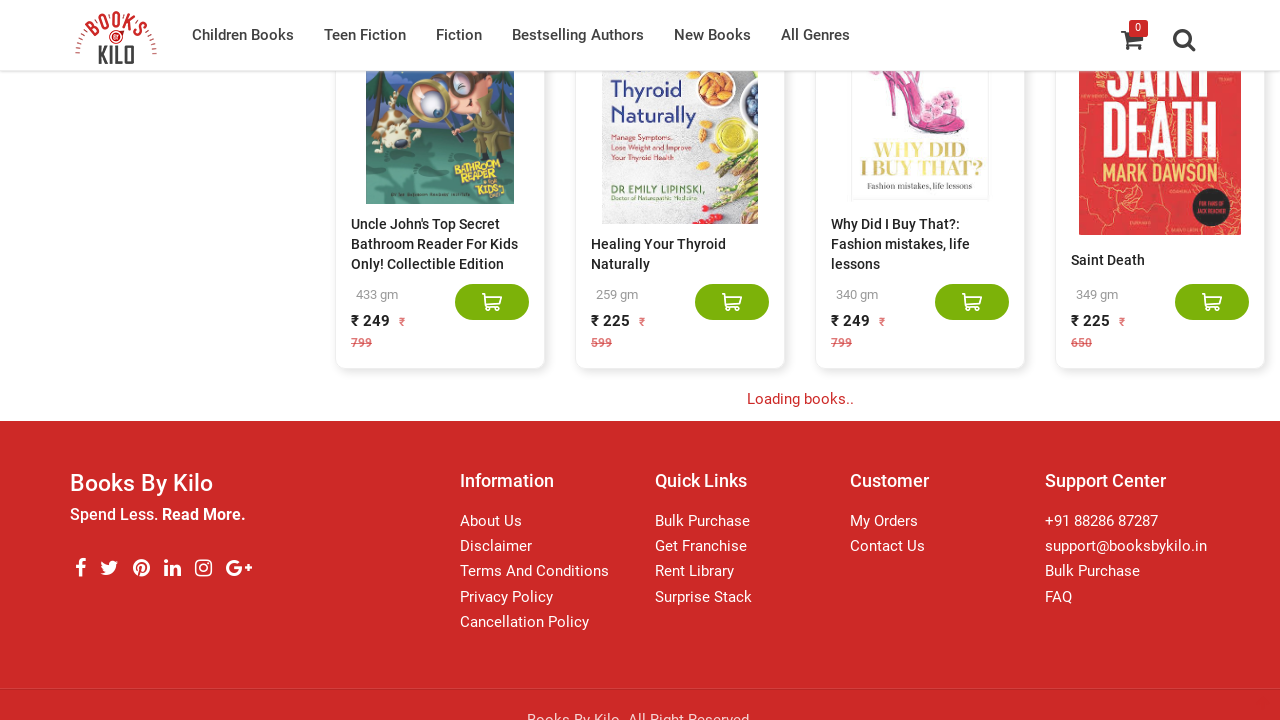

Waited 3 seconds for new books to load
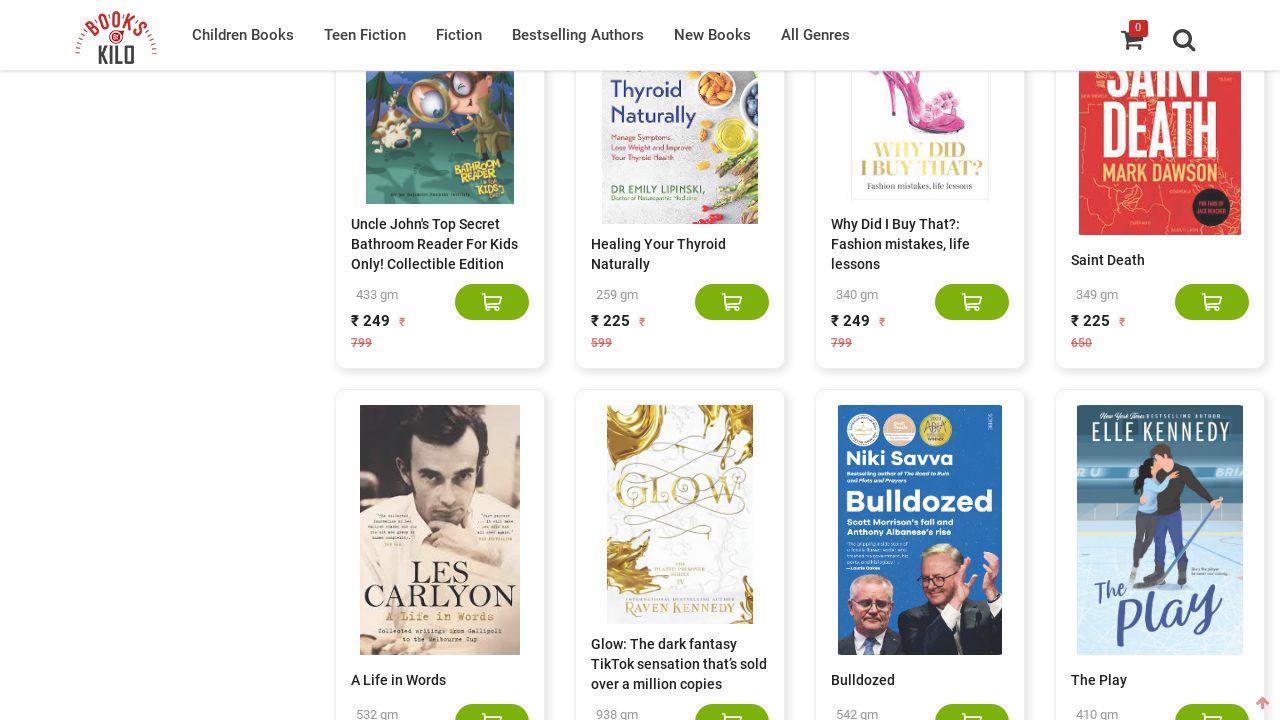

Found 680 books on the page
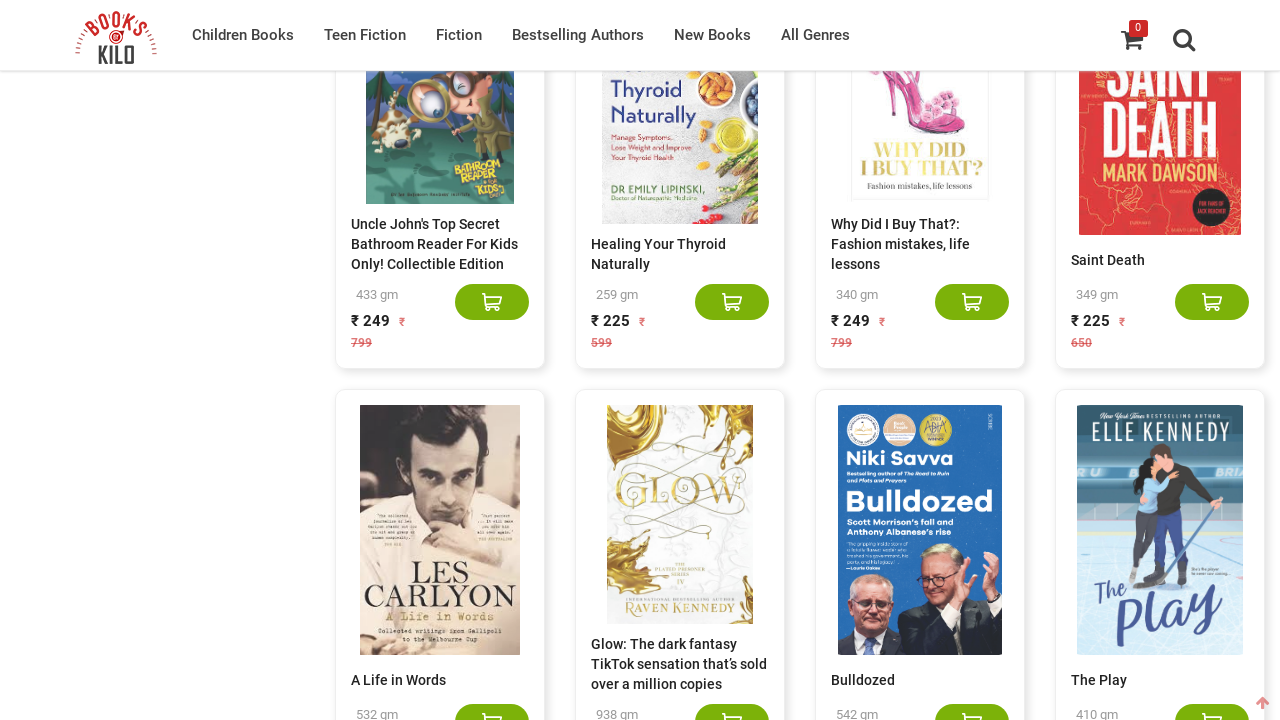

Scrolled to bottom of page using End key
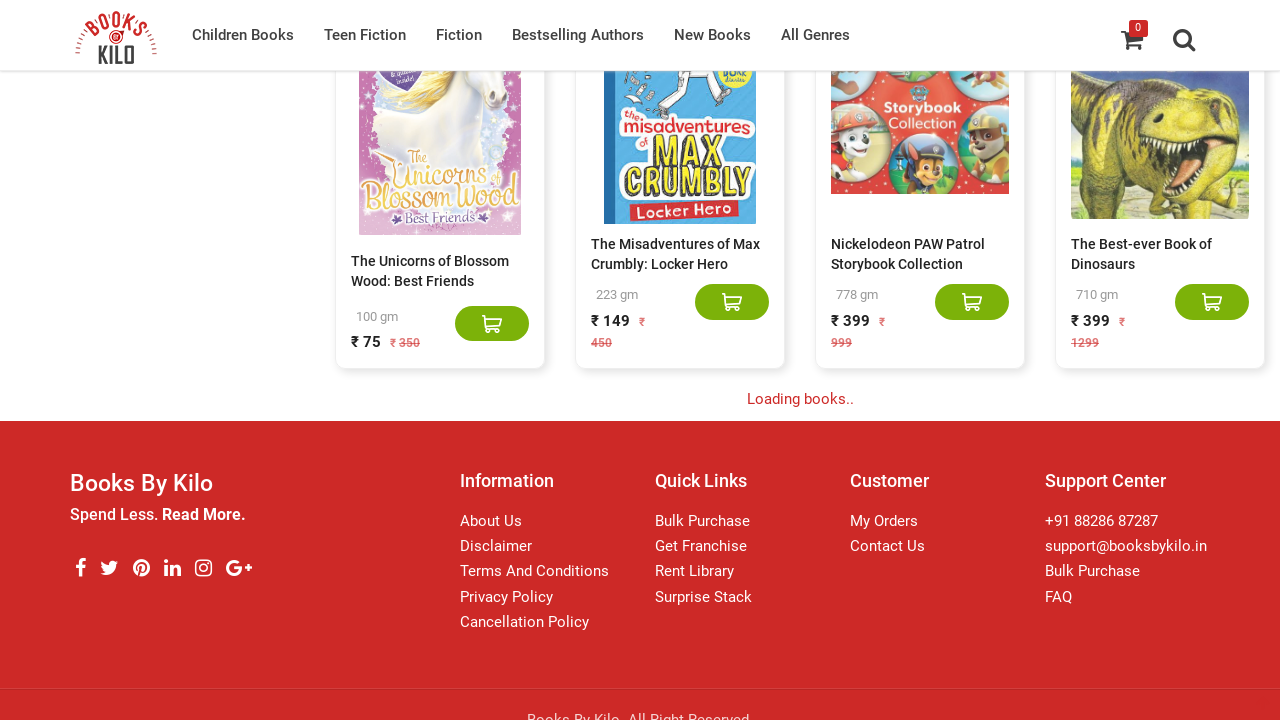

Waited 3 seconds for new books to load
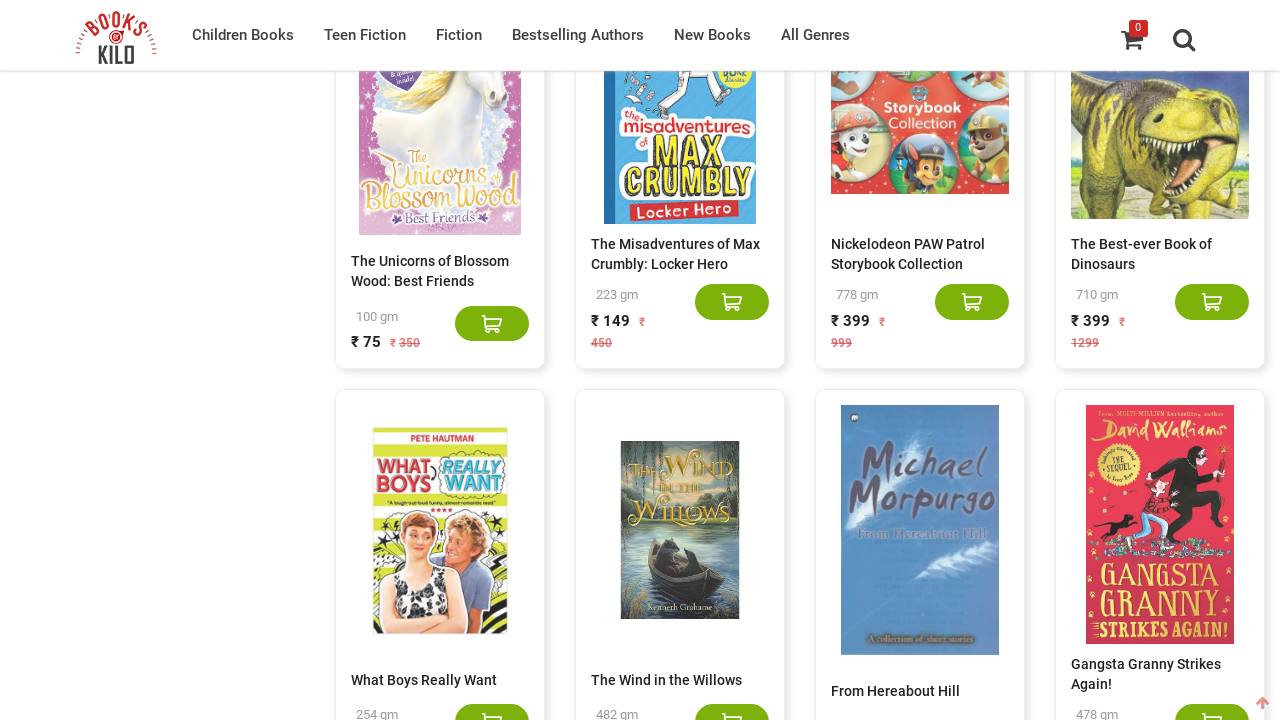

Found 700 books on the page
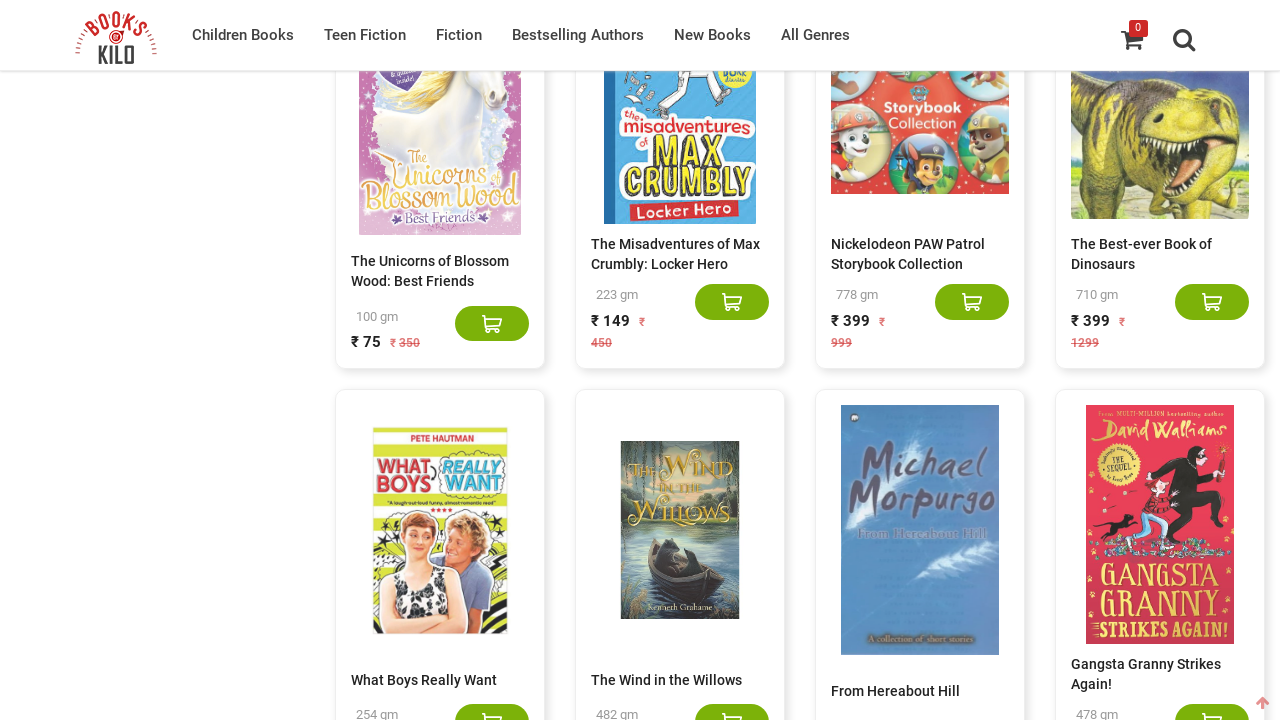

Scrolled to bottom of page using End key
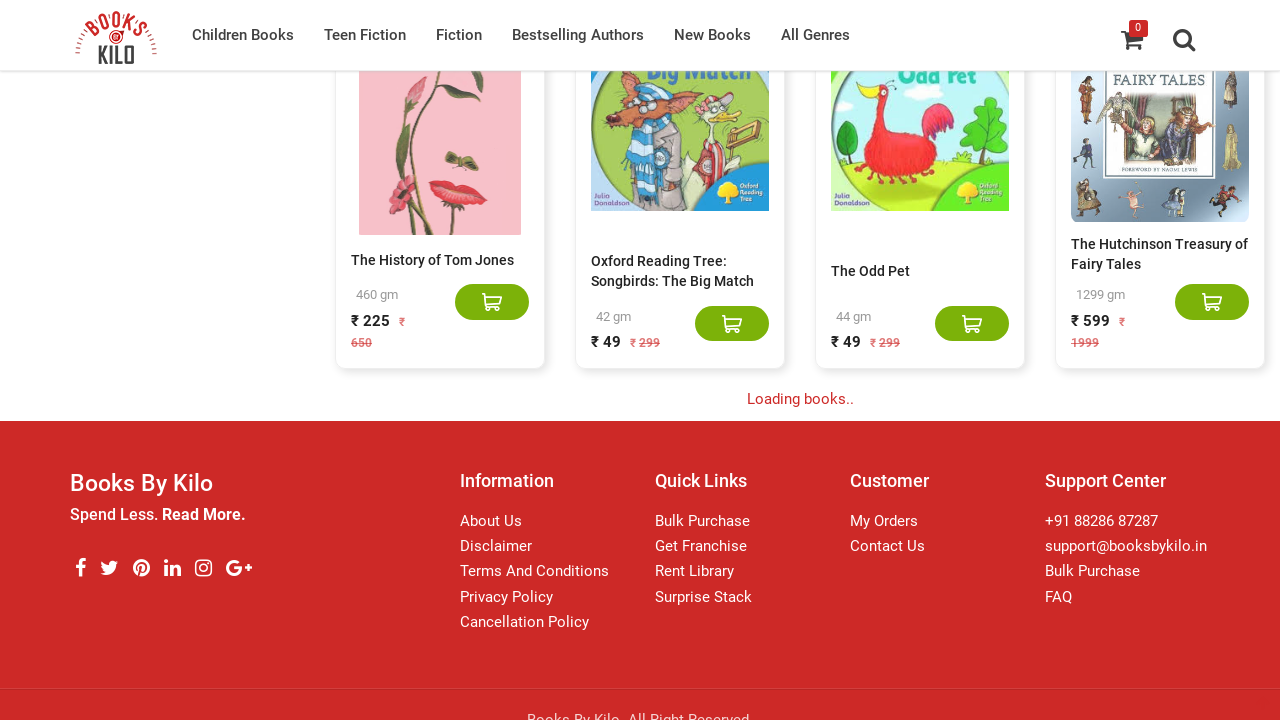

Waited 3 seconds for new books to load
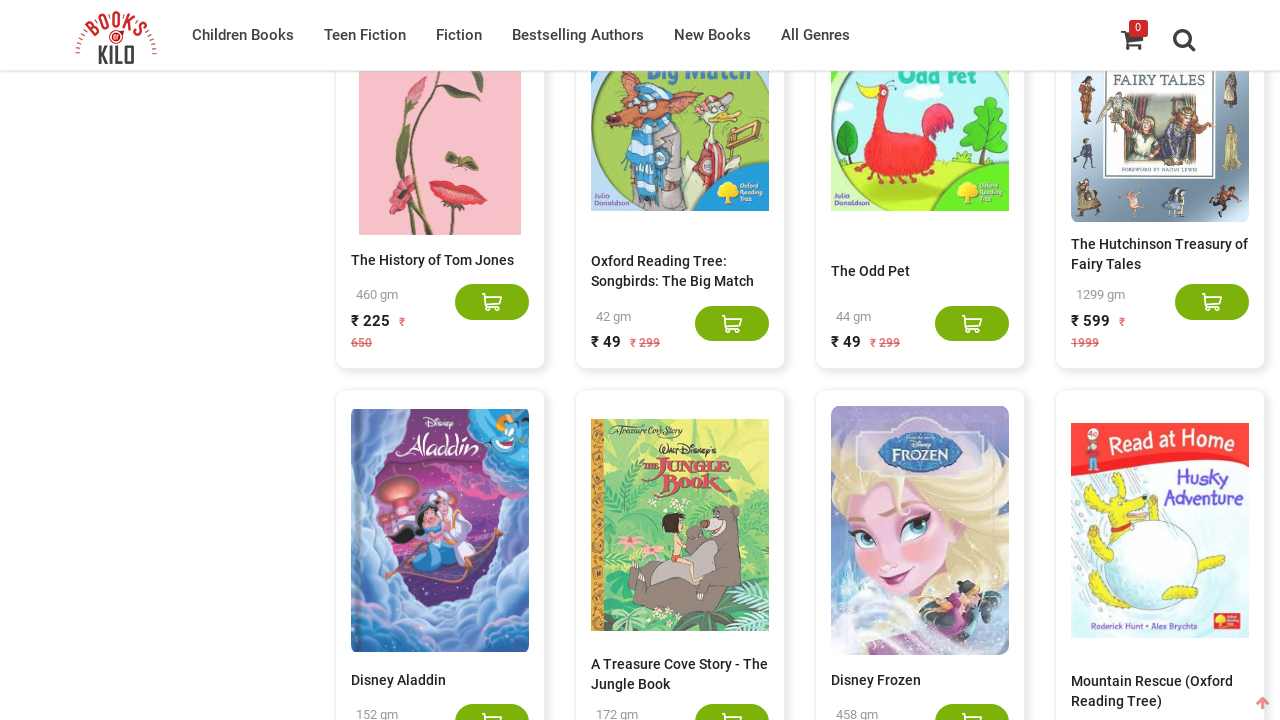

Found 720 books on the page
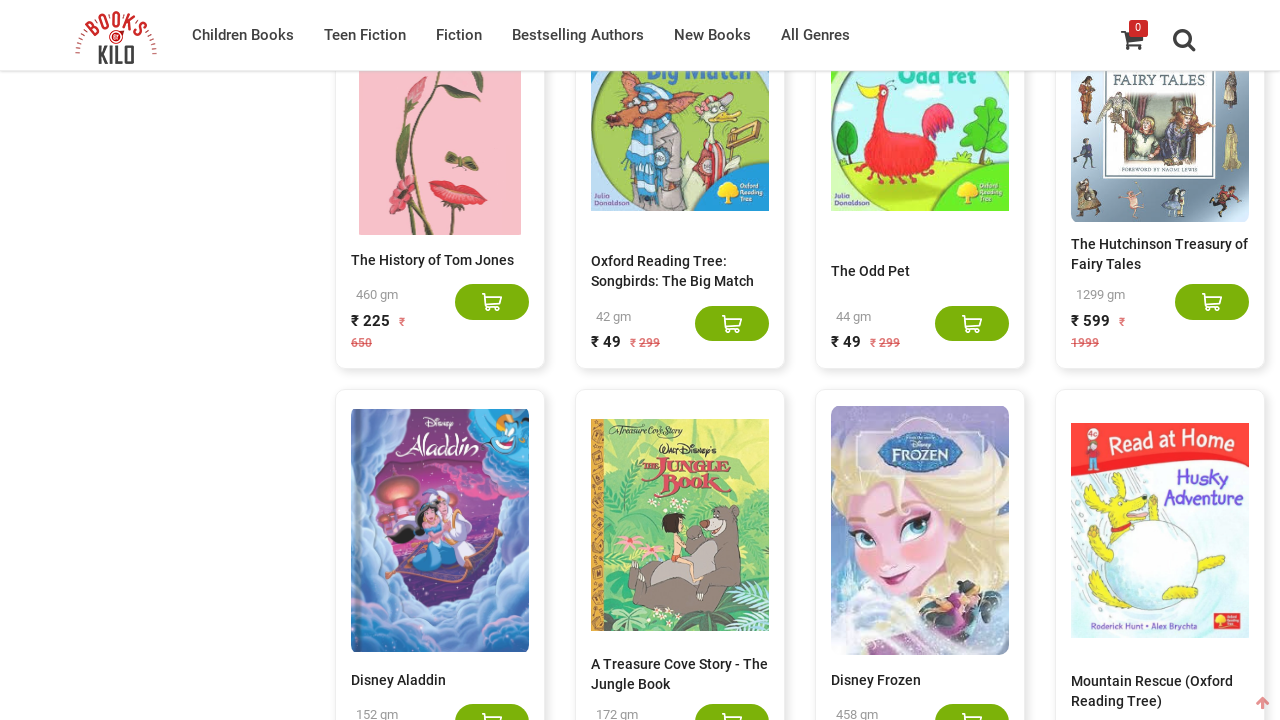

Scrolled to bottom of page using End key
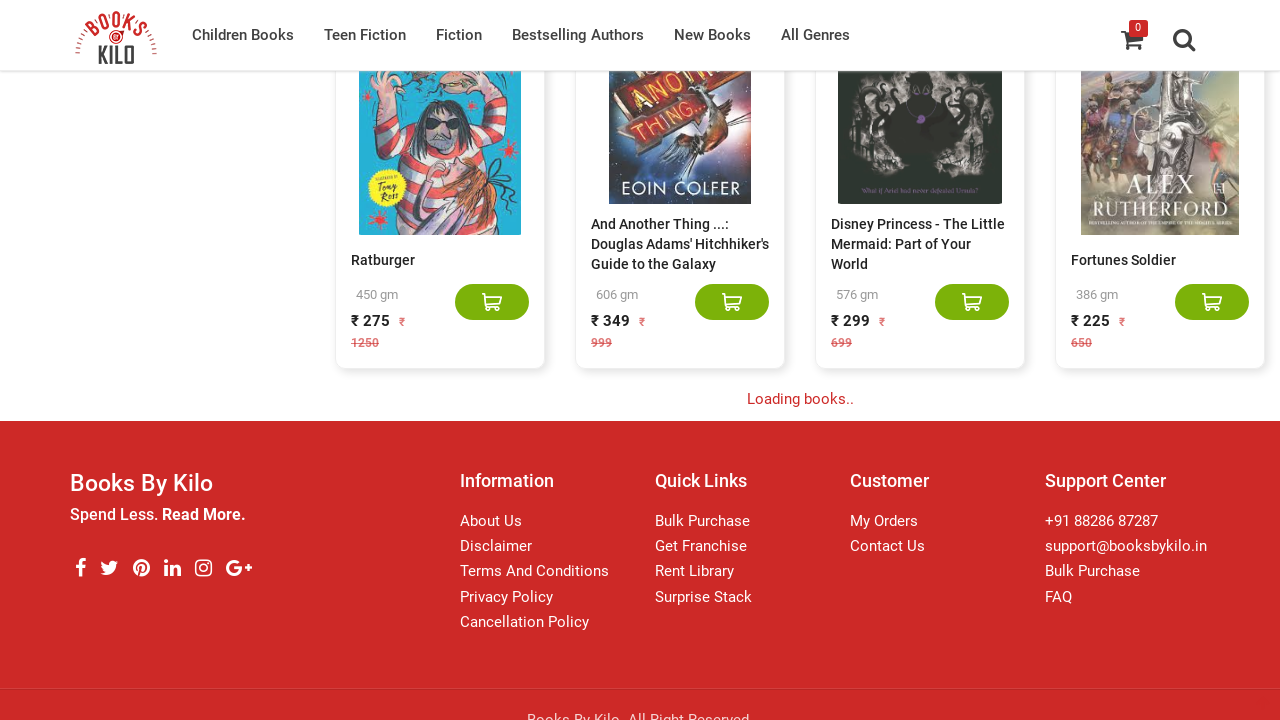

Waited 3 seconds for new books to load
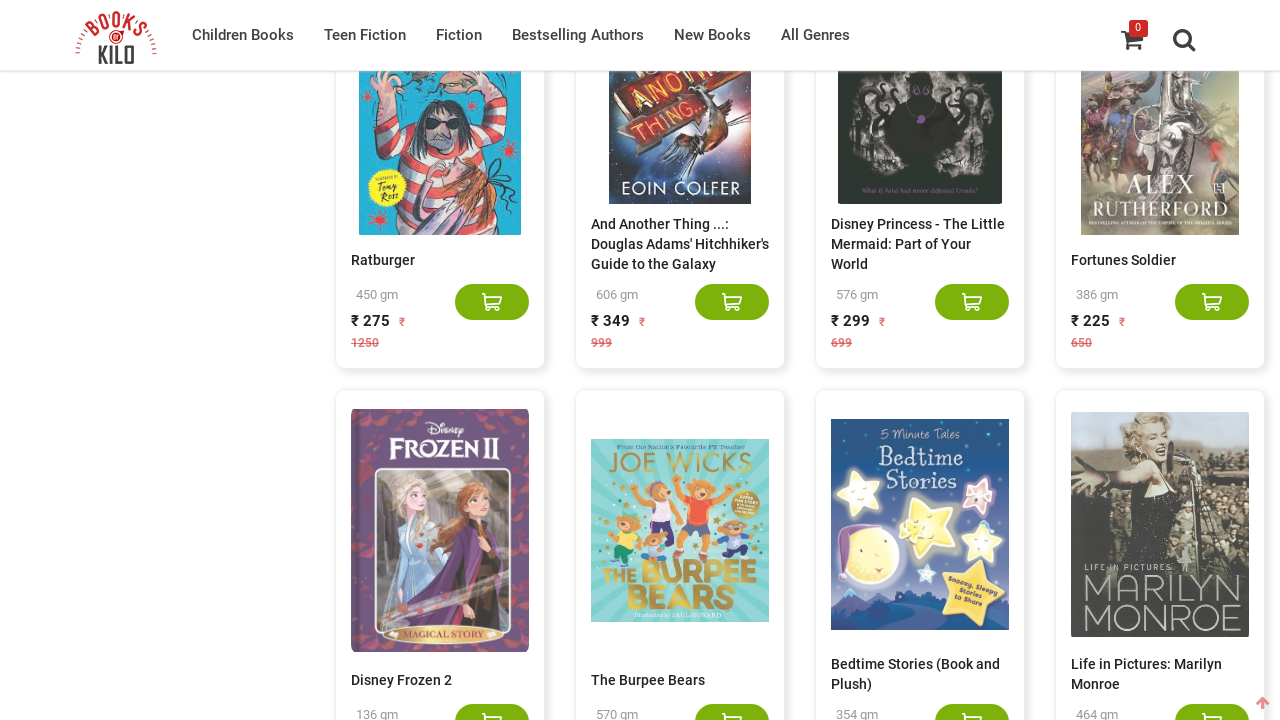

Found 740 books on the page
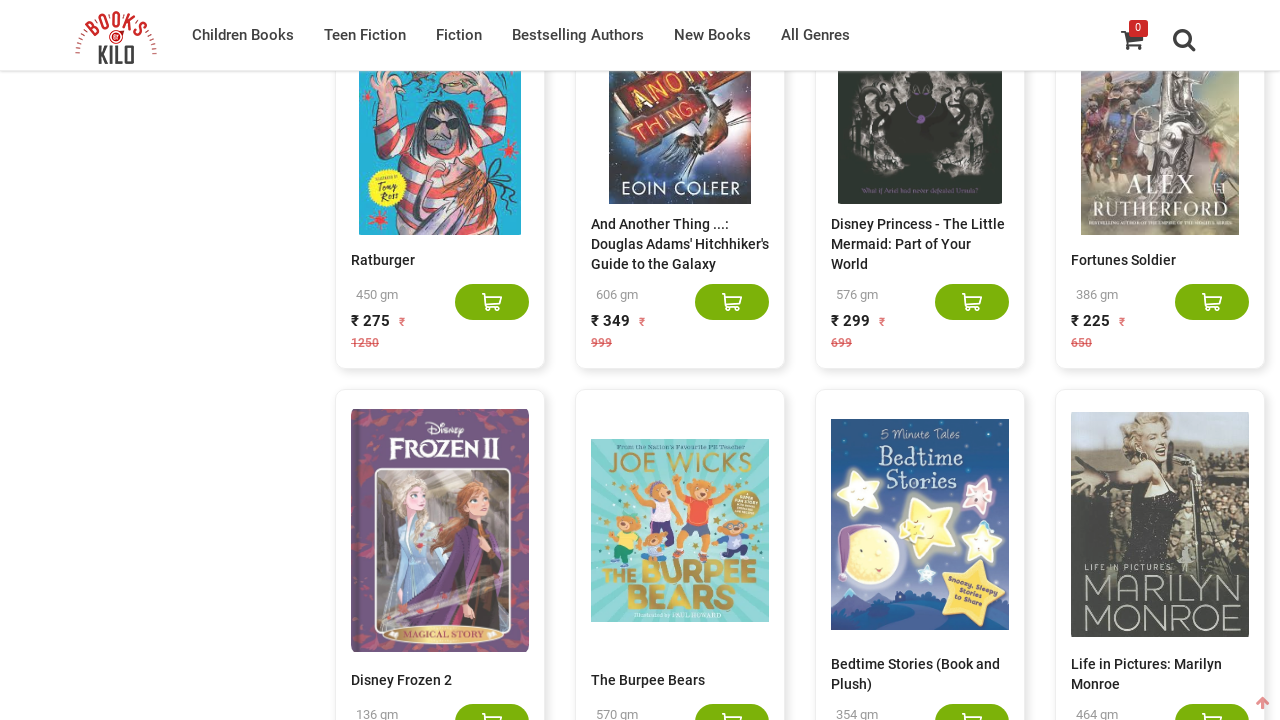

Scrolled to bottom of page using End key
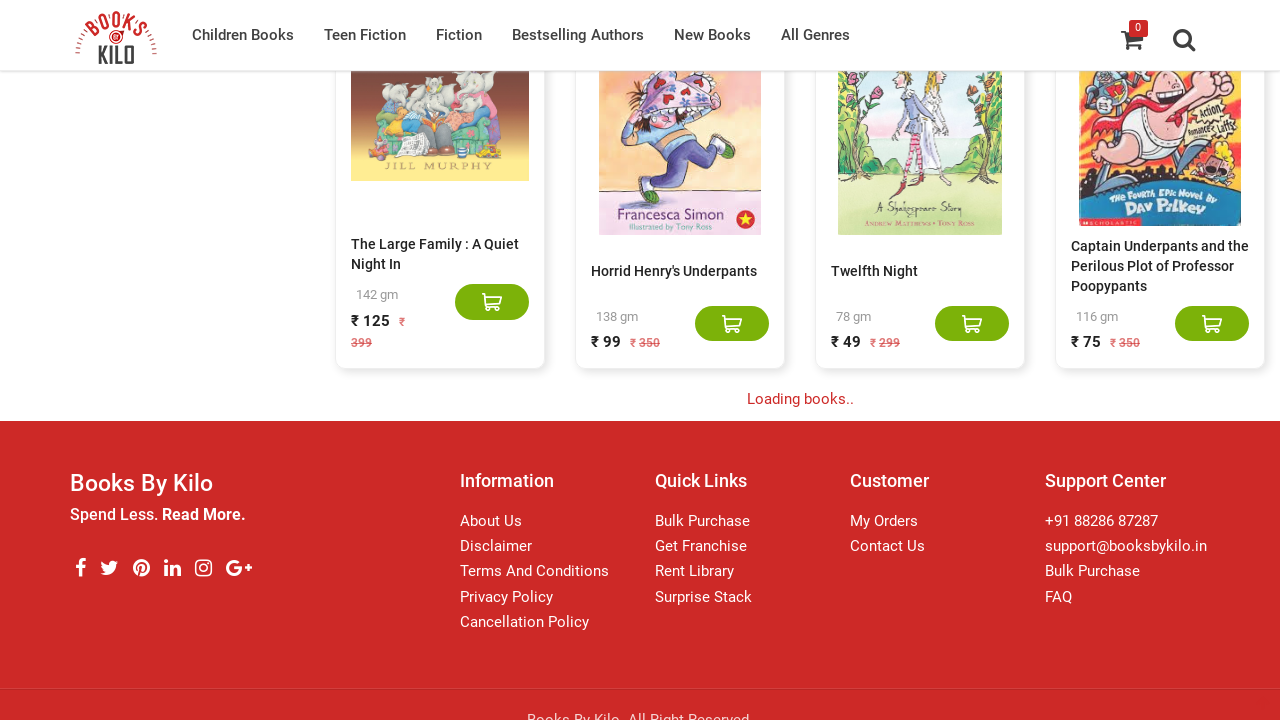

Waited 3 seconds for new books to load
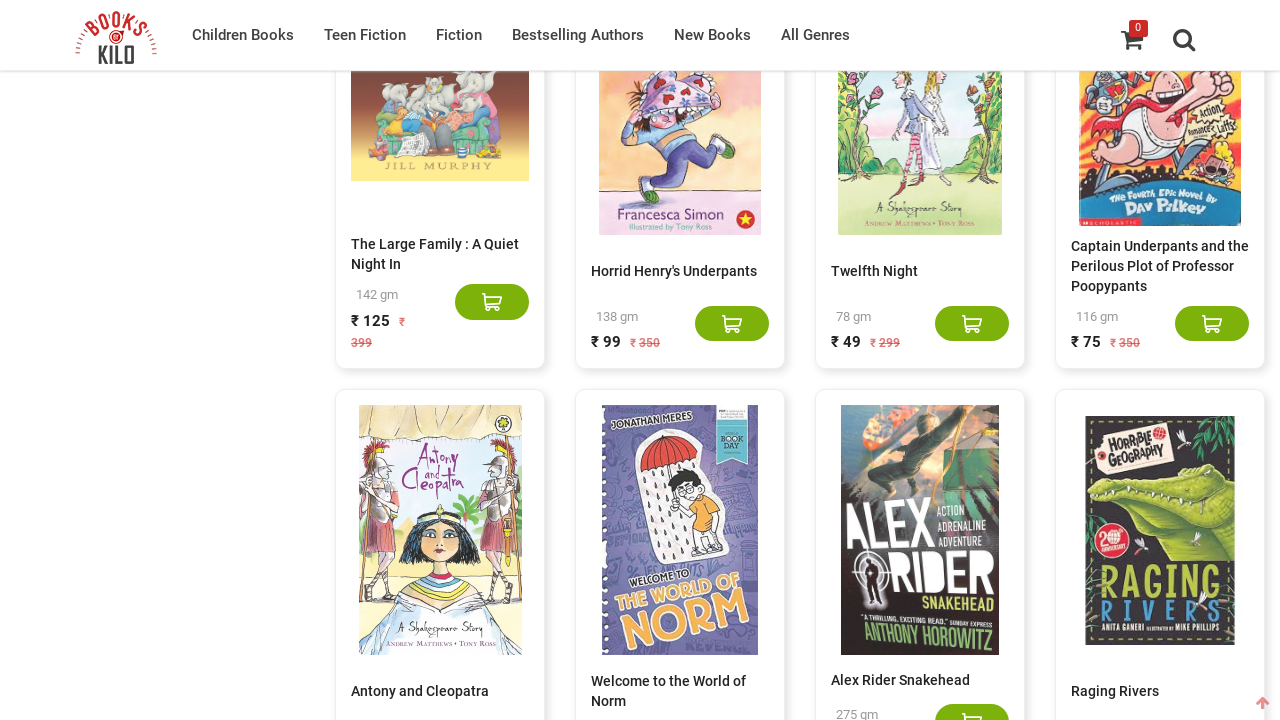

Found 760 books on the page
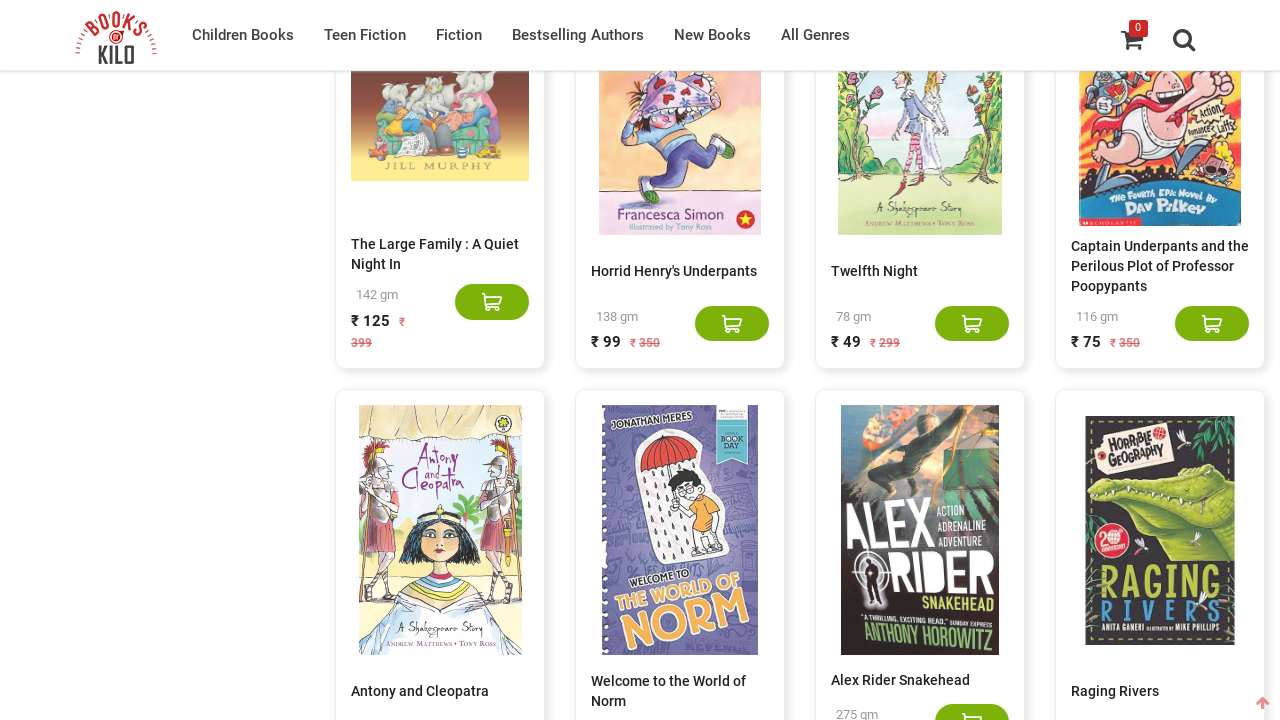

Scrolled to bottom of page using End key
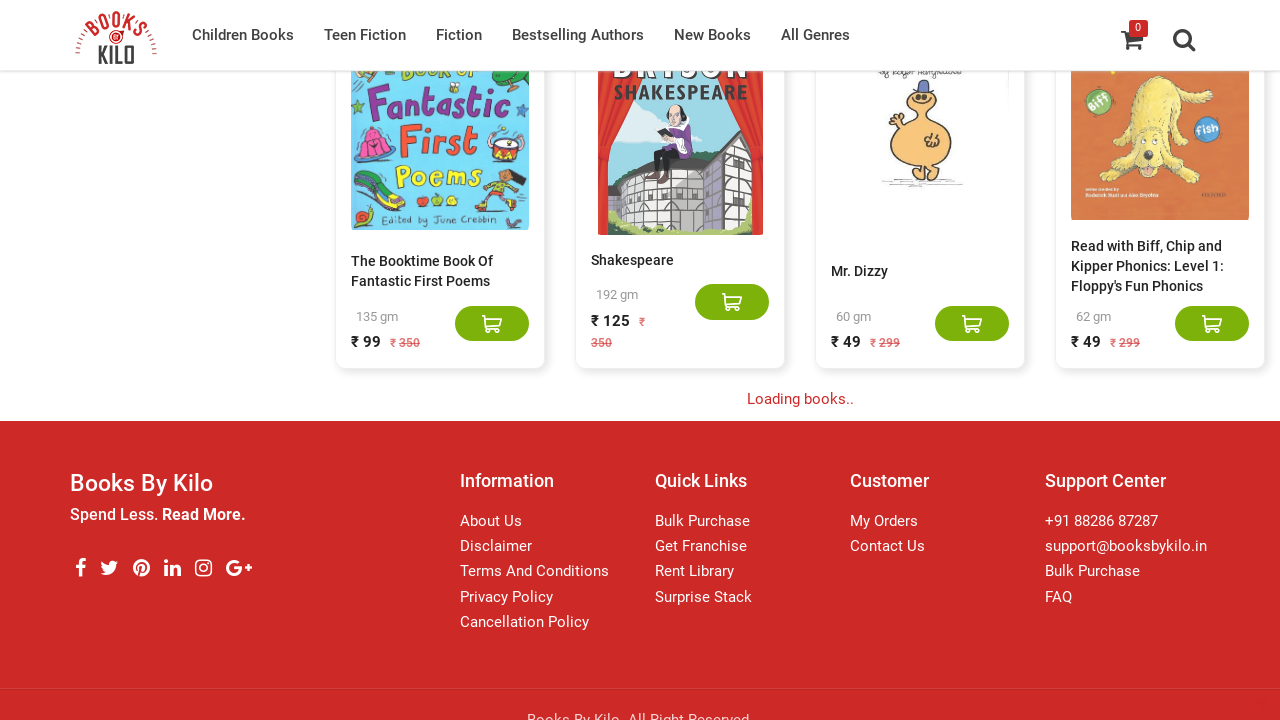

Waited 3 seconds for new books to load
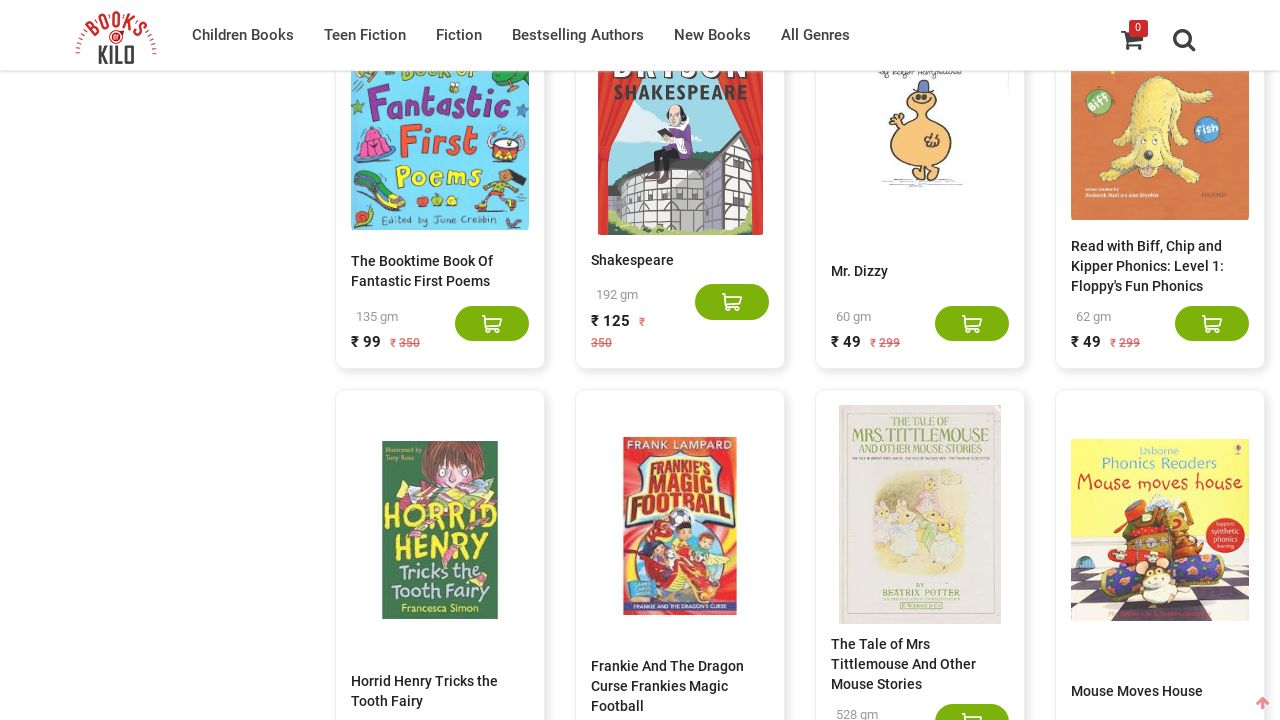

Found 780 books on the page
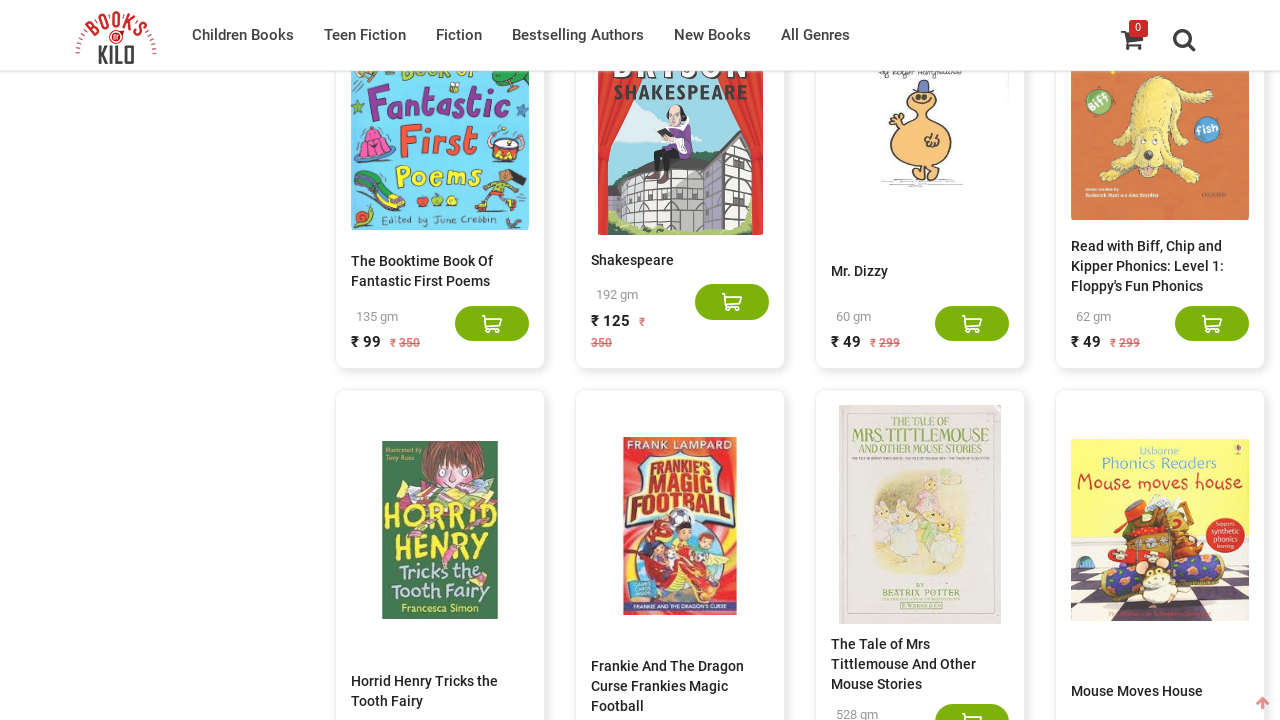

Scrolled to bottom of page using End key
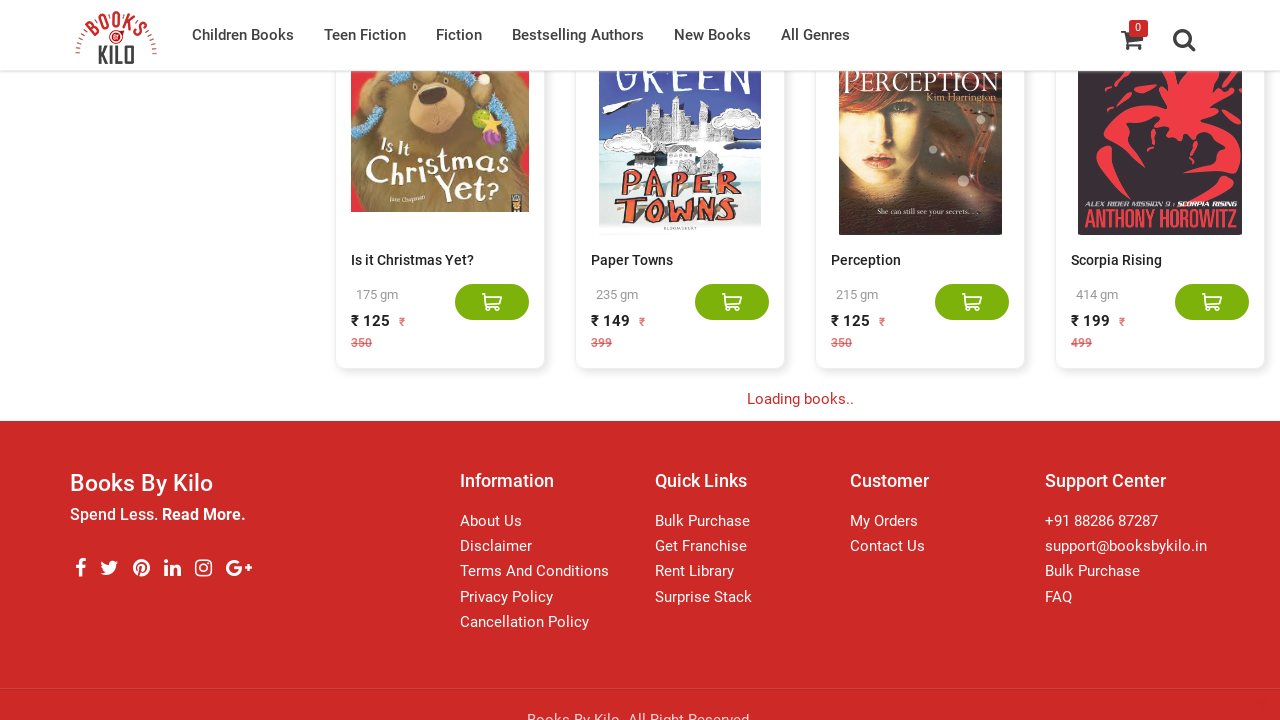

Waited 3 seconds for new books to load
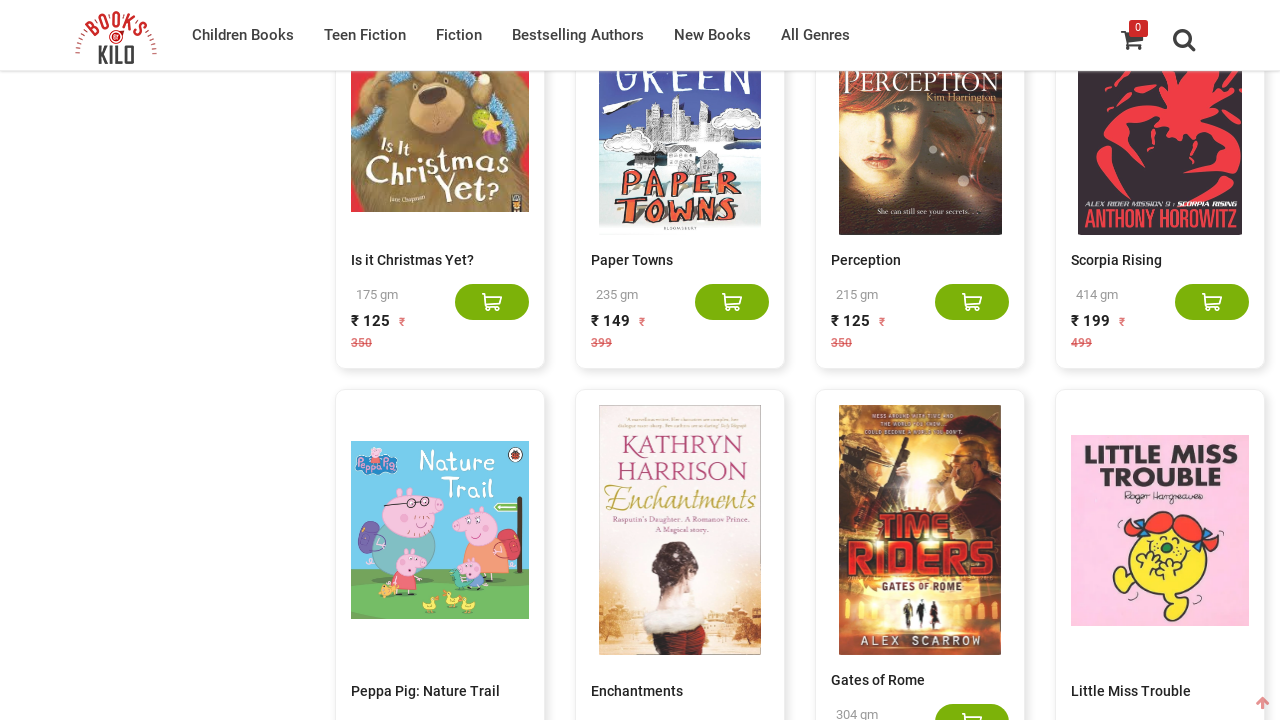

Found 800 books on the page
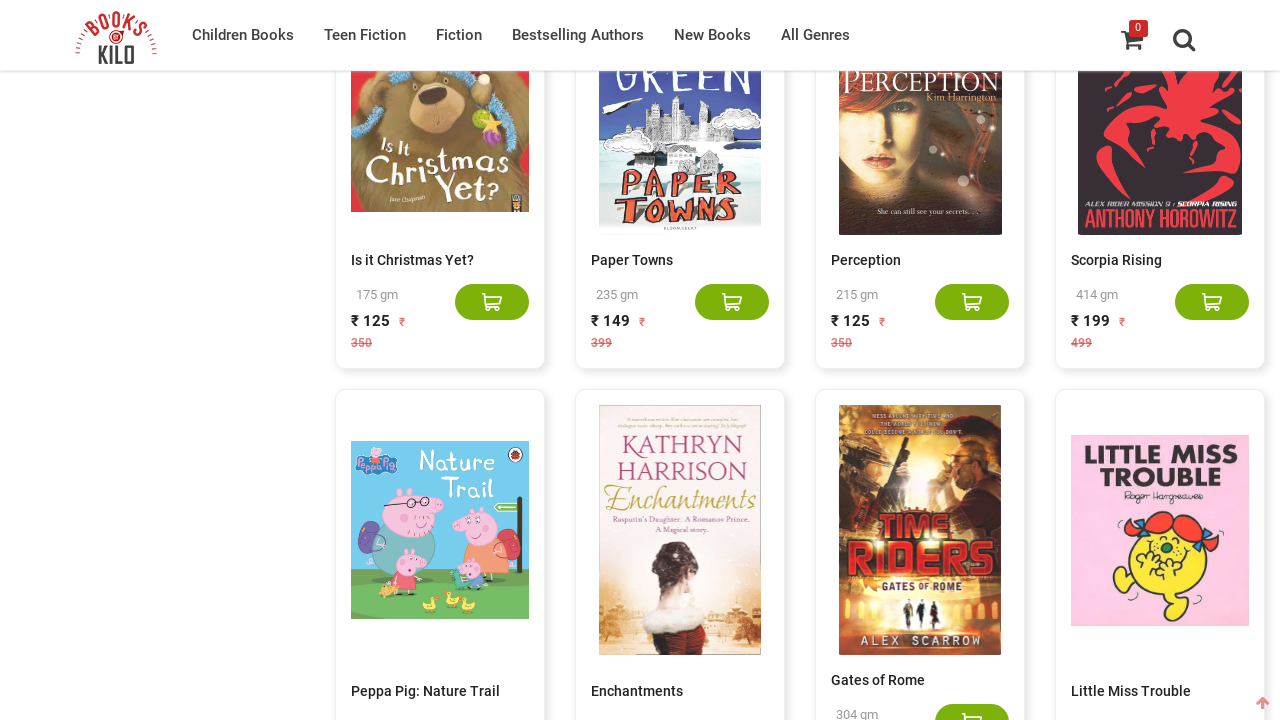

Scrolled to bottom of page using End key
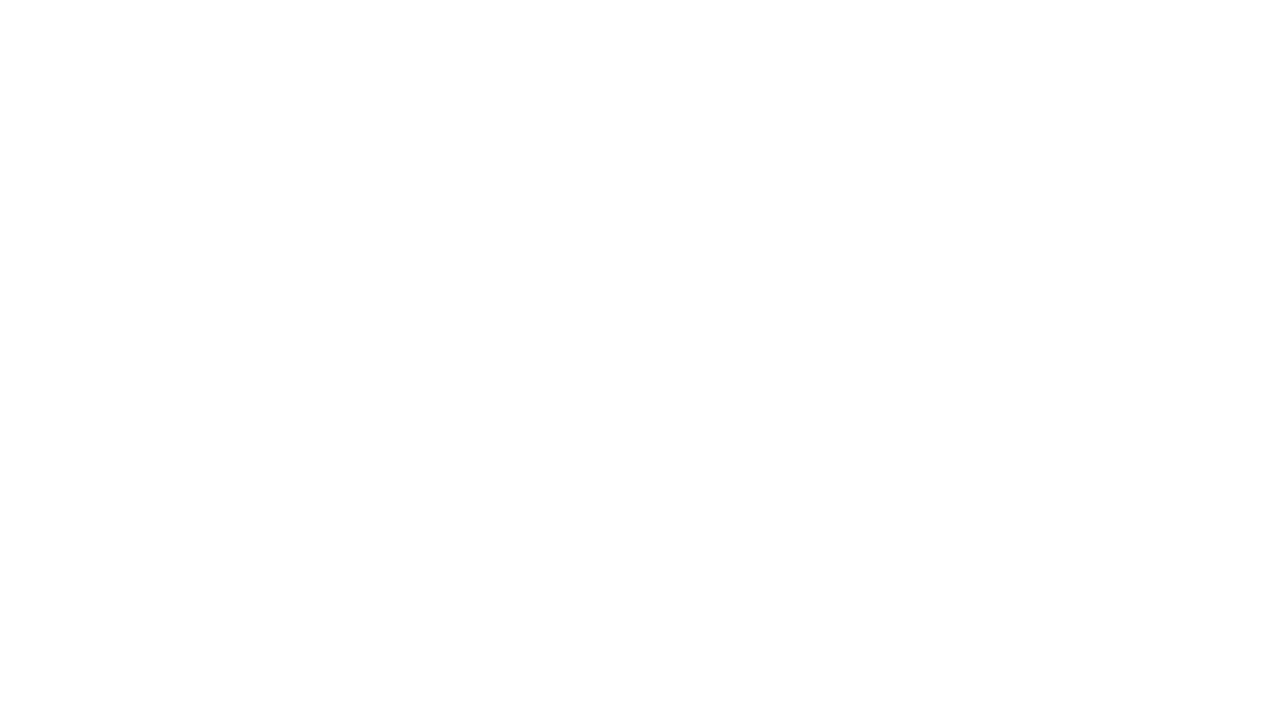

Waited 3 seconds for new books to load
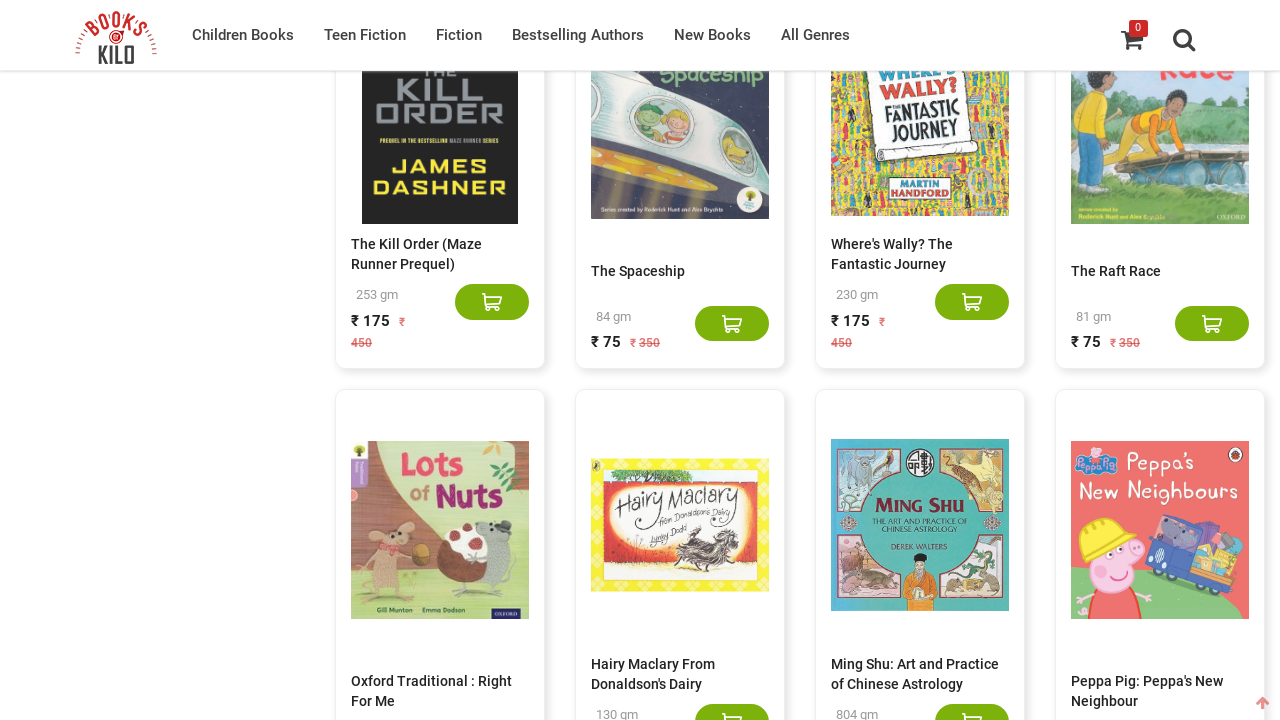

Found 820 books on the page
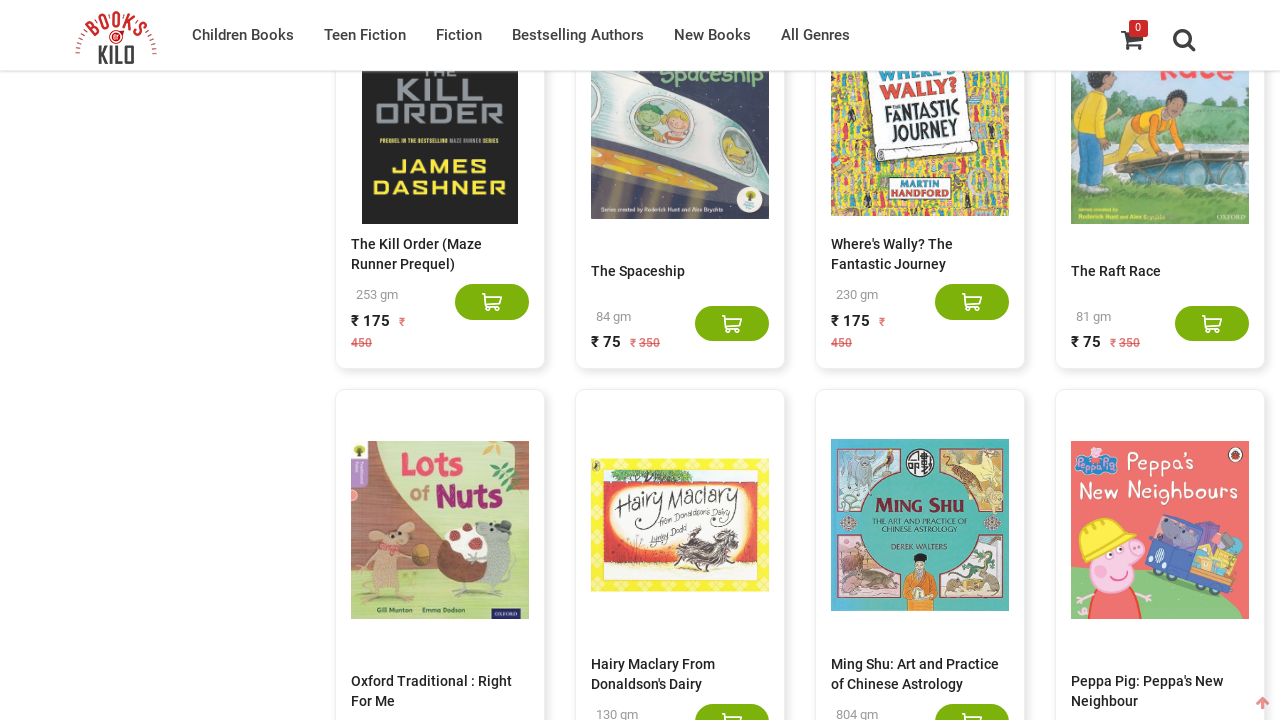

Scrolled to bottom of page using End key
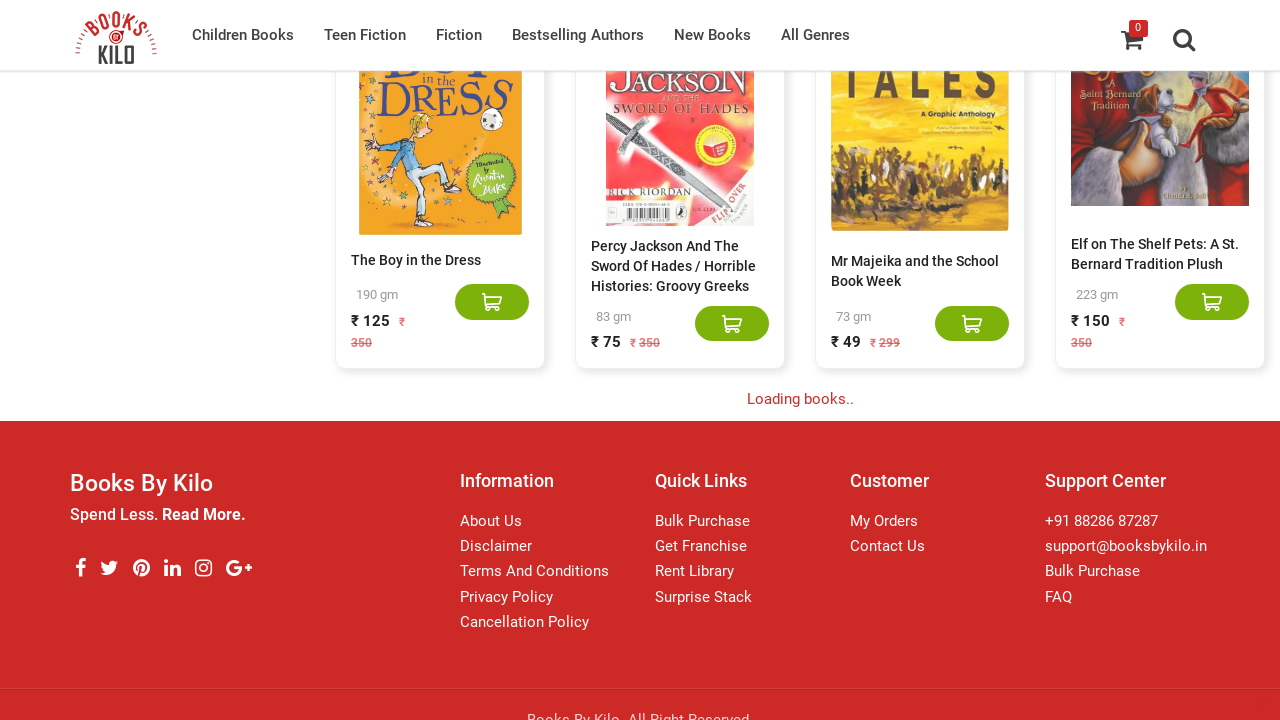

Waited 3 seconds for new books to load
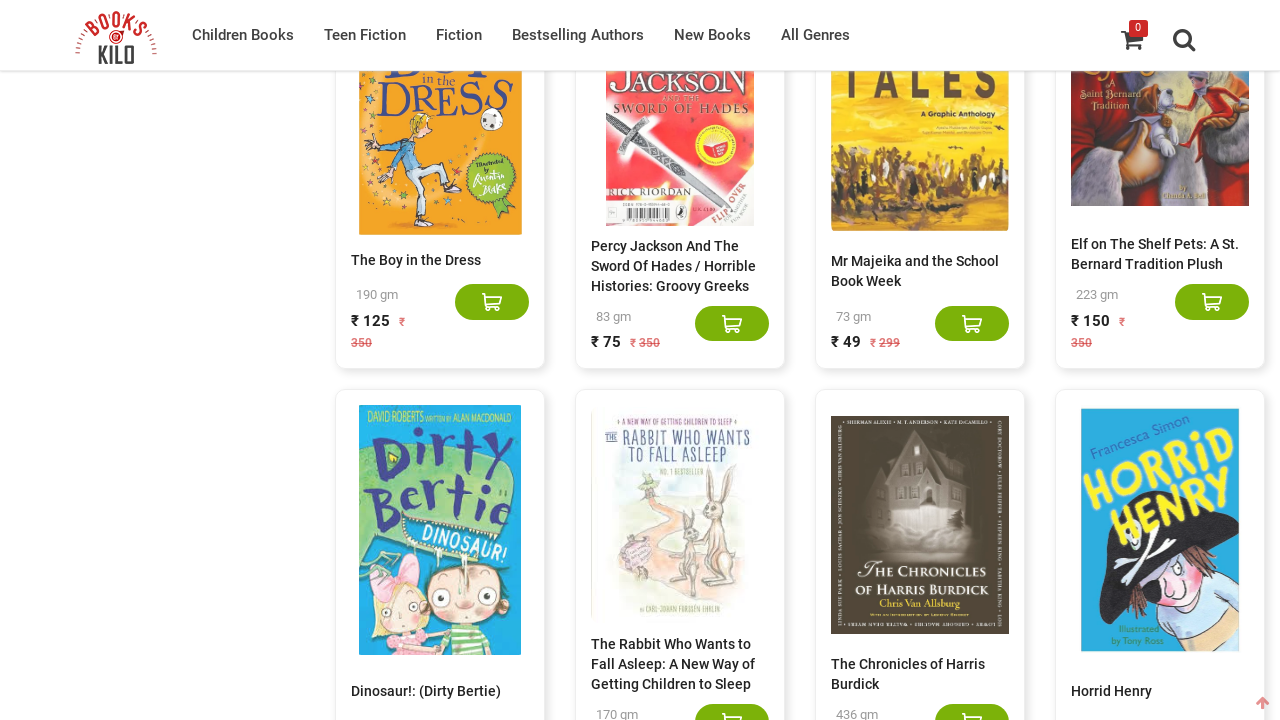

Found 840 books on the page
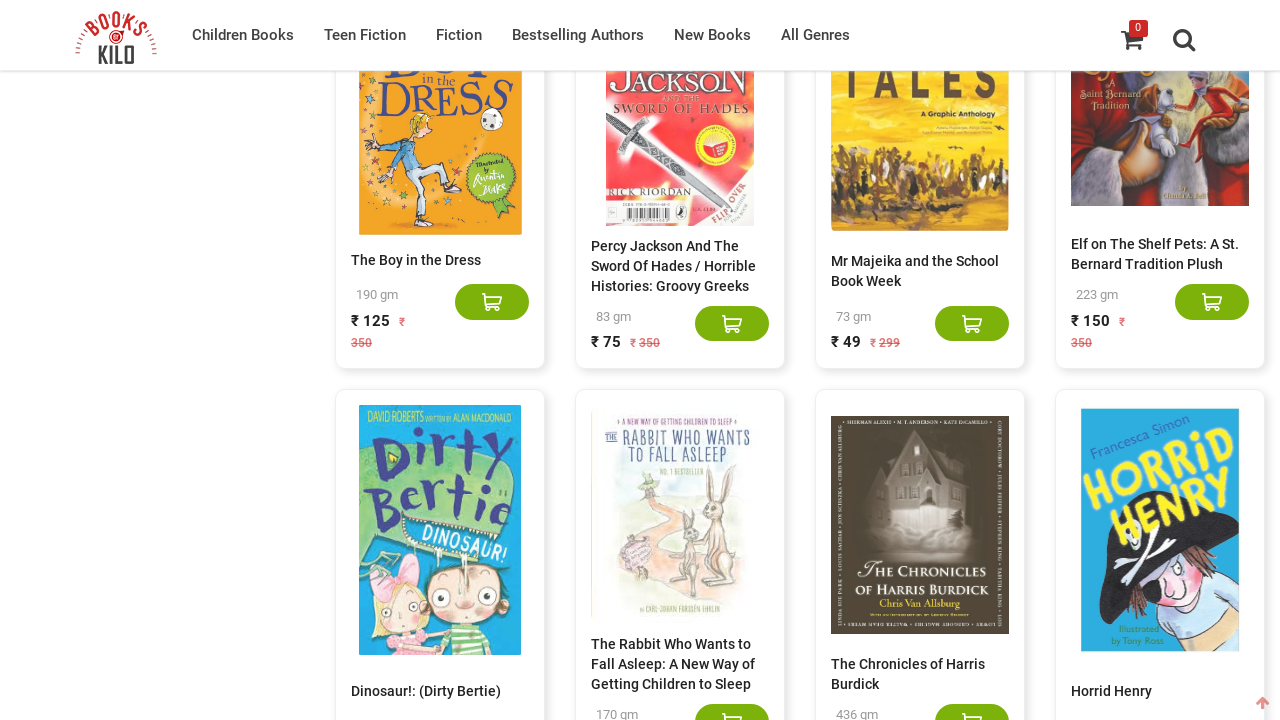

Scrolled to bottom of page using End key
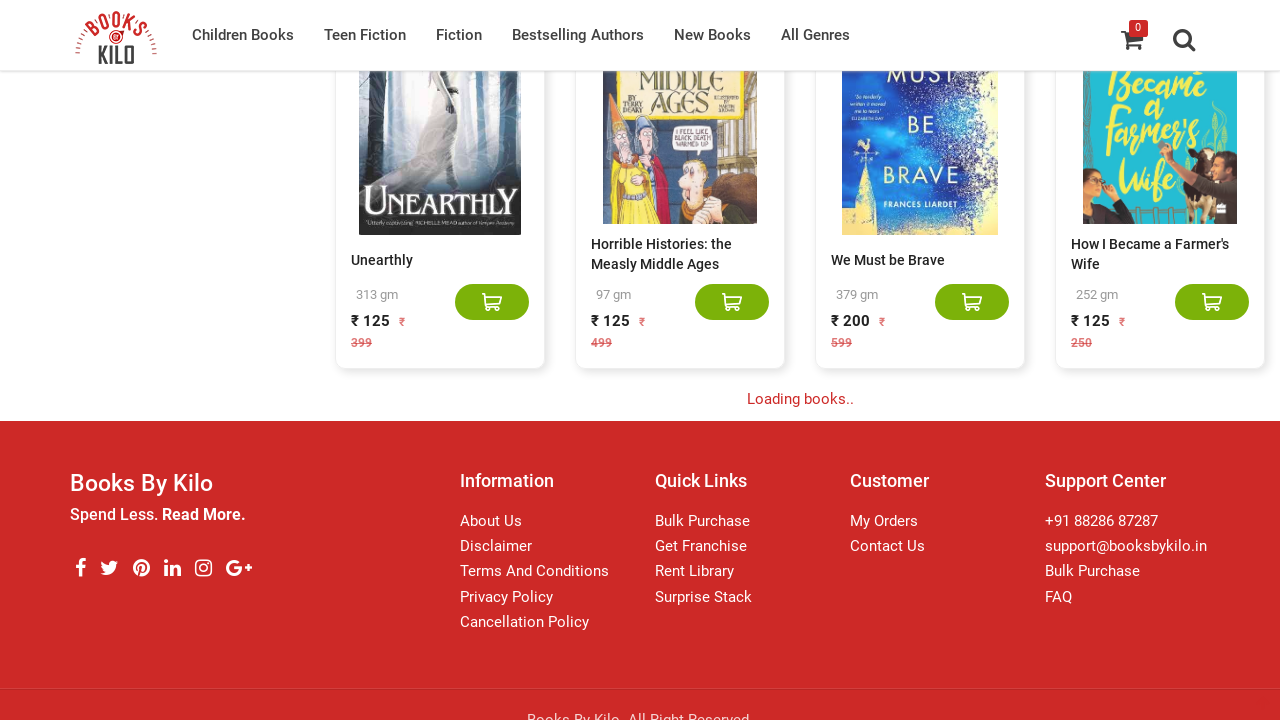

Waited 3 seconds for new books to load
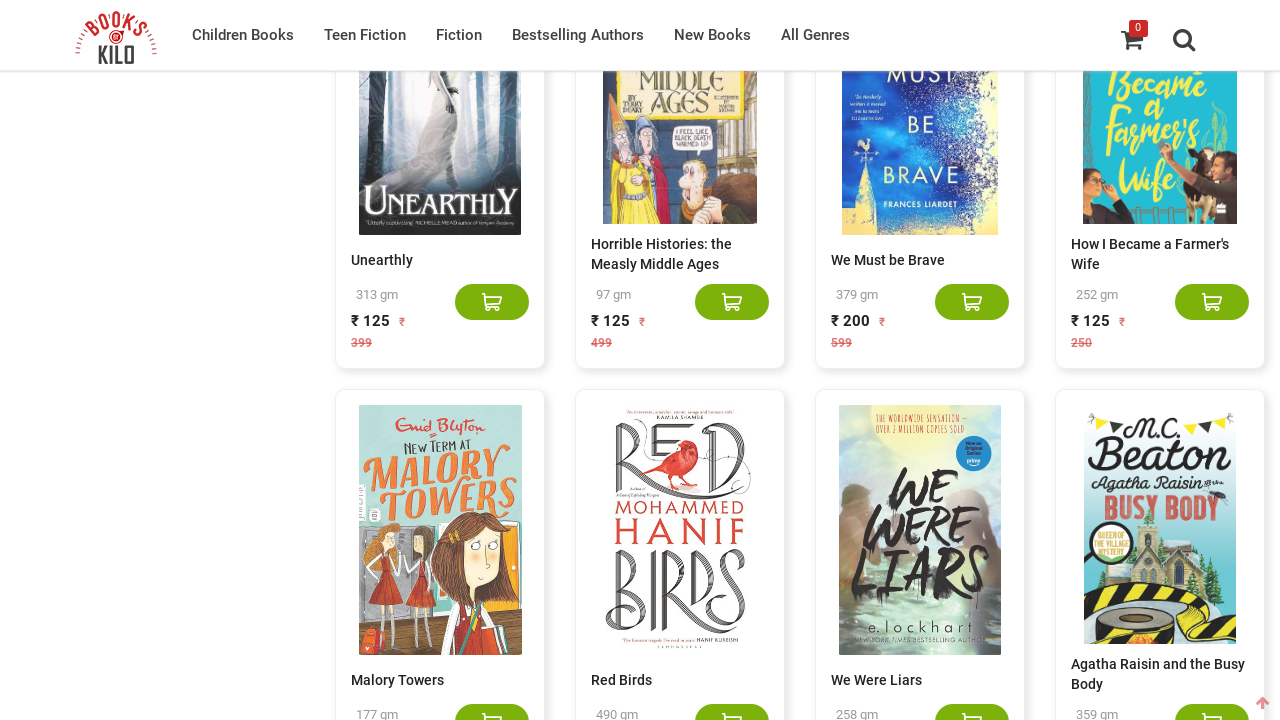

Found 859 books on the page
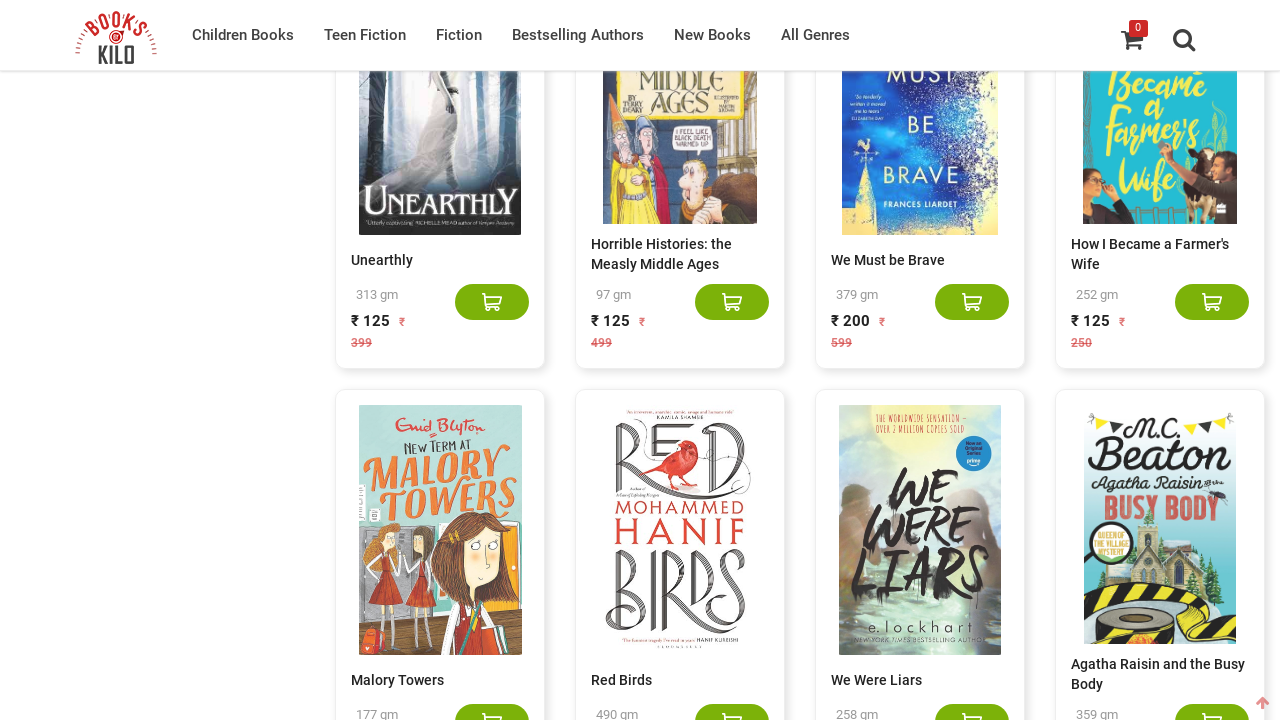

Scrolled to bottom of page using End key
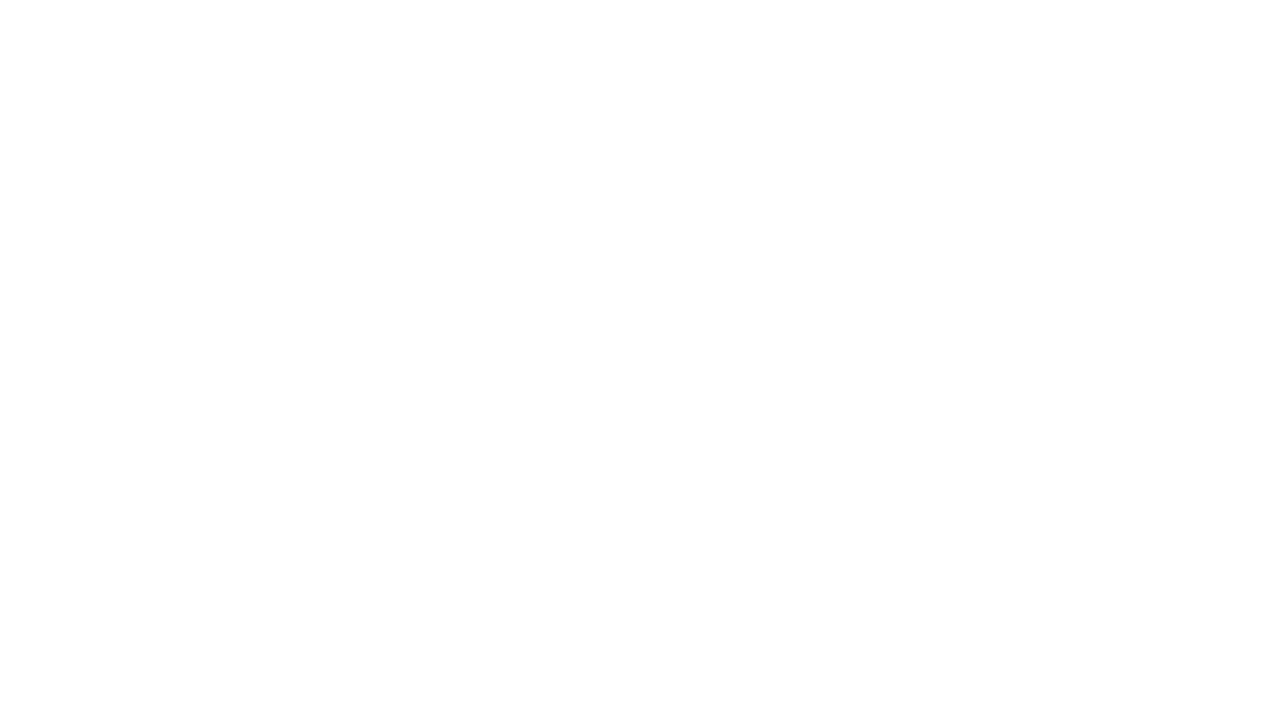

Waited 3 seconds for new books to load
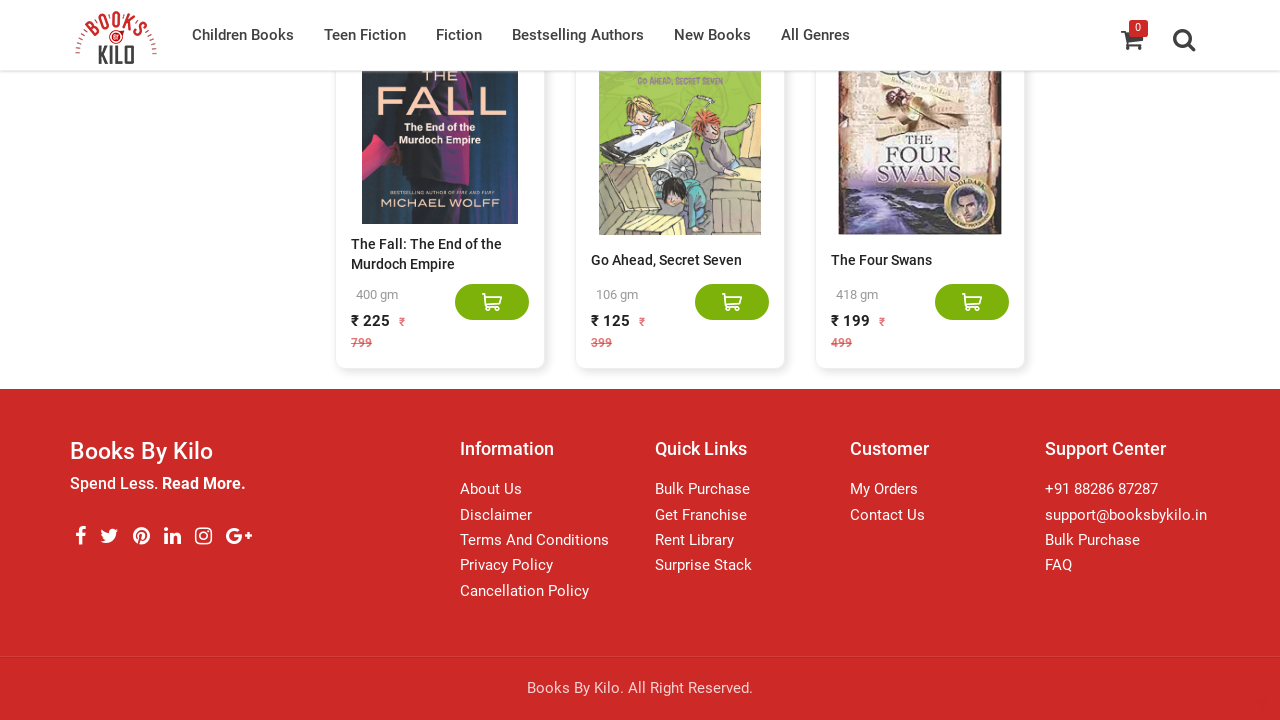

Found 859 books on the page
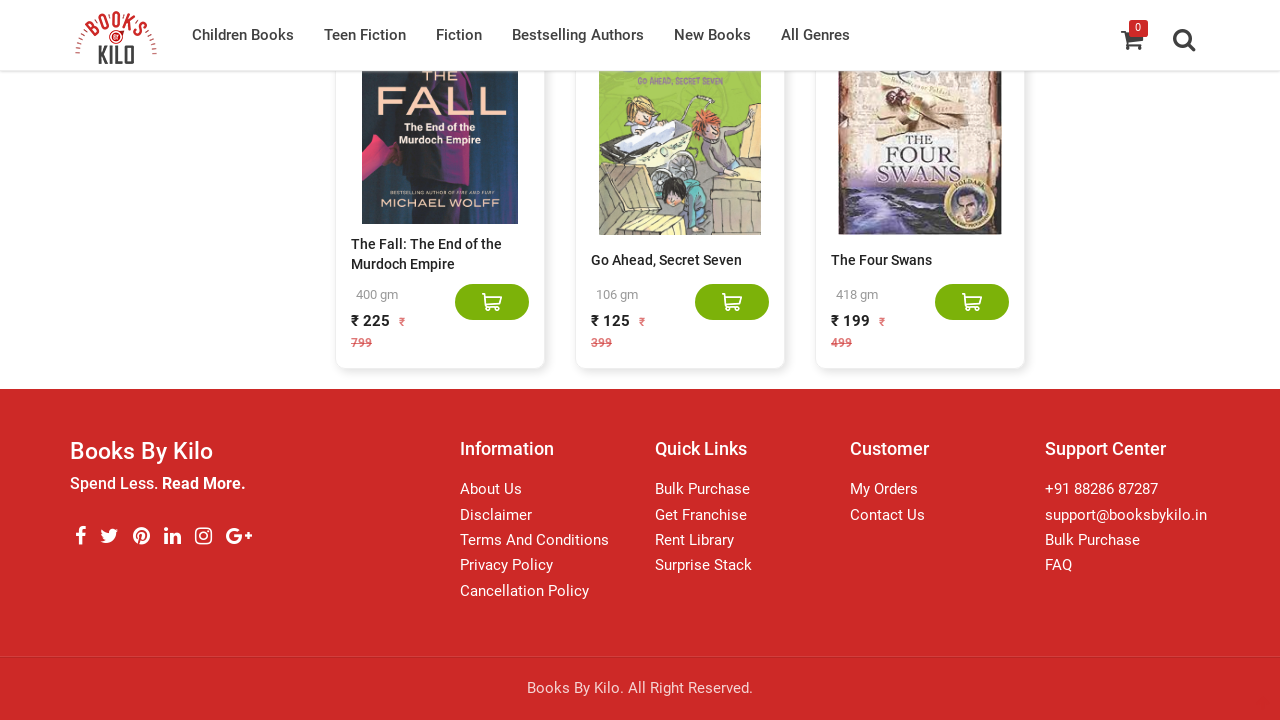

No new books loaded - reached end of list
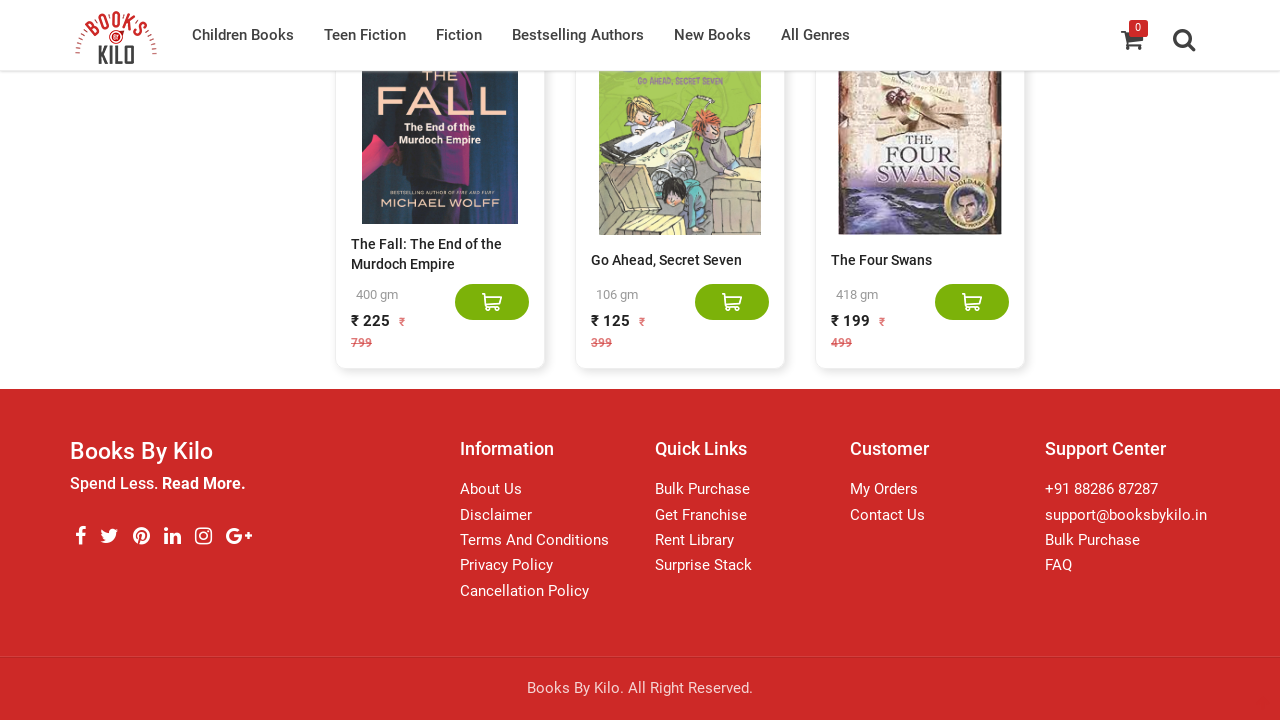

Verified that 859 books were loaded successfully
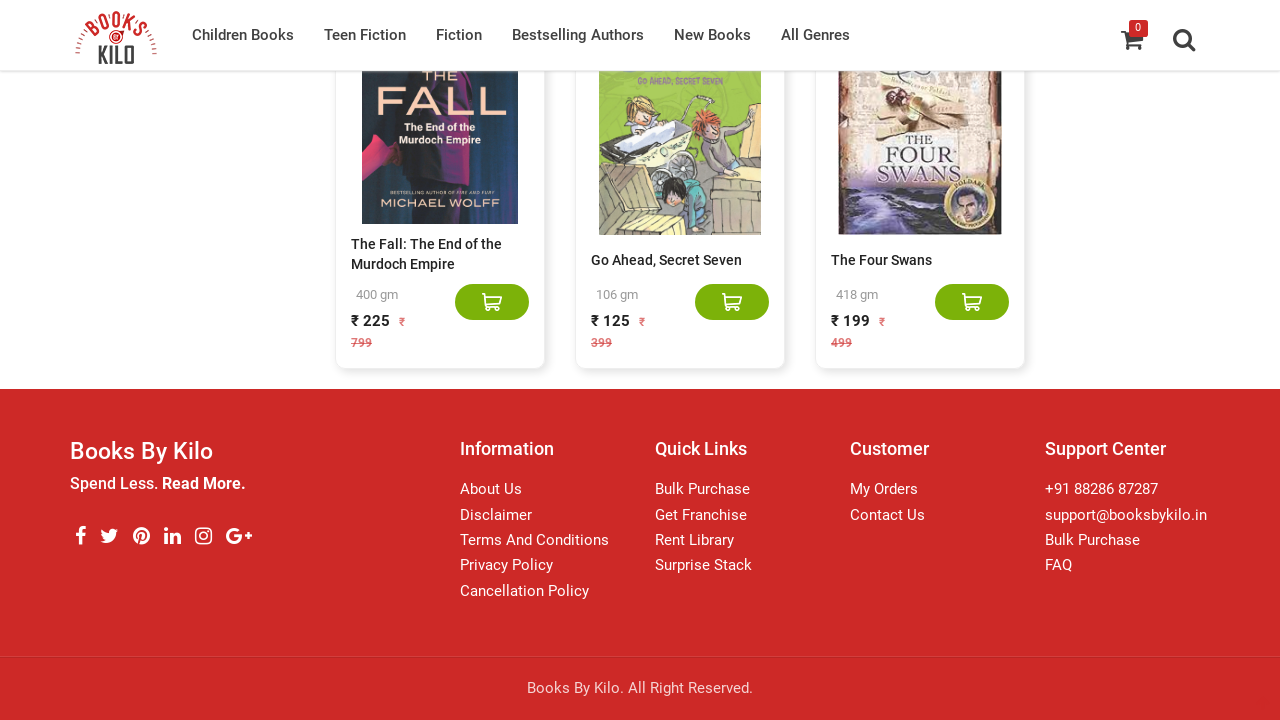

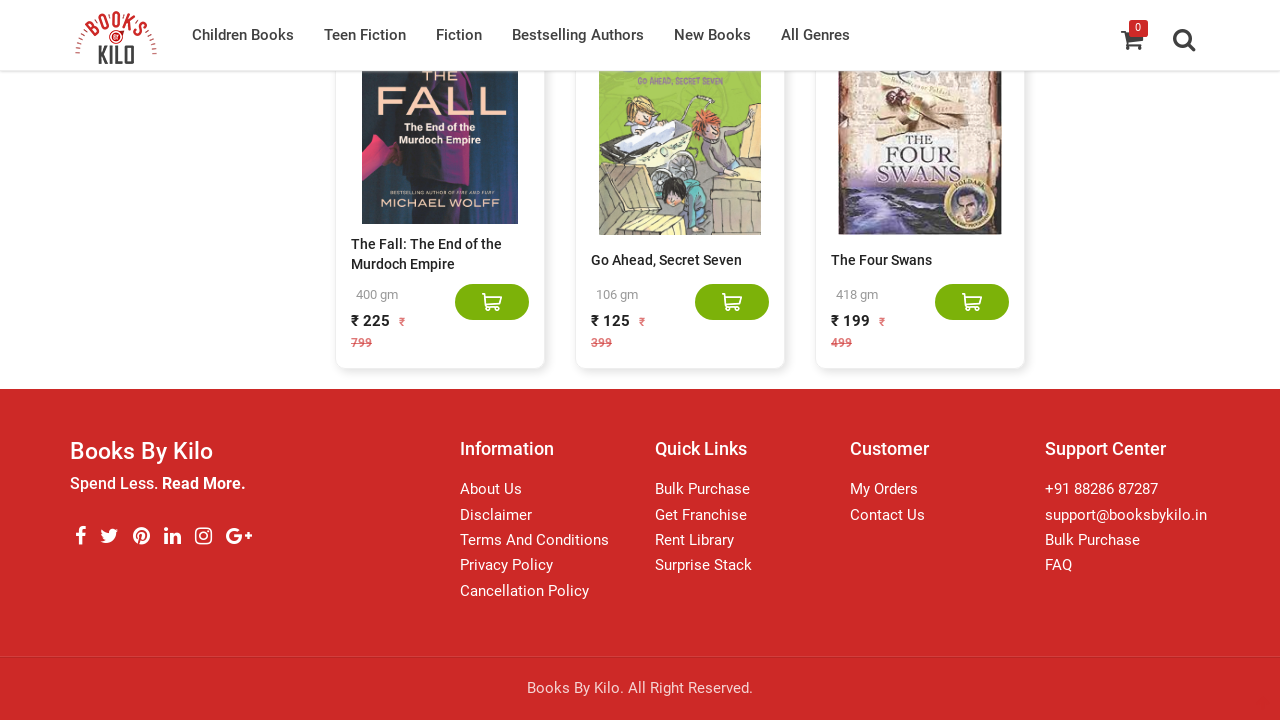